Plays the 2048 game automatically by sending random arrow key presses (up, down, left, right) and clicking the retry button when the game ends to continue playing.

Starting URL: https://gabrielecirulli.github.io/2048/

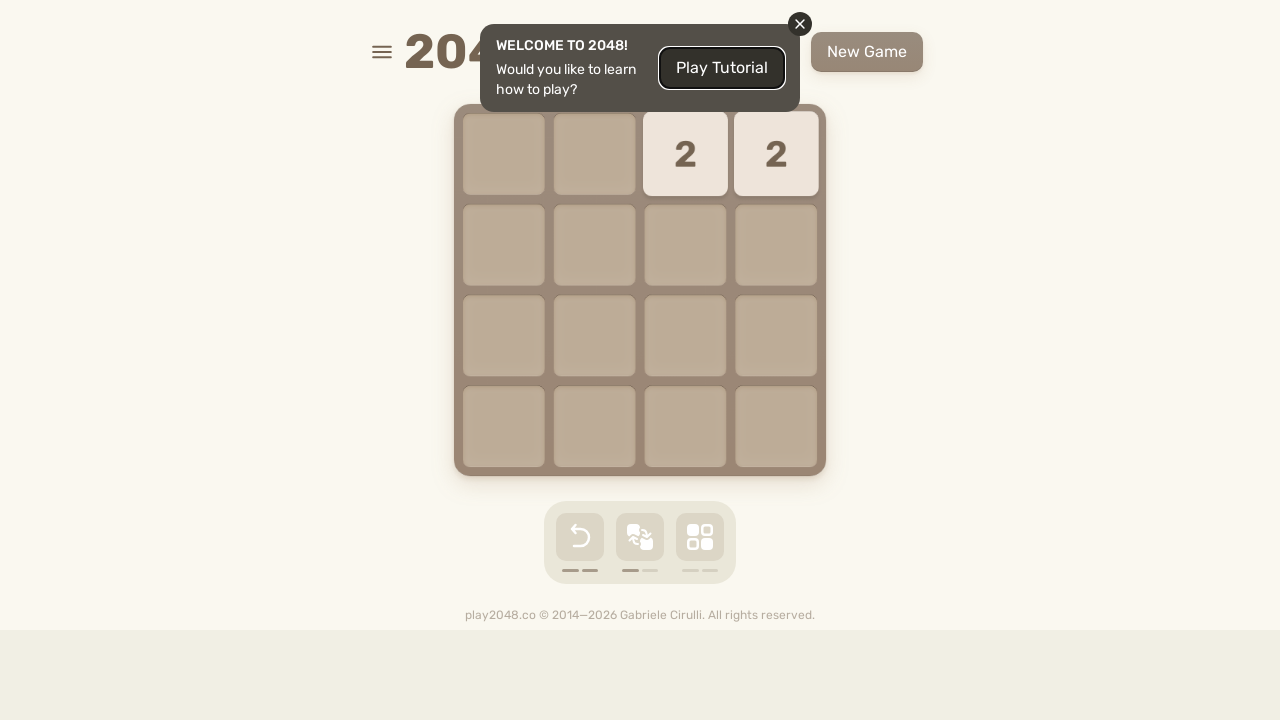

Navigated to 2048 game
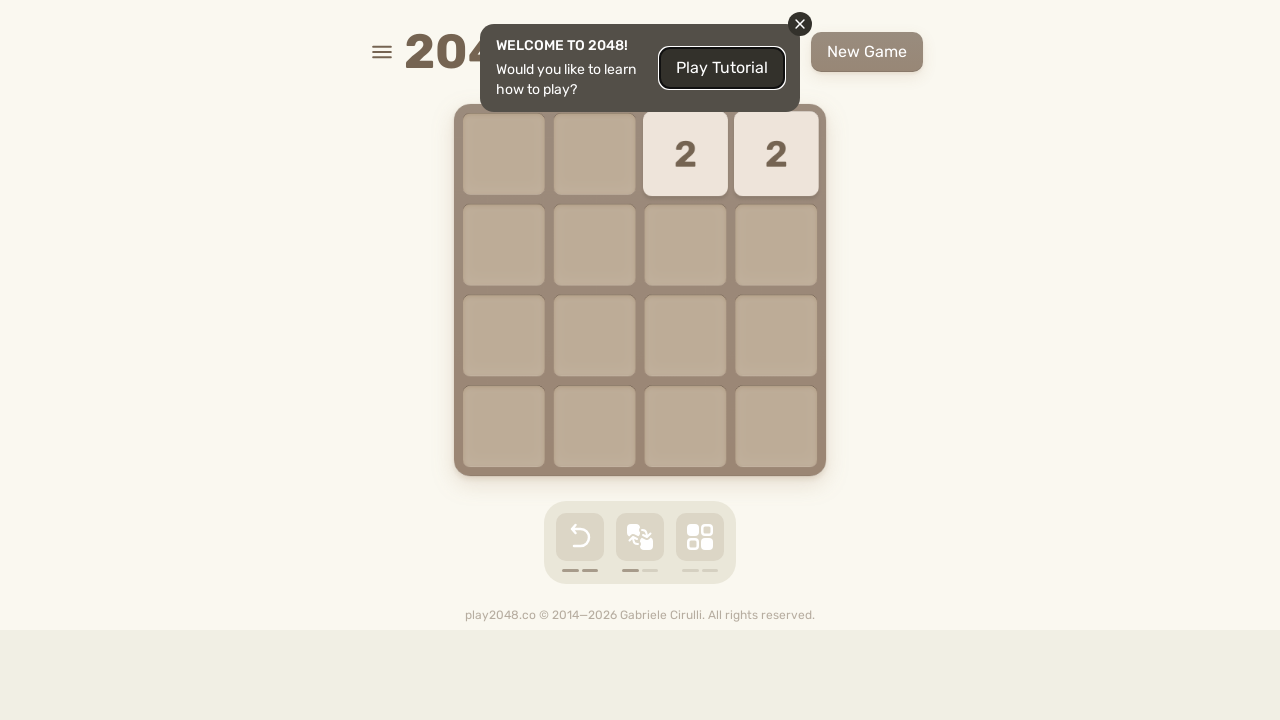

Pressed ArrowLeft key on html
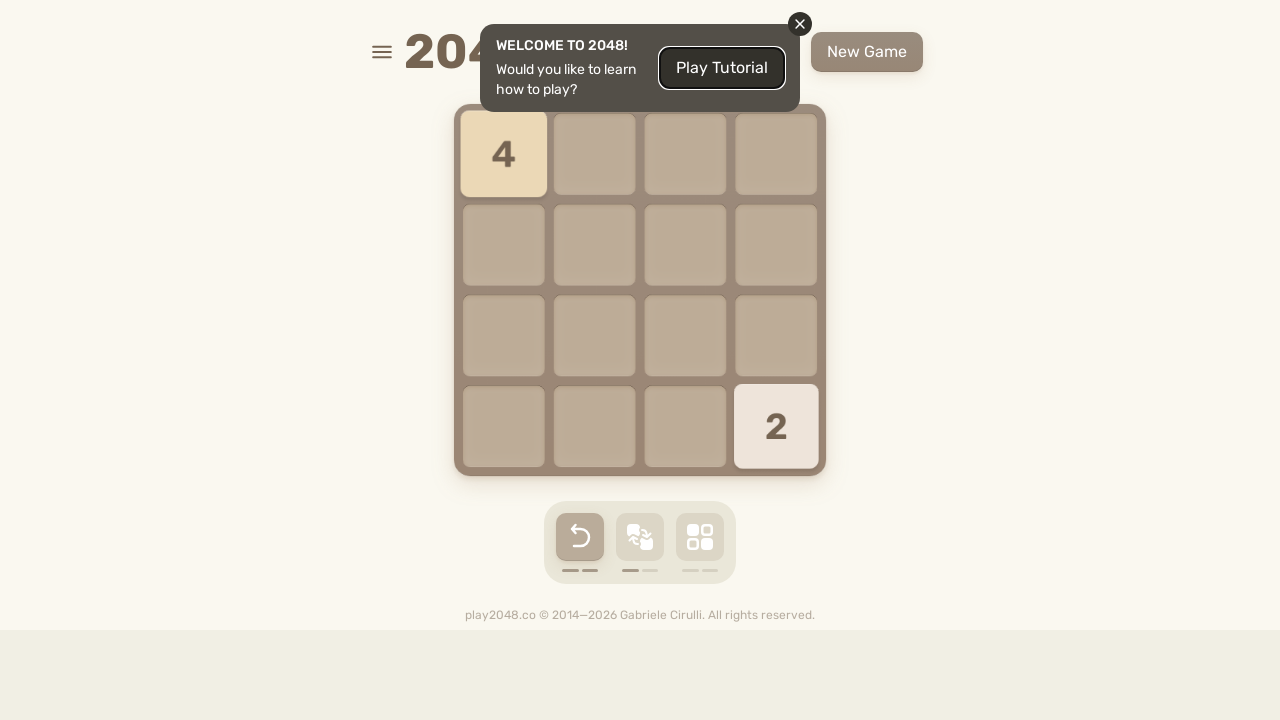

Waited 100ms between moves
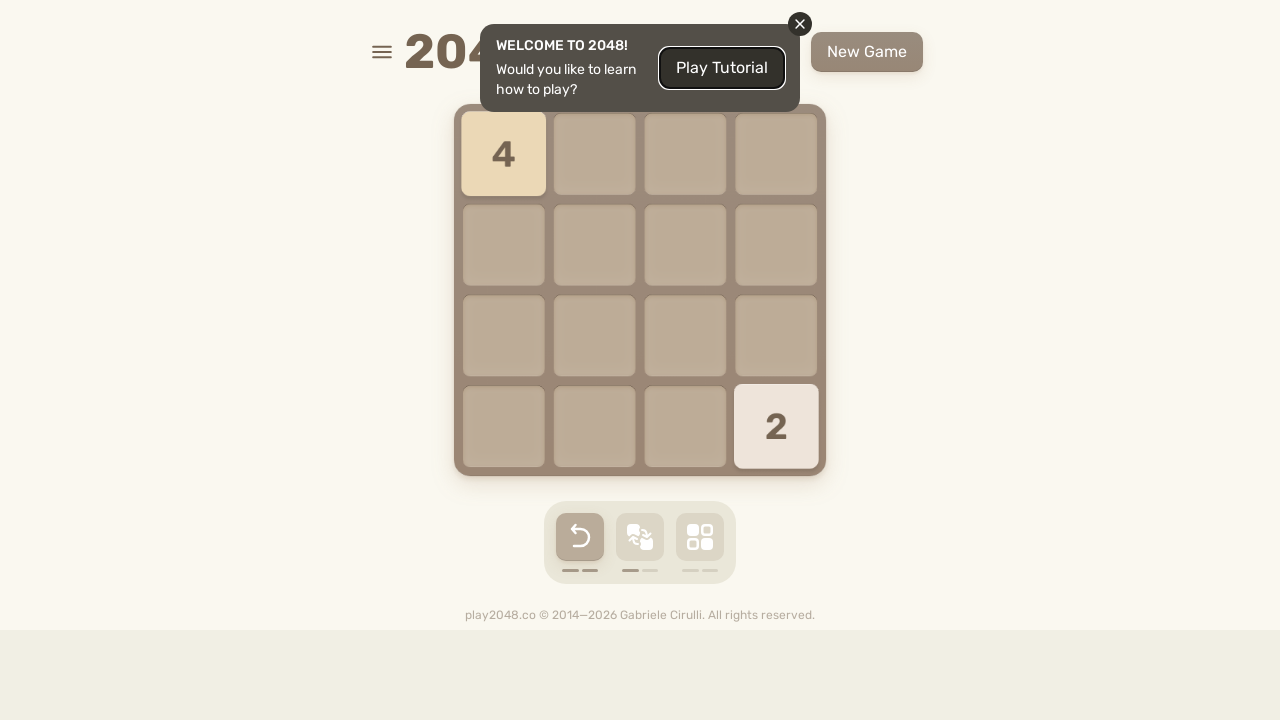

Pressed ArrowUp key on html
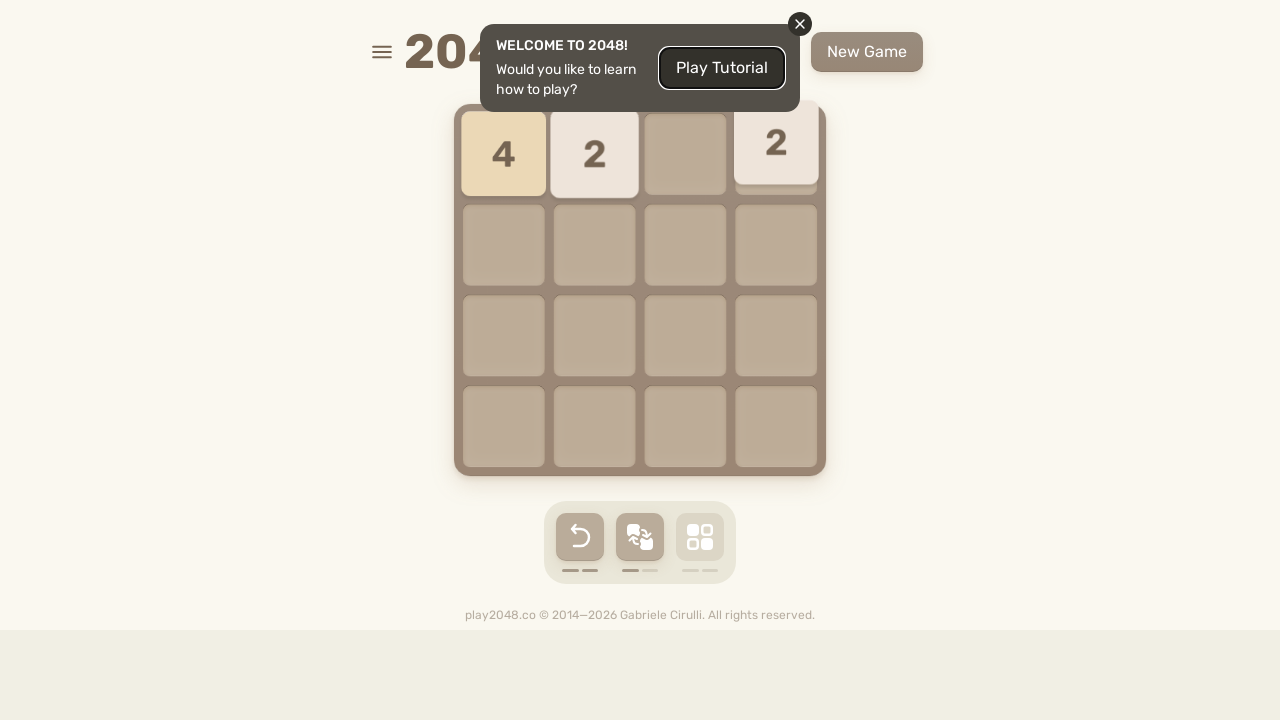

Waited 100ms between moves
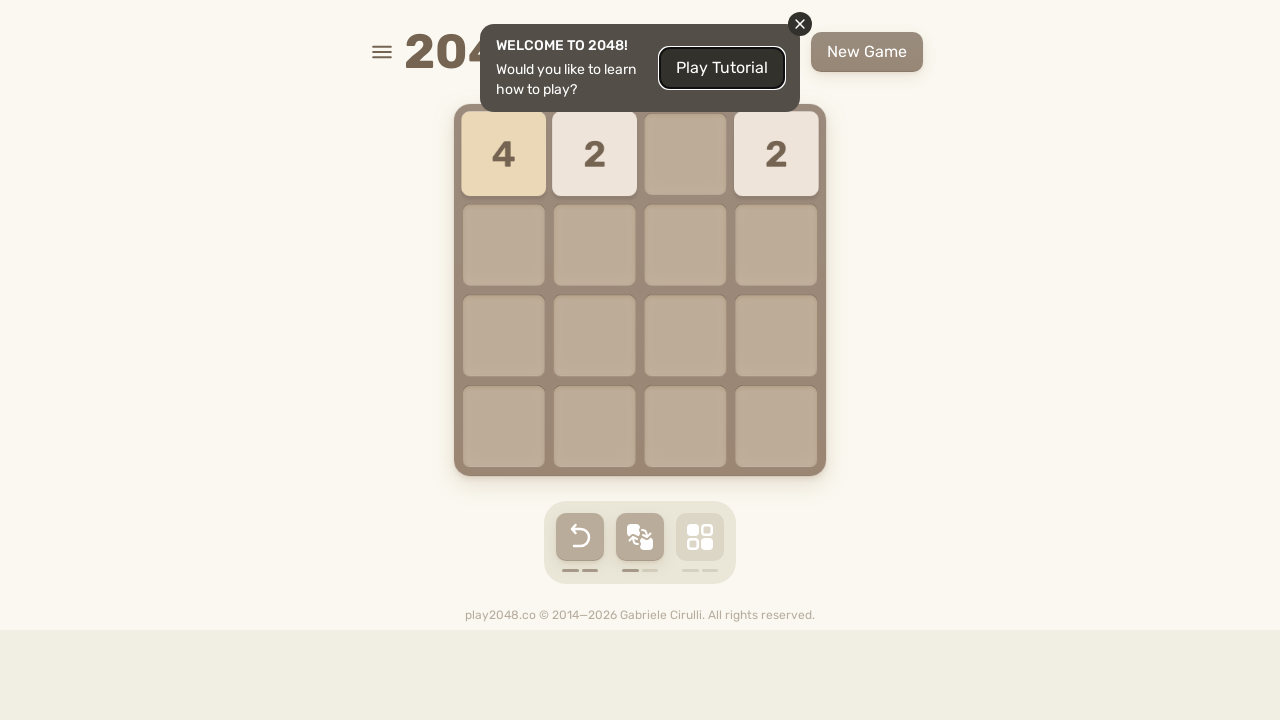

Pressed ArrowDown key on html
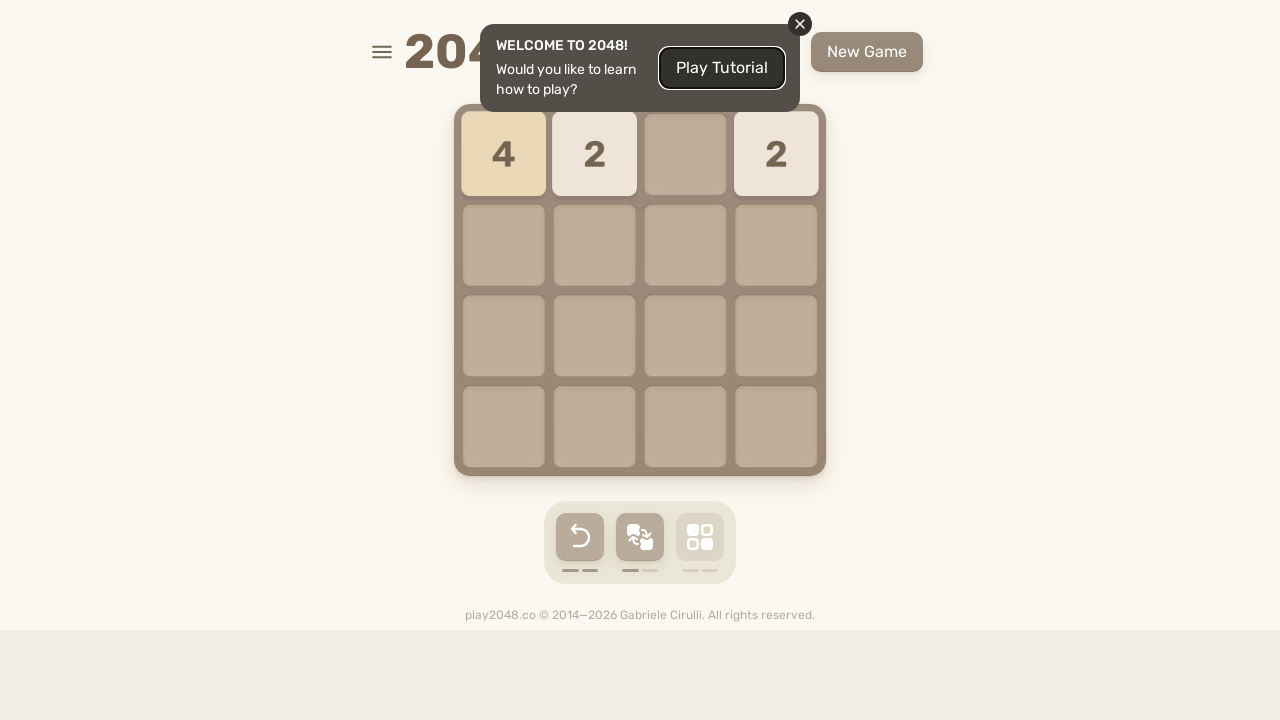

Waited 100ms between moves
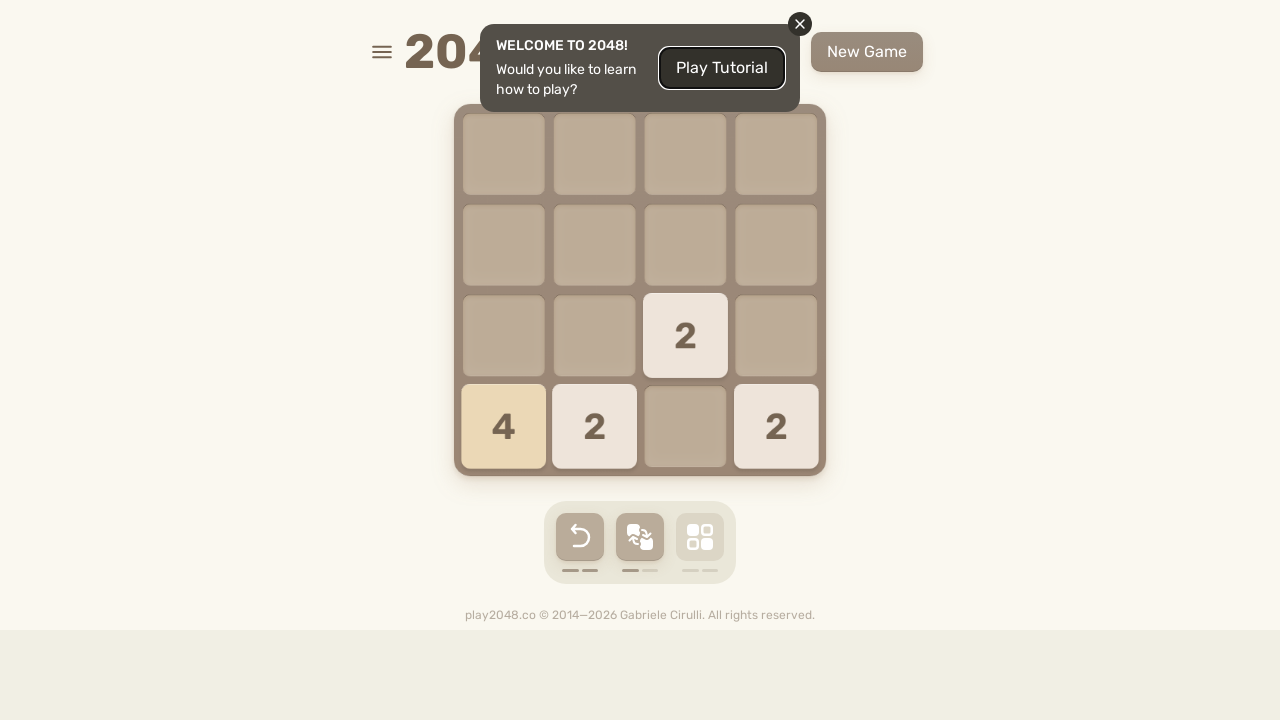

Pressed ArrowDown key on html
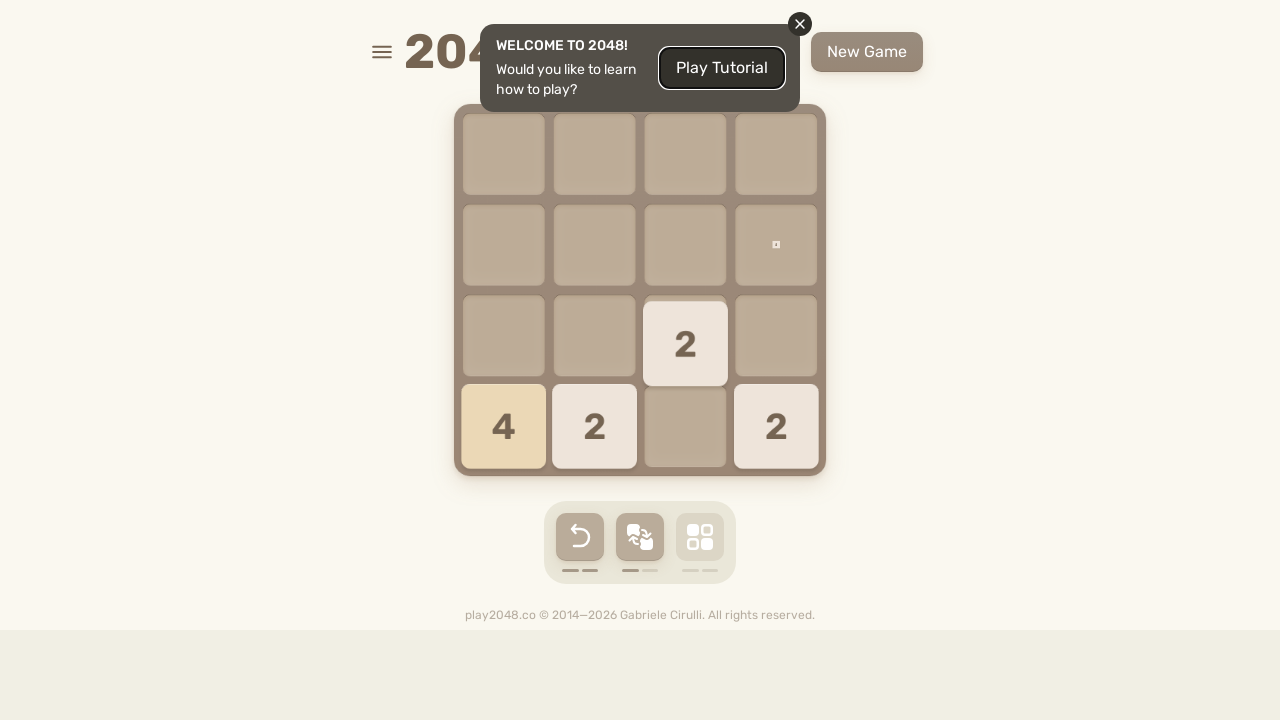

Waited 100ms between moves
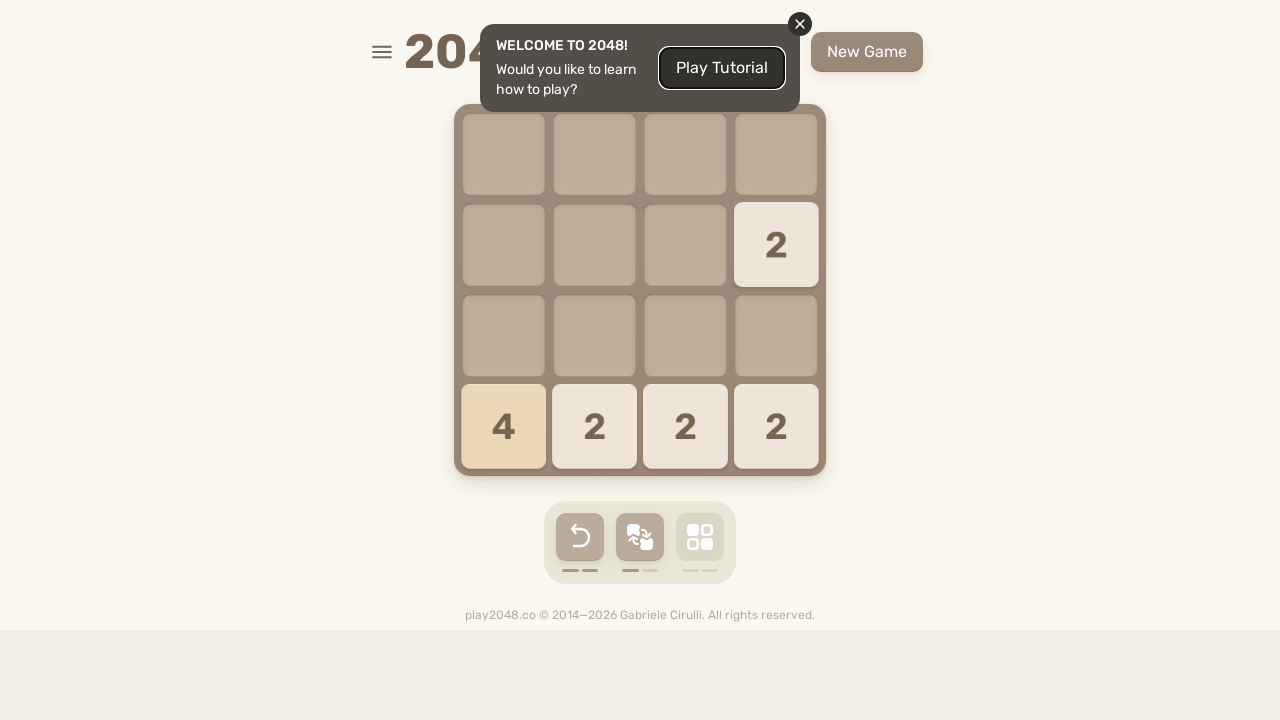

Pressed ArrowRight key on html
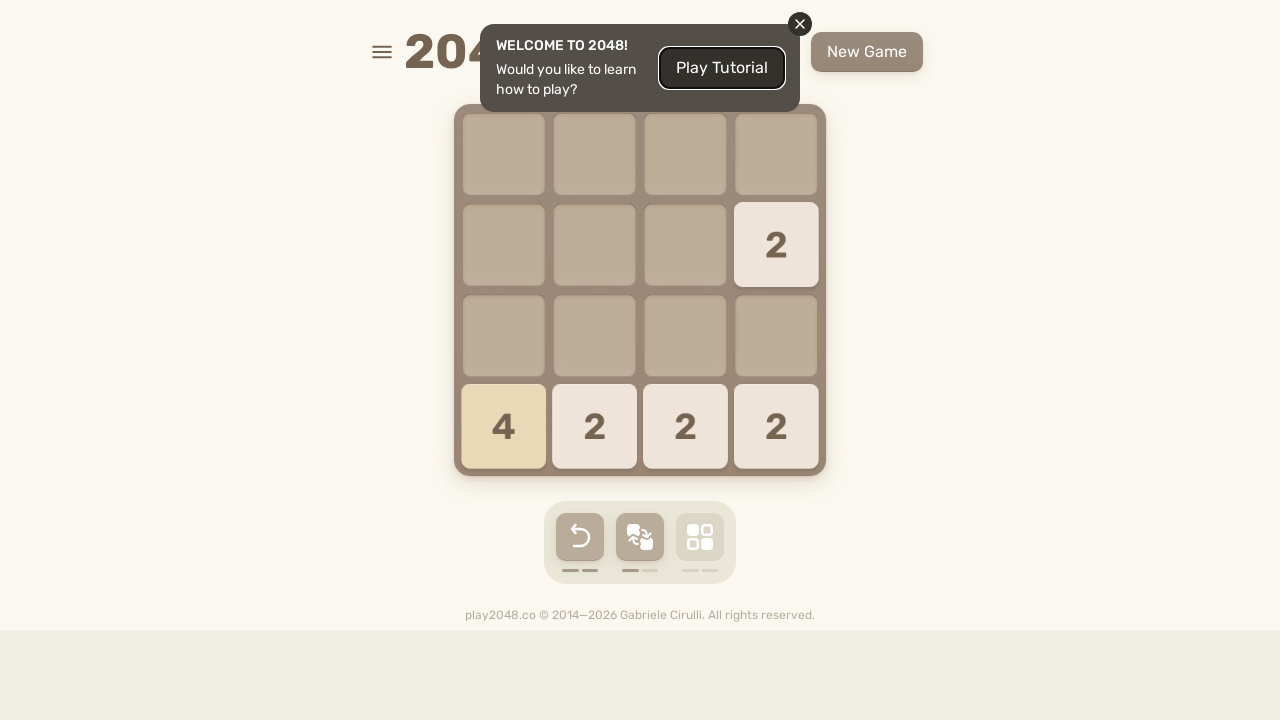

Waited 100ms between moves
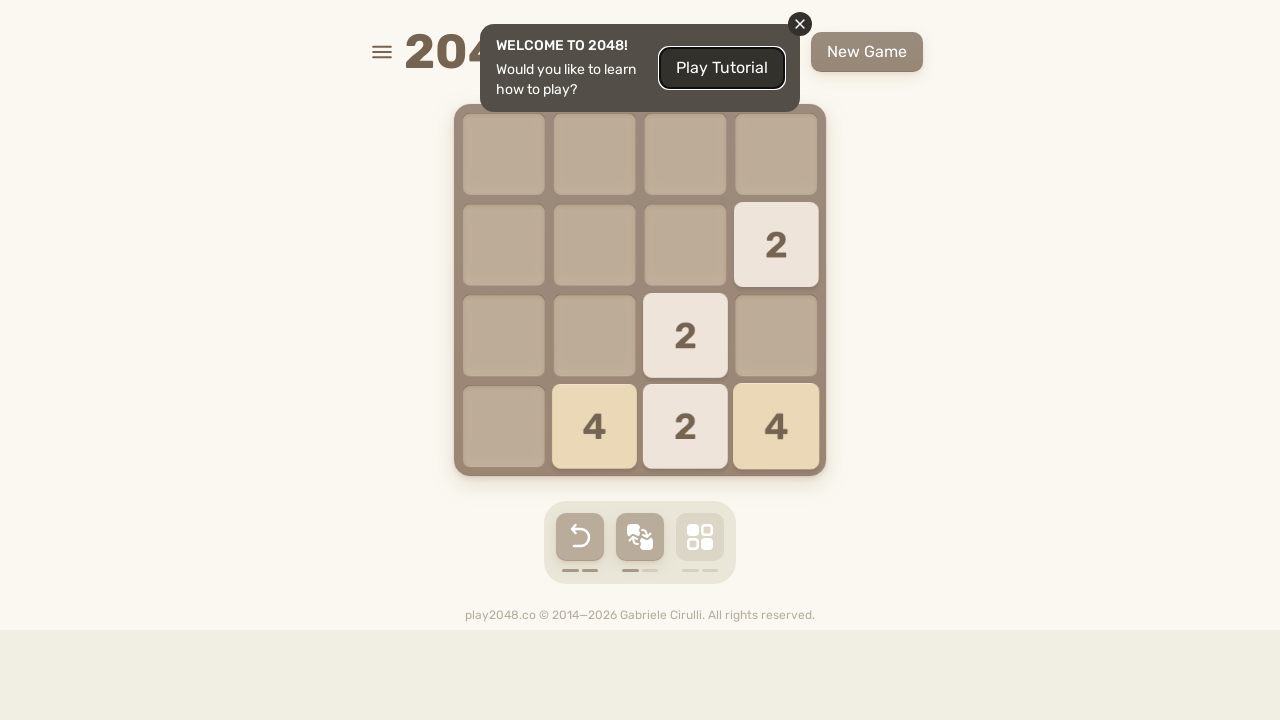

Pressed ArrowUp key on html
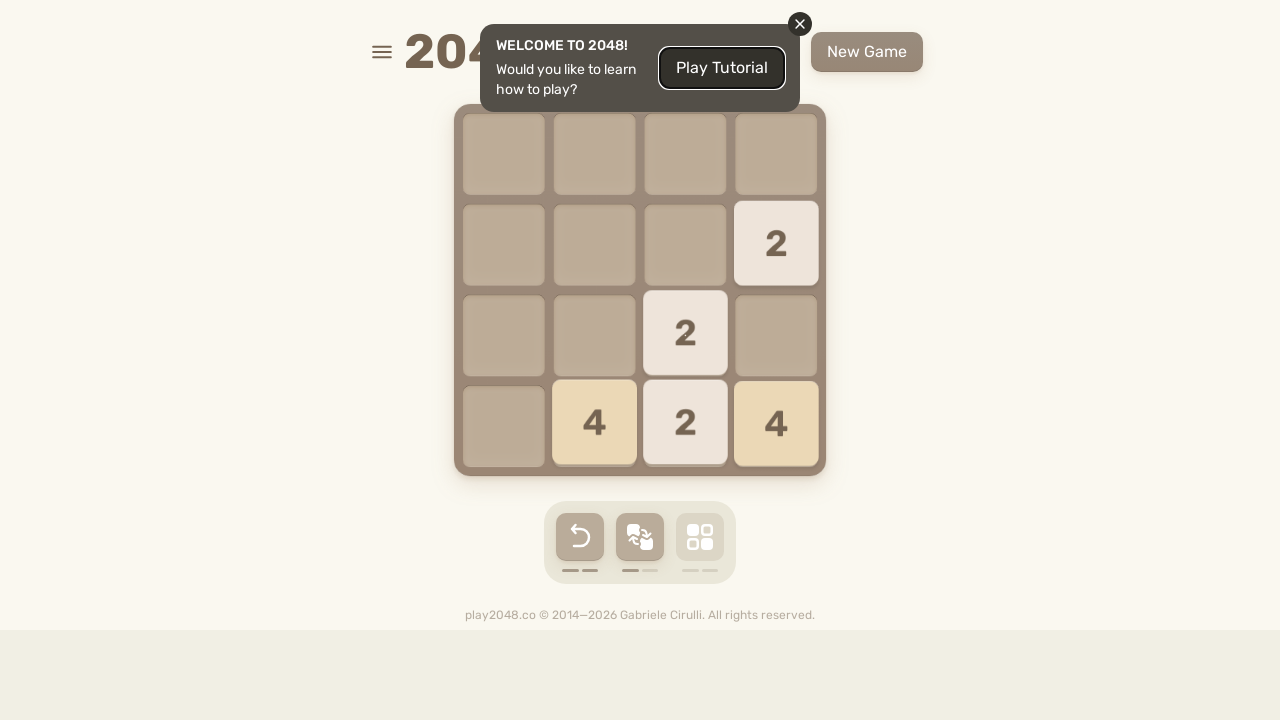

Waited 100ms between moves
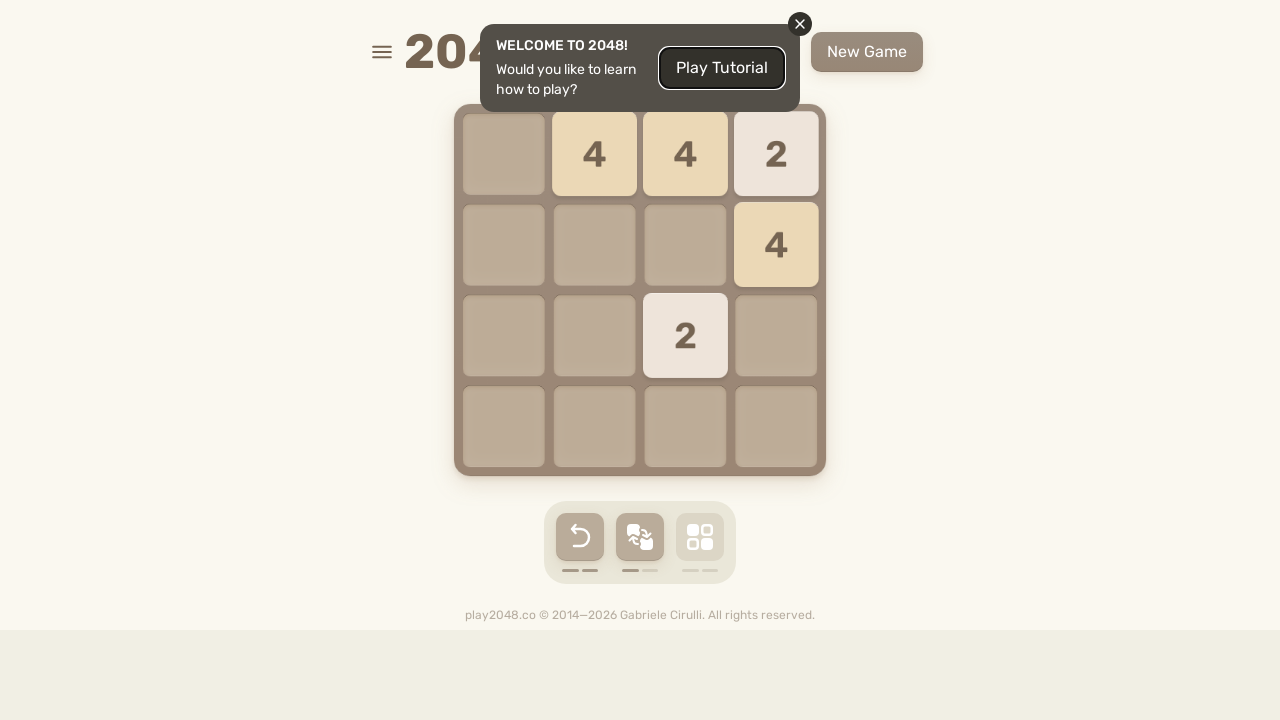

Pressed ArrowLeft key on html
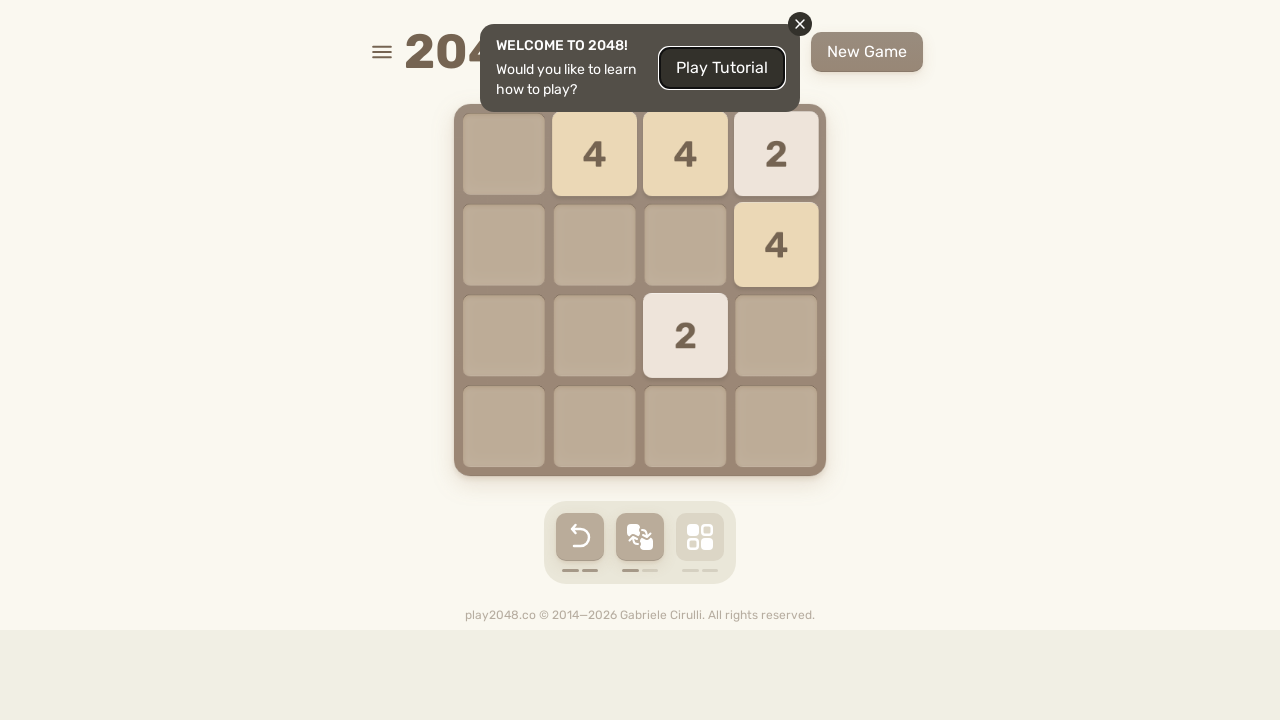

Waited 100ms between moves
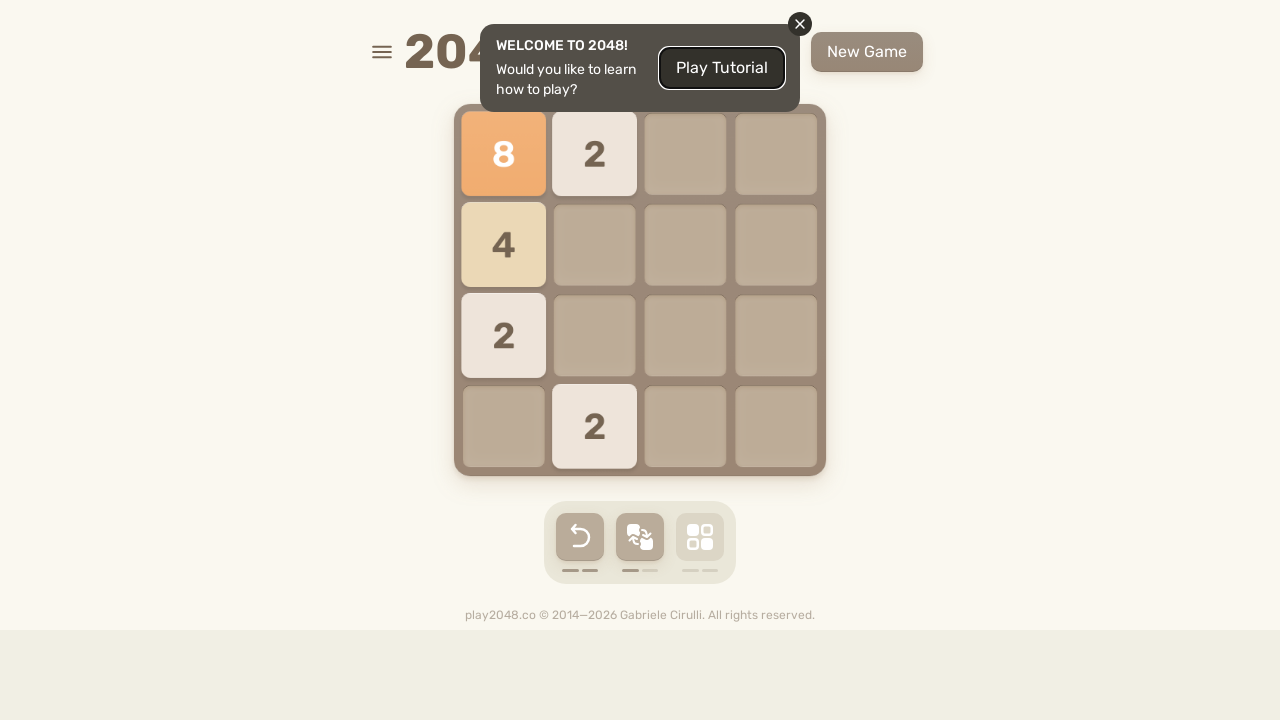

Pressed ArrowUp key on html
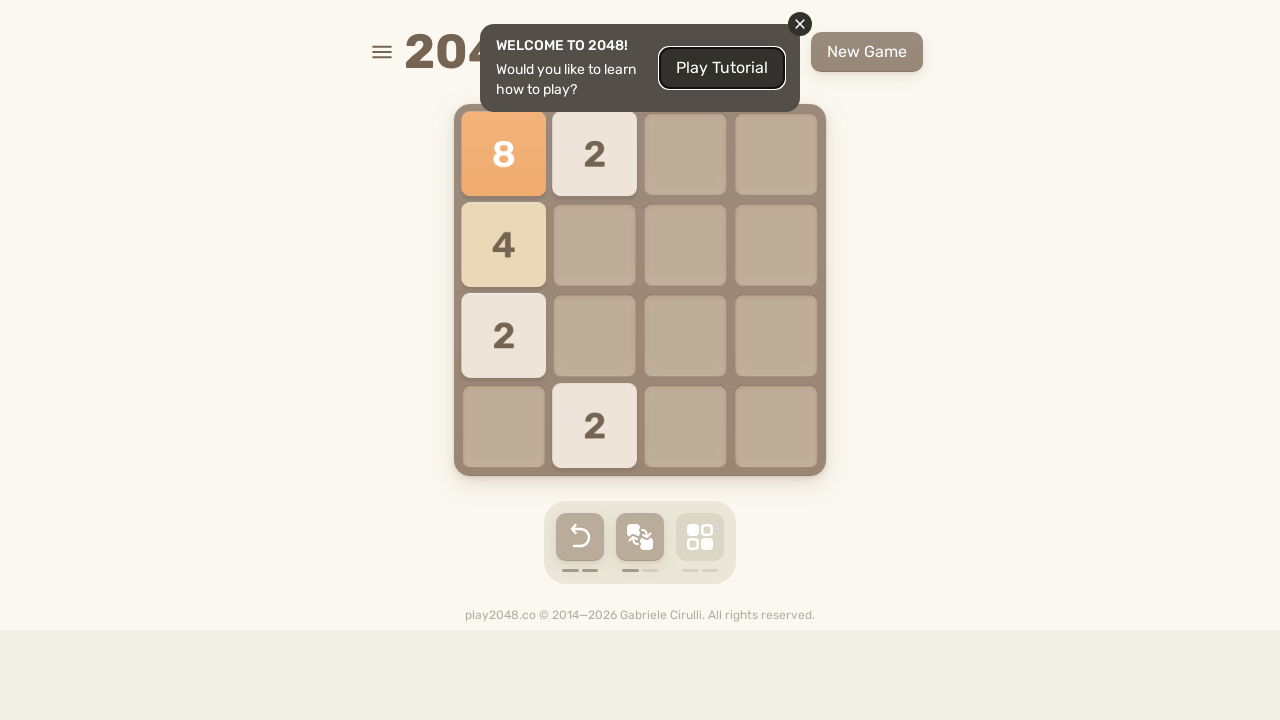

Waited 100ms between moves
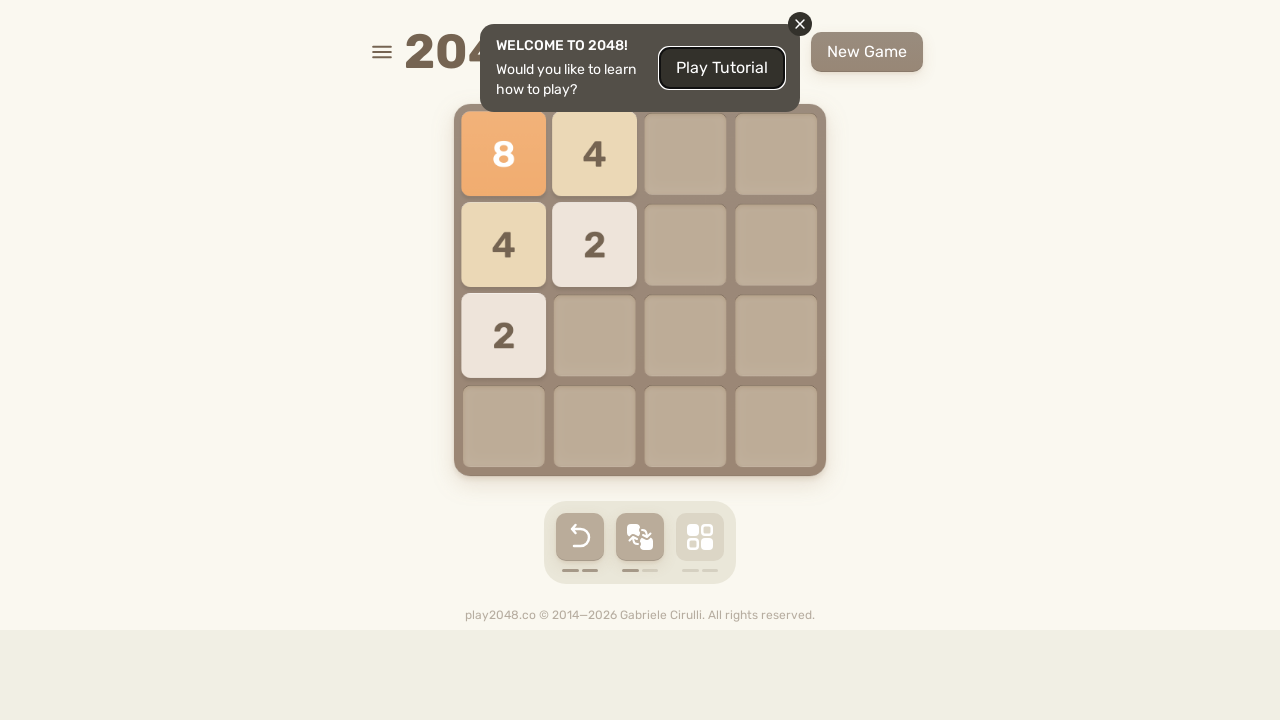

Pressed ArrowDown key on html
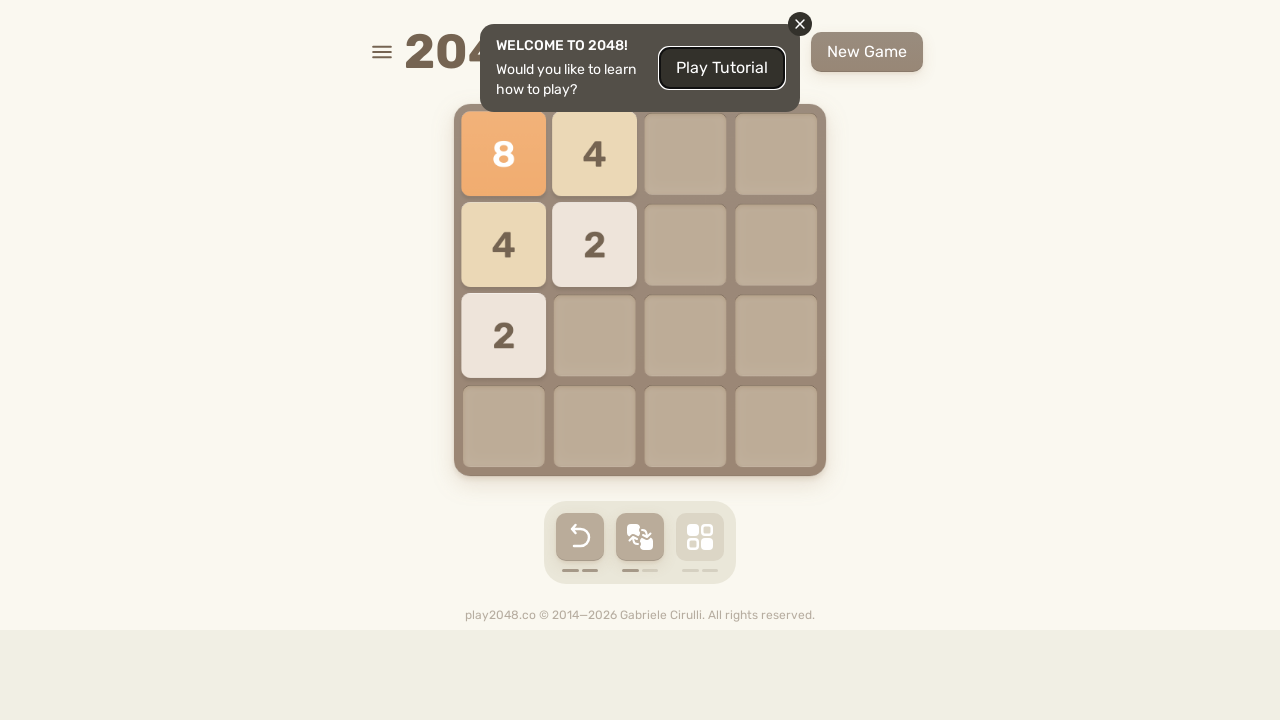

Waited 100ms between moves
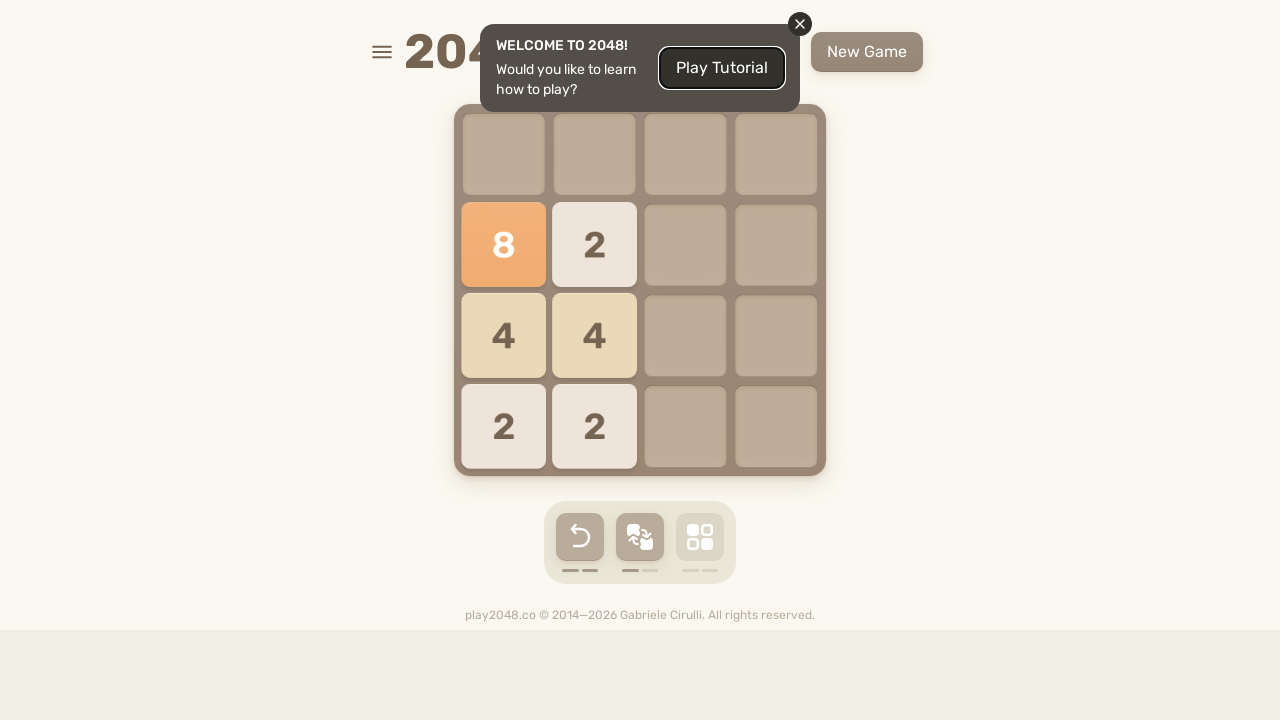

Pressed ArrowUp key on html
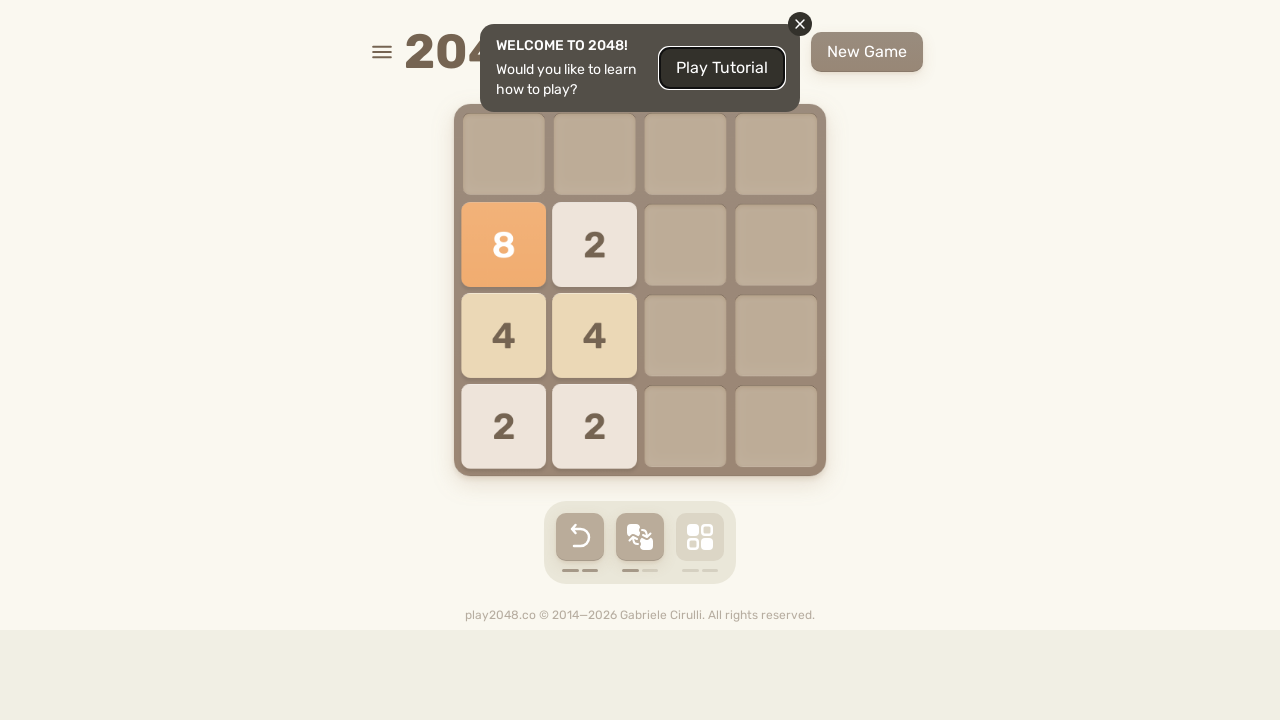

Waited 100ms between moves
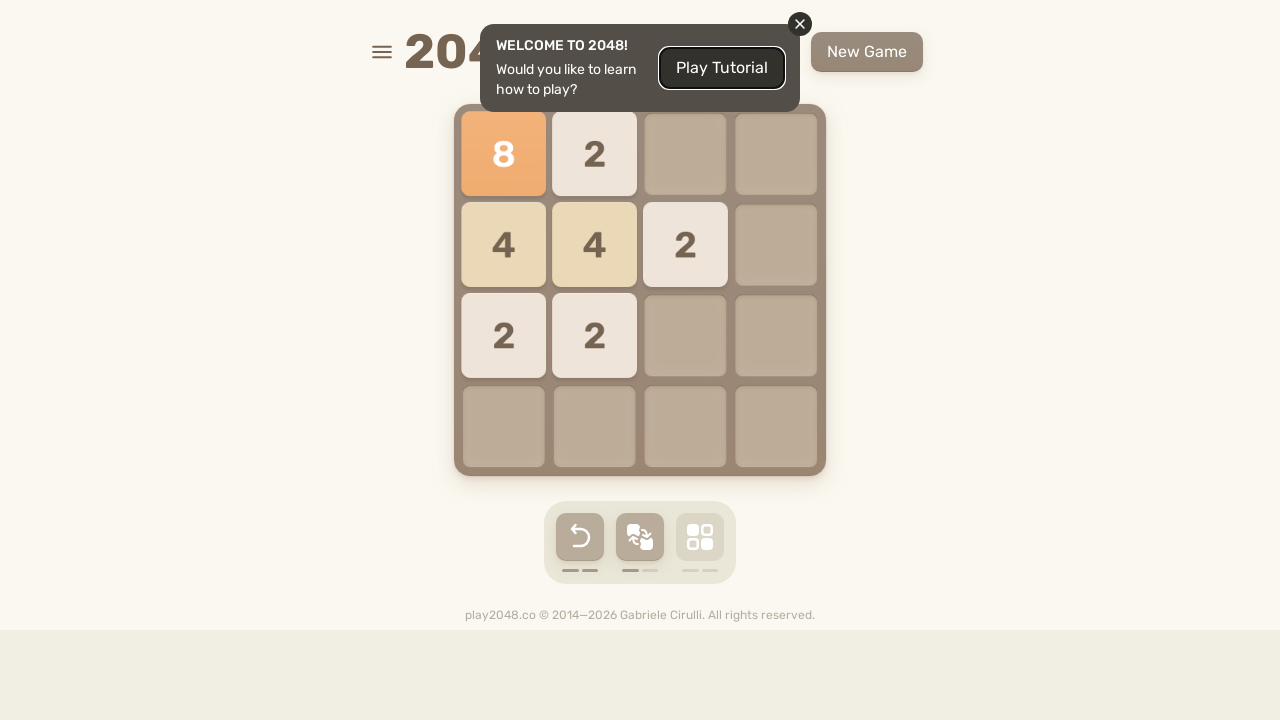

Pressed ArrowUp key on html
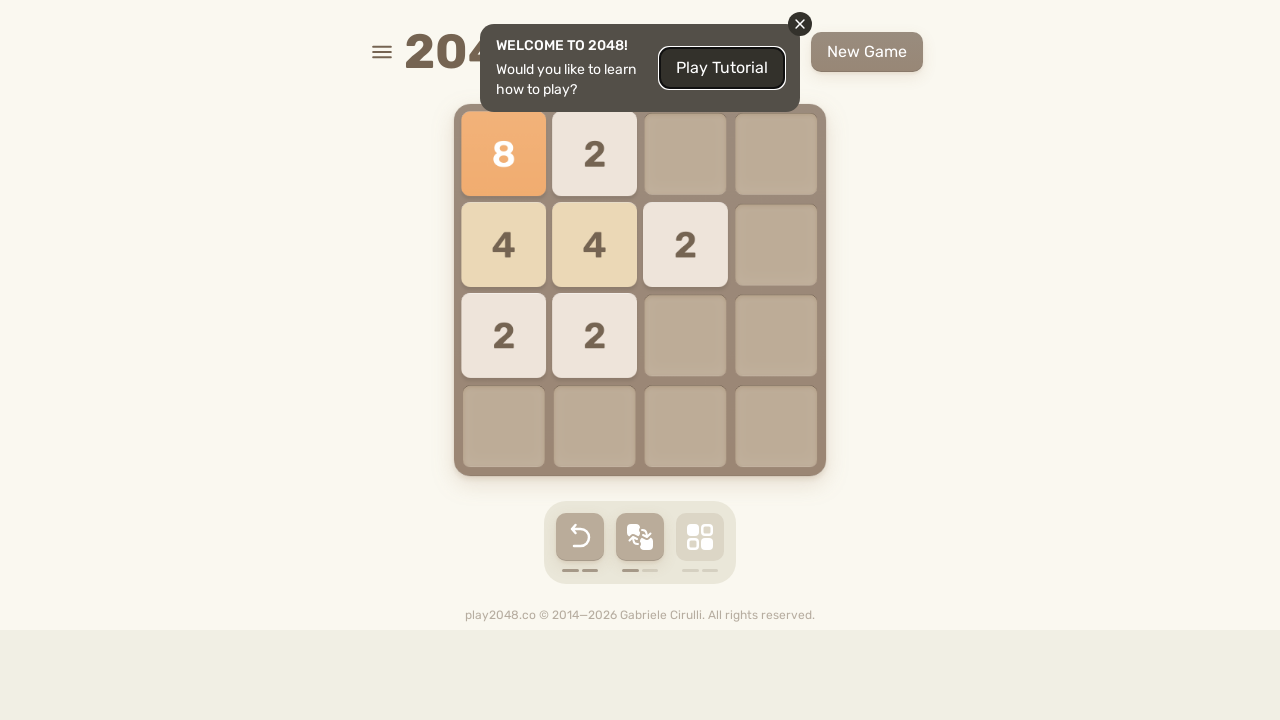

Waited 100ms between moves
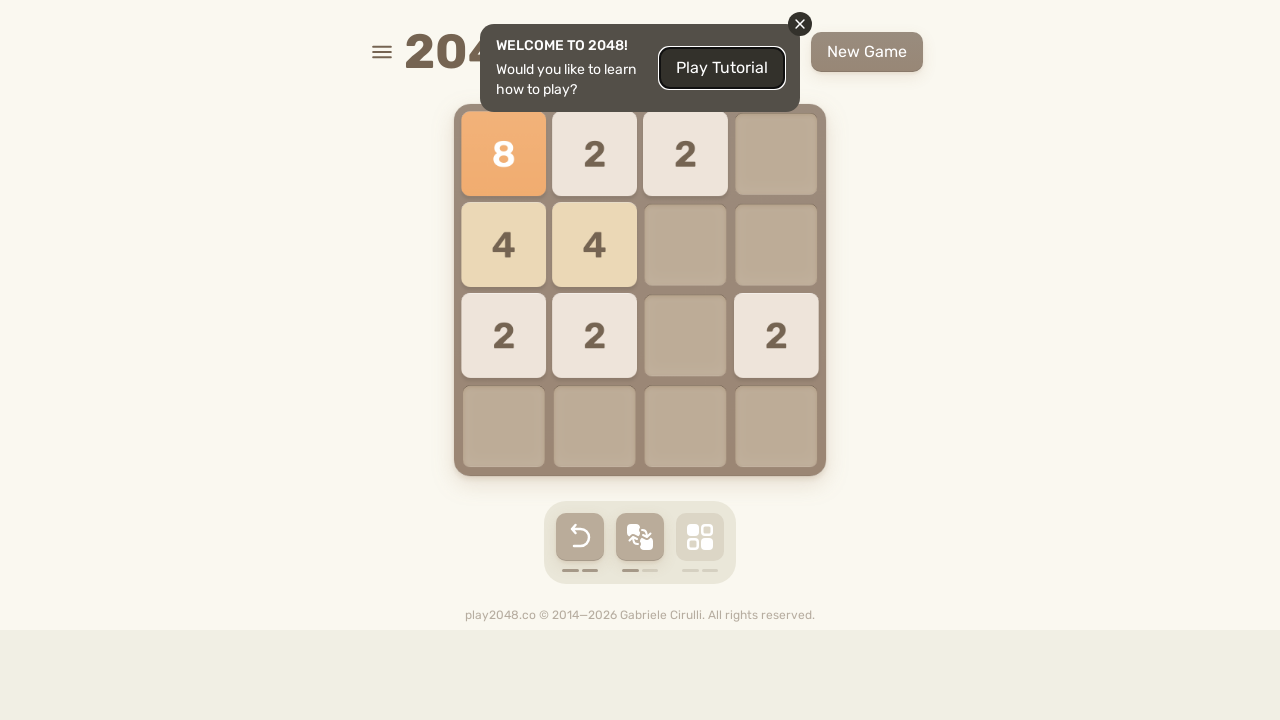

Pressed ArrowLeft key on html
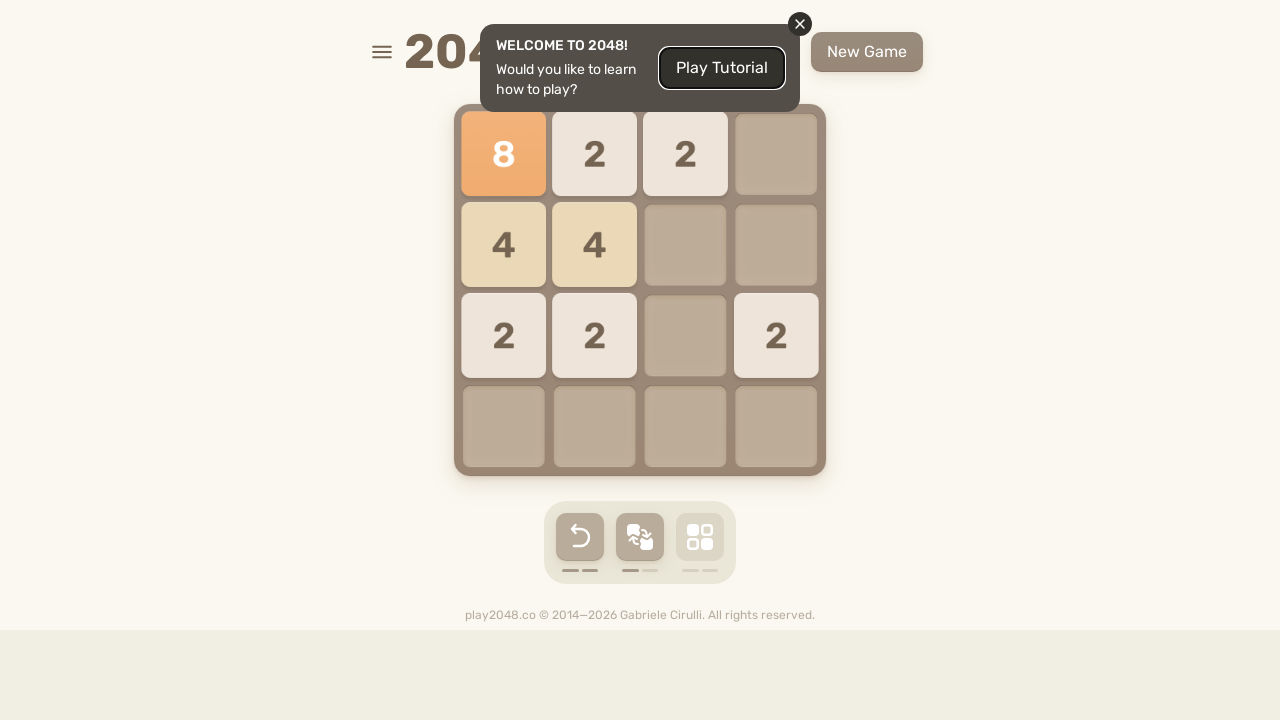

Waited 100ms between moves
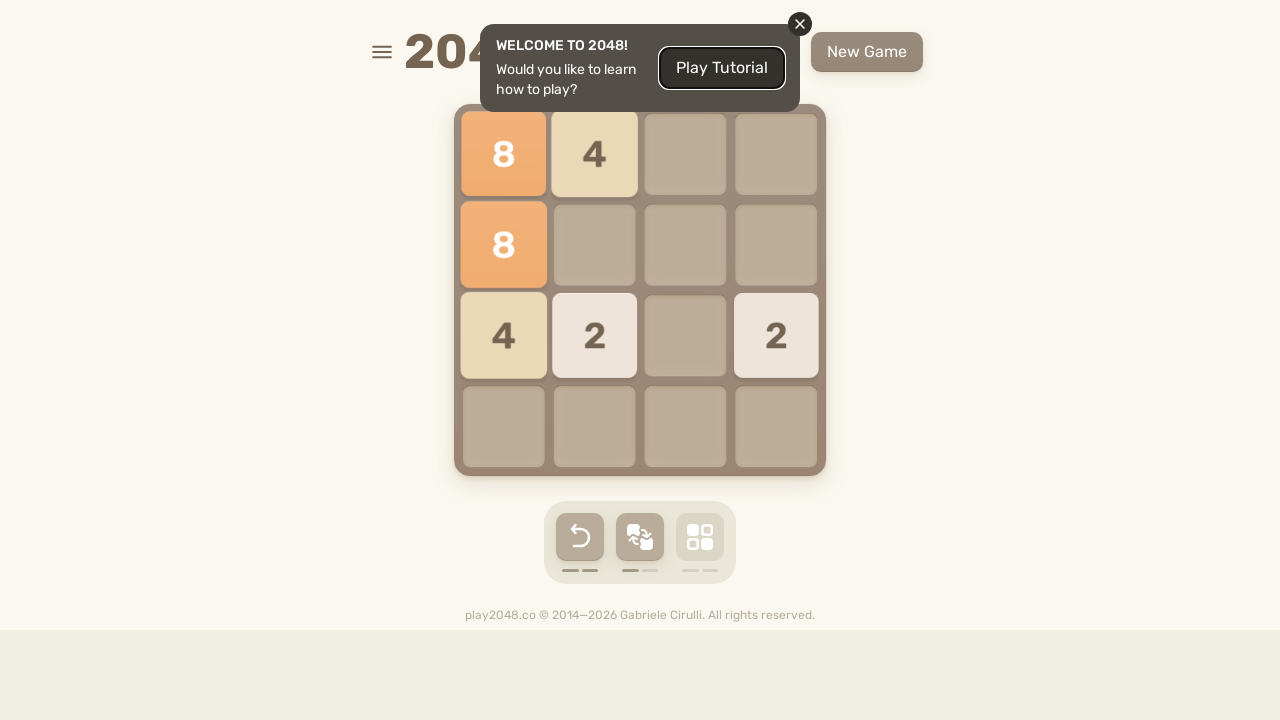

Pressed ArrowRight key on html
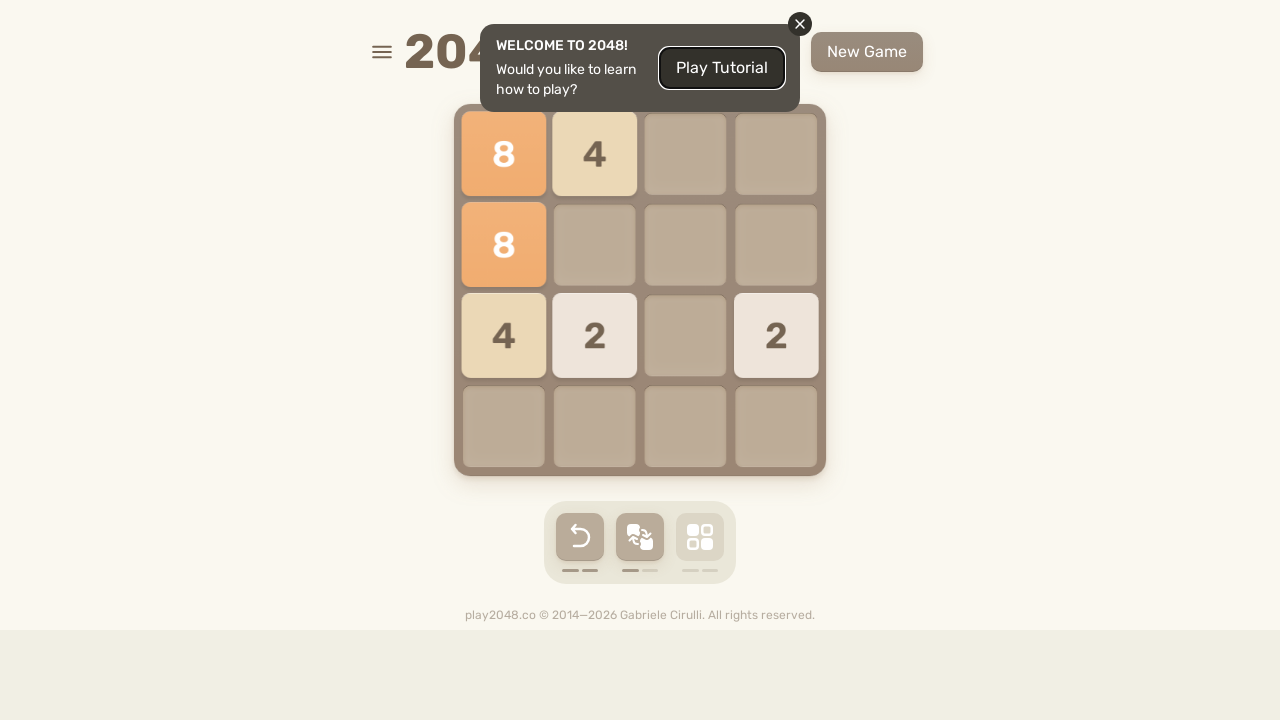

Waited 100ms between moves
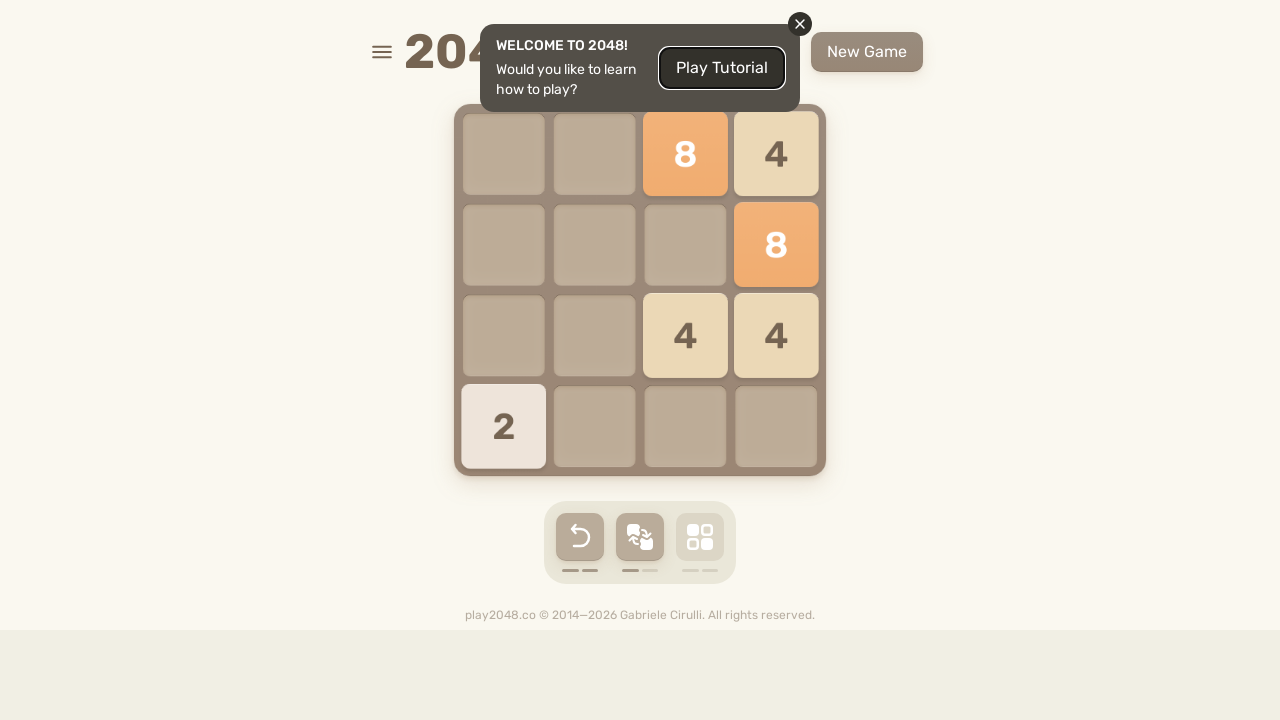

Pressed ArrowDown key on html
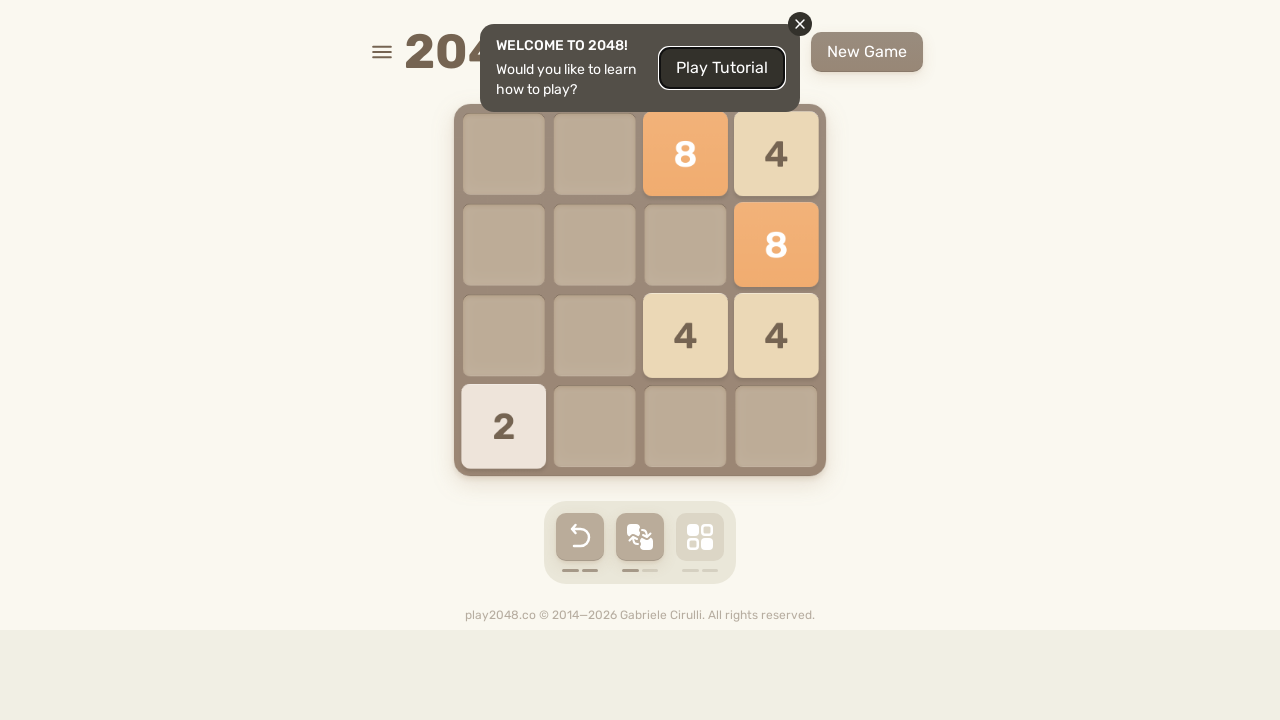

Waited 100ms between moves
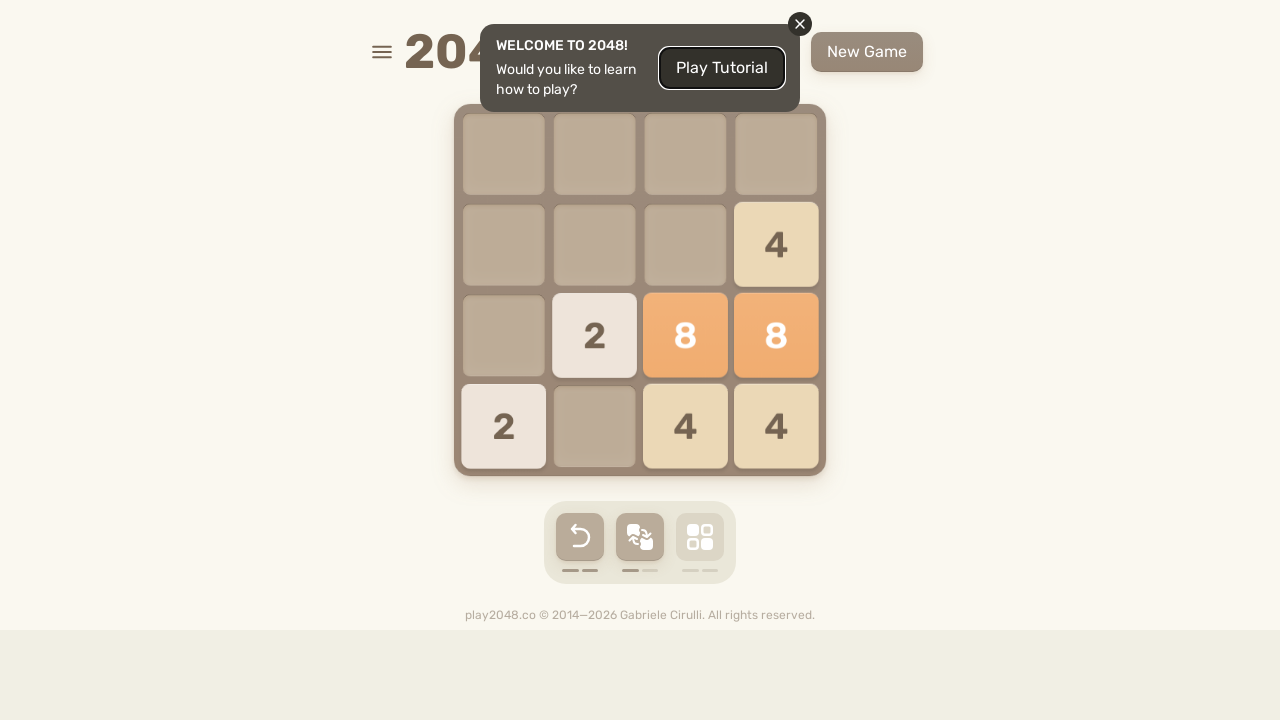

Pressed ArrowDown key on html
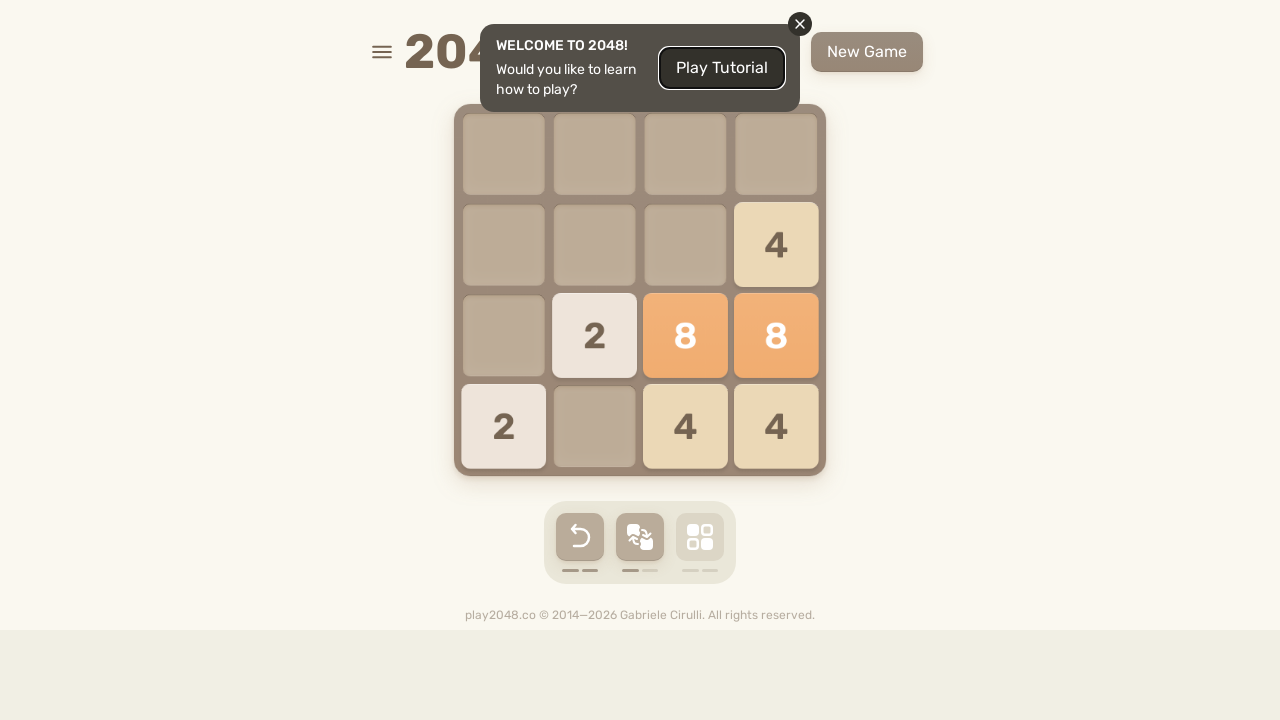

Waited 100ms between moves
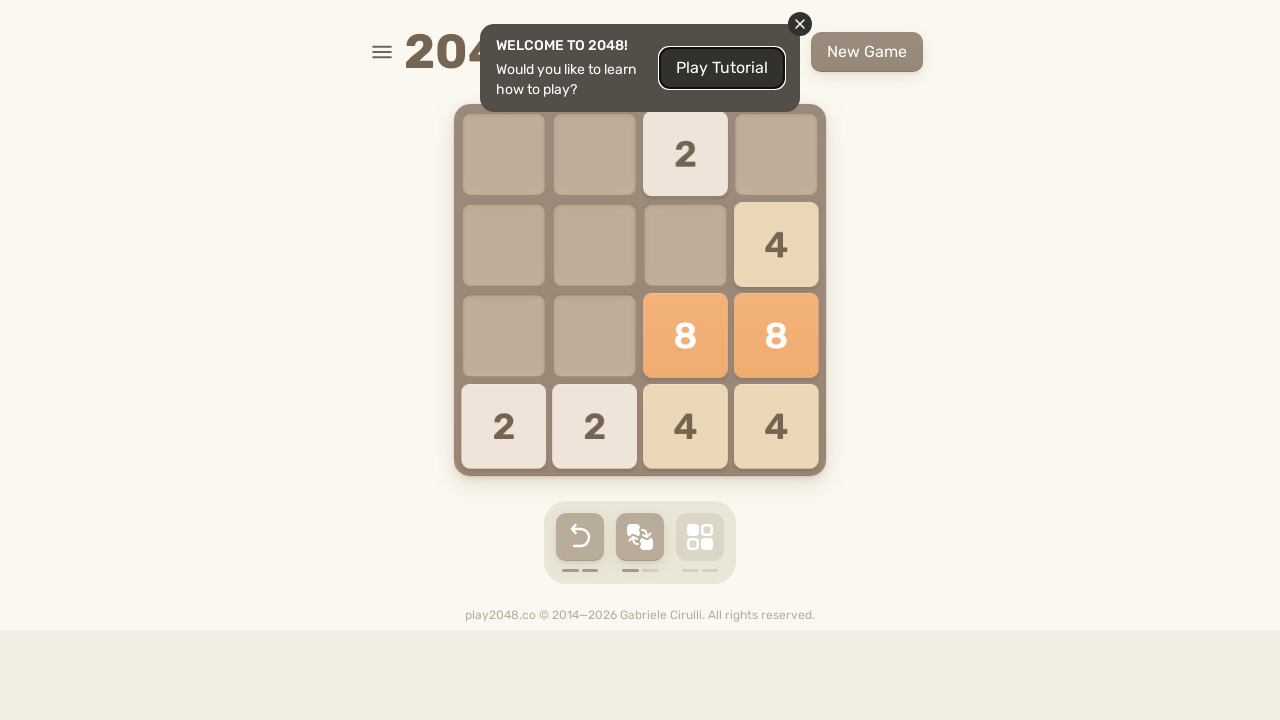

Pressed ArrowUp key on html
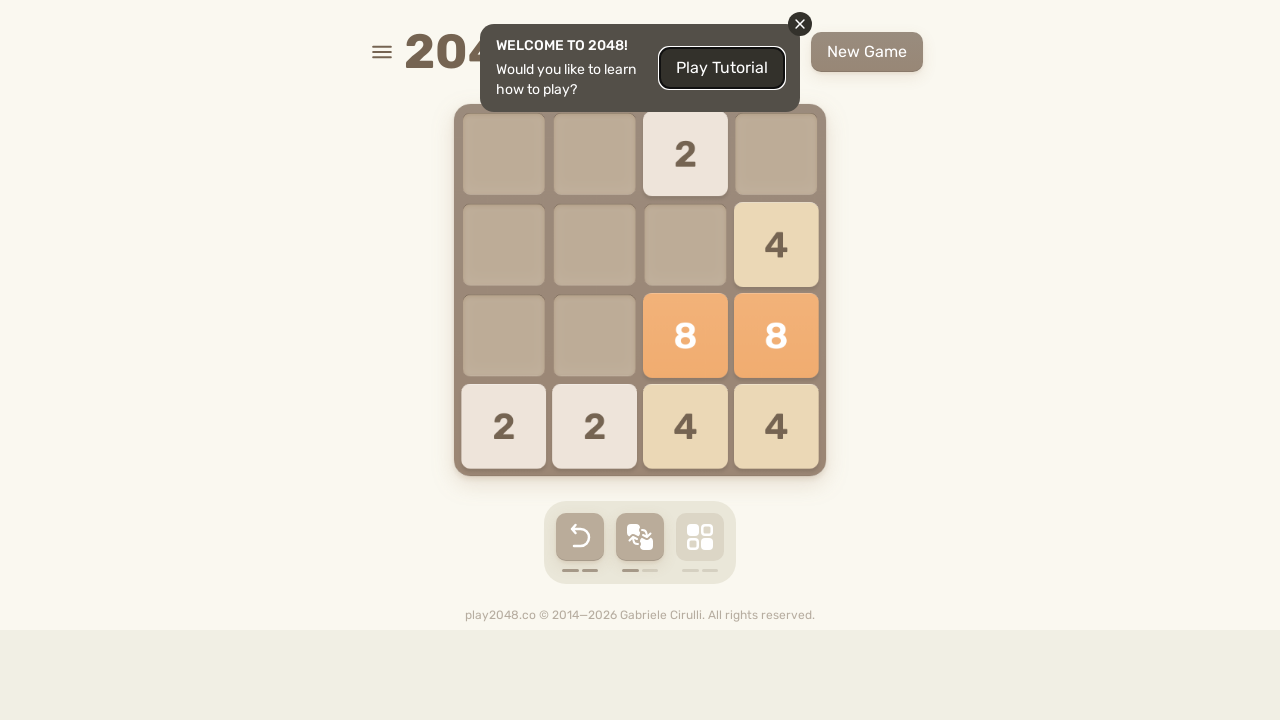

Waited 100ms between moves
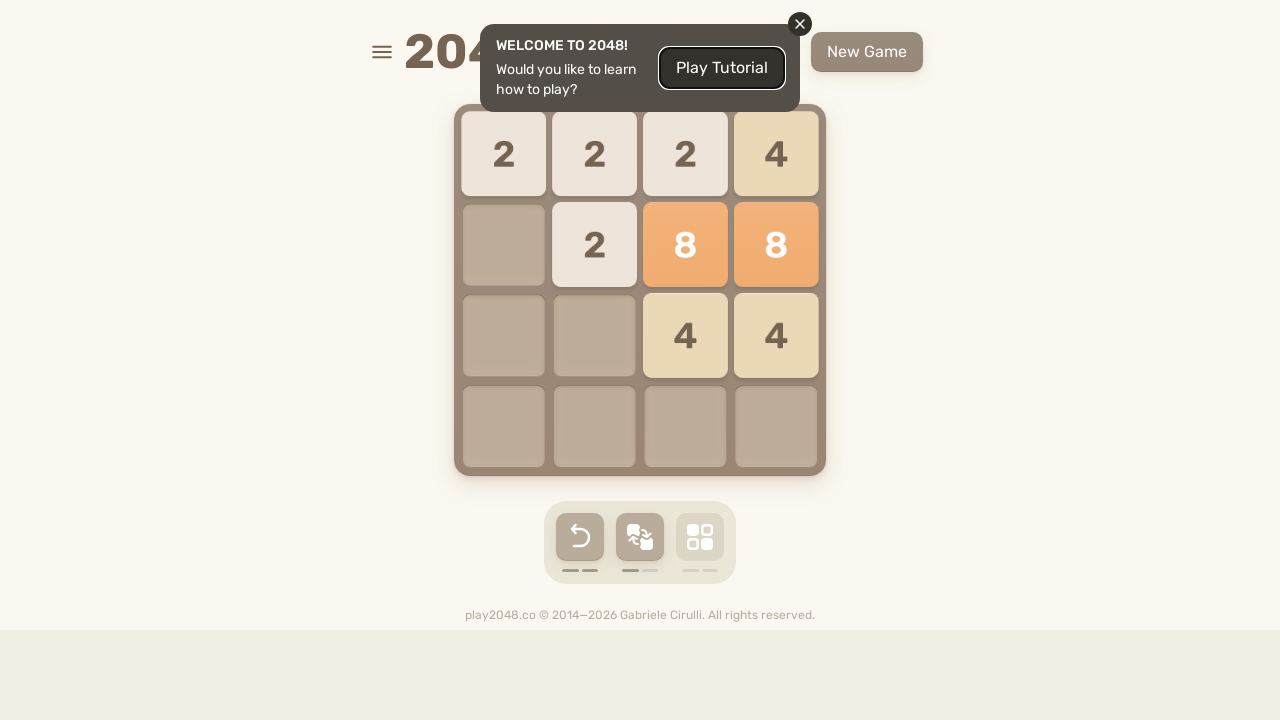

Pressed ArrowDown key on html
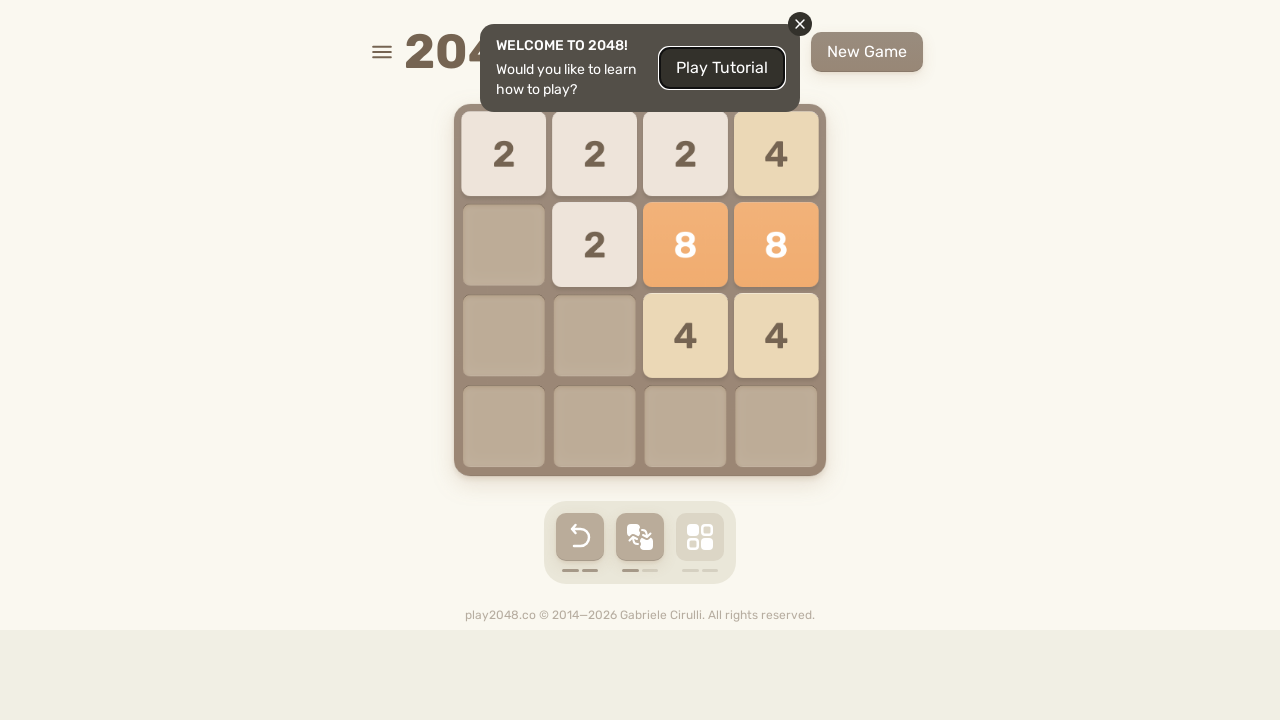

Waited 100ms between moves
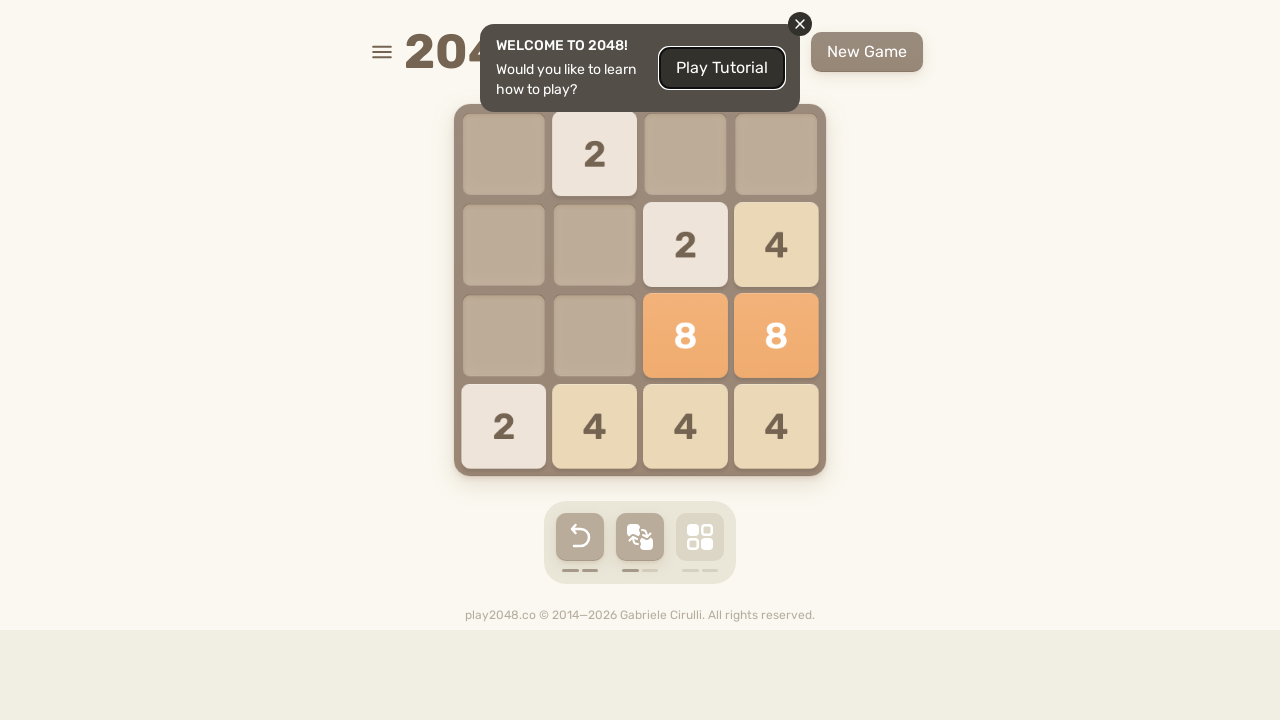

Pressed ArrowLeft key on html
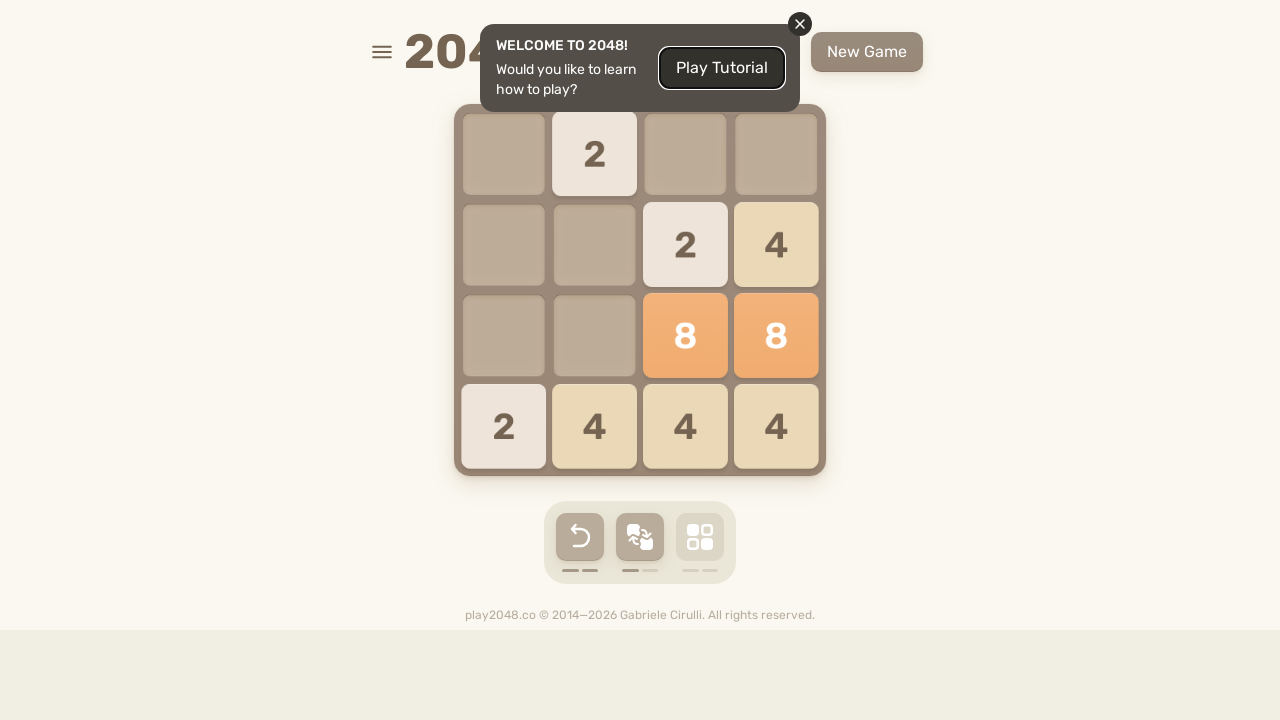

Waited 100ms between moves
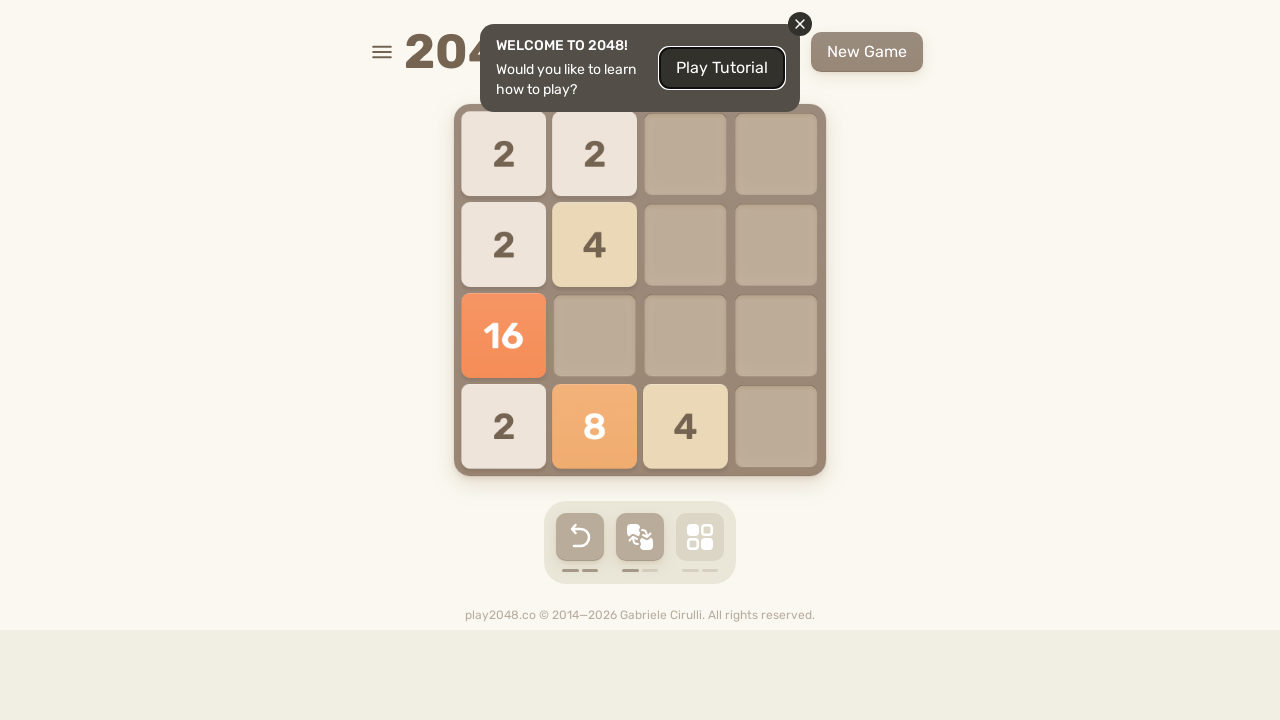

Pressed ArrowRight key on html
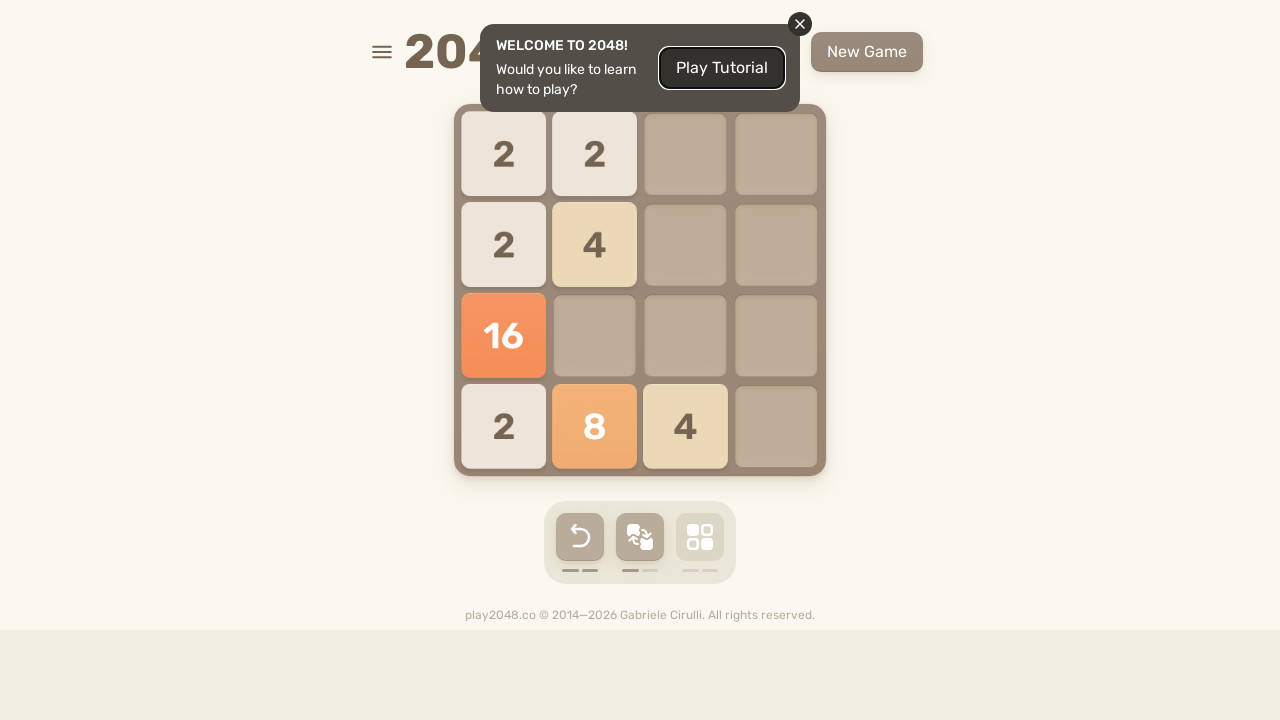

Waited 100ms between moves
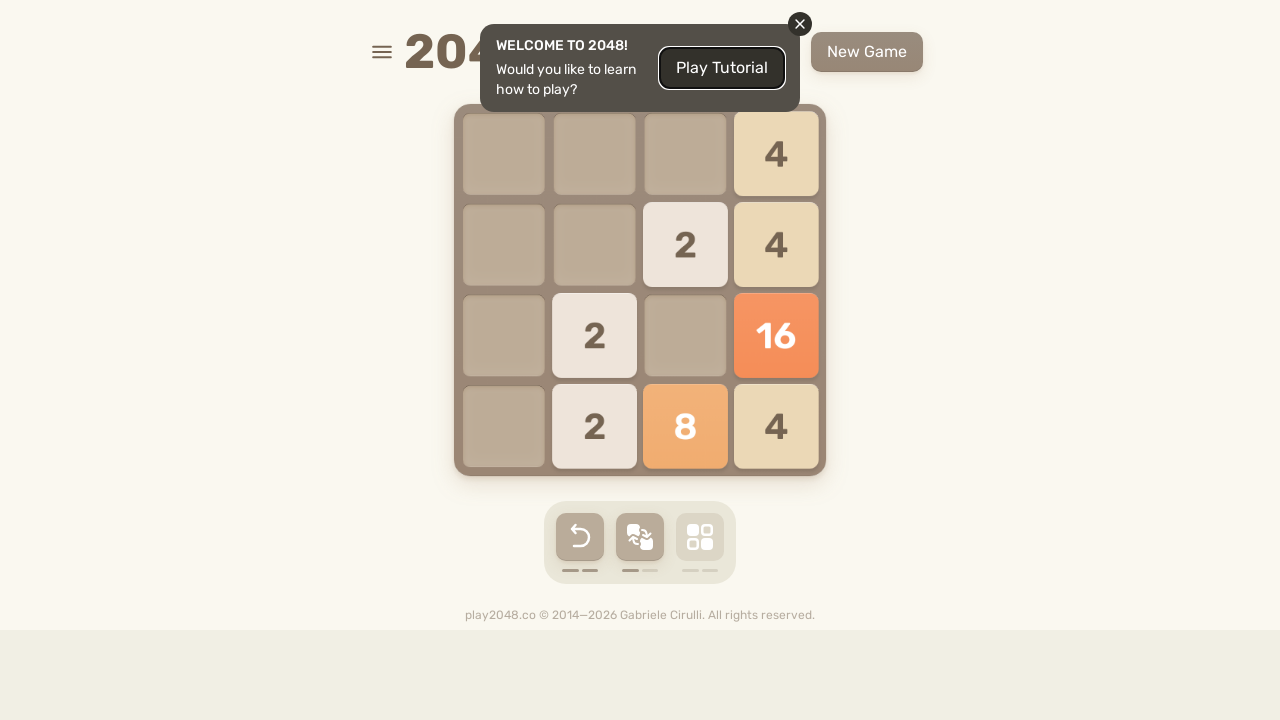

Pressed ArrowDown key on html
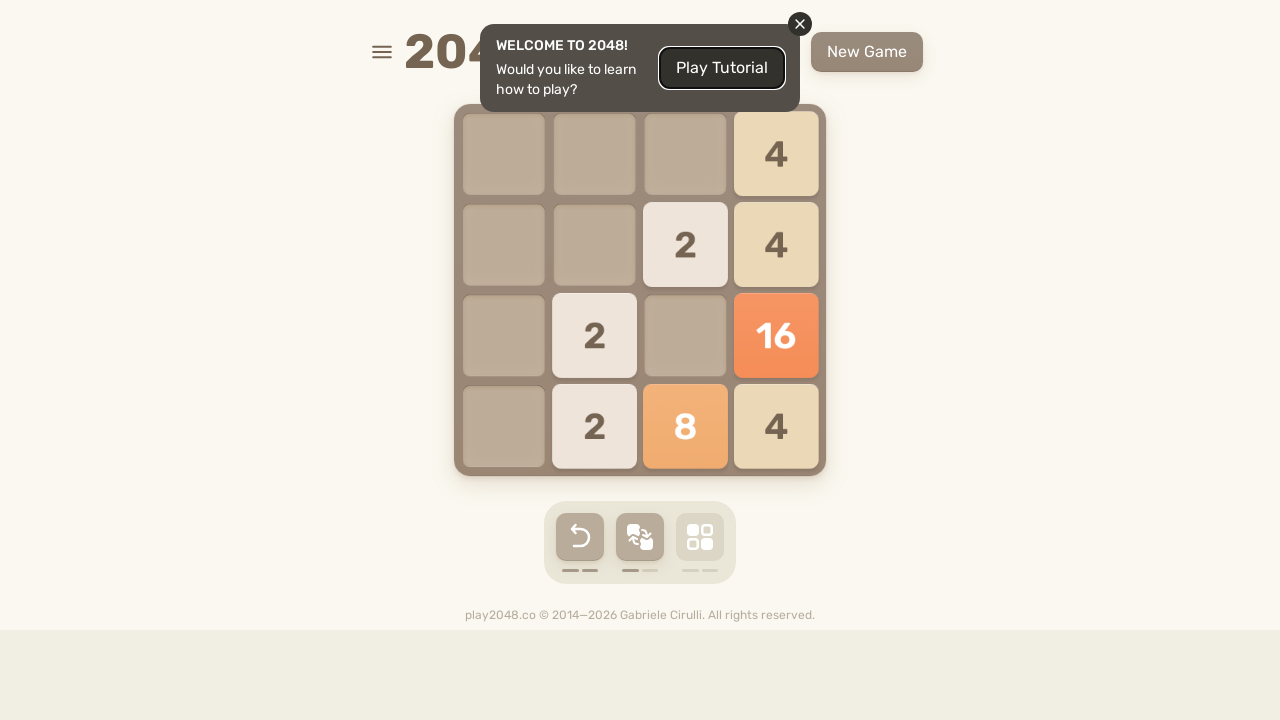

Waited 100ms between moves
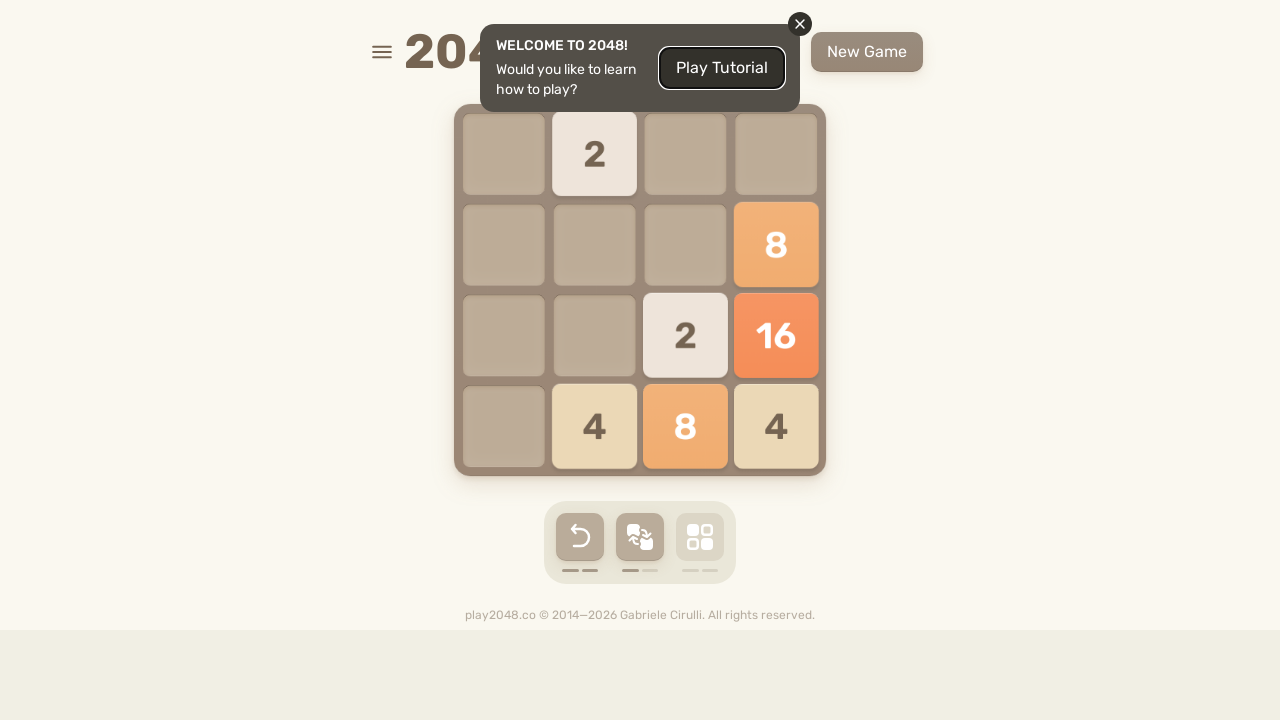

Pressed ArrowLeft key on html
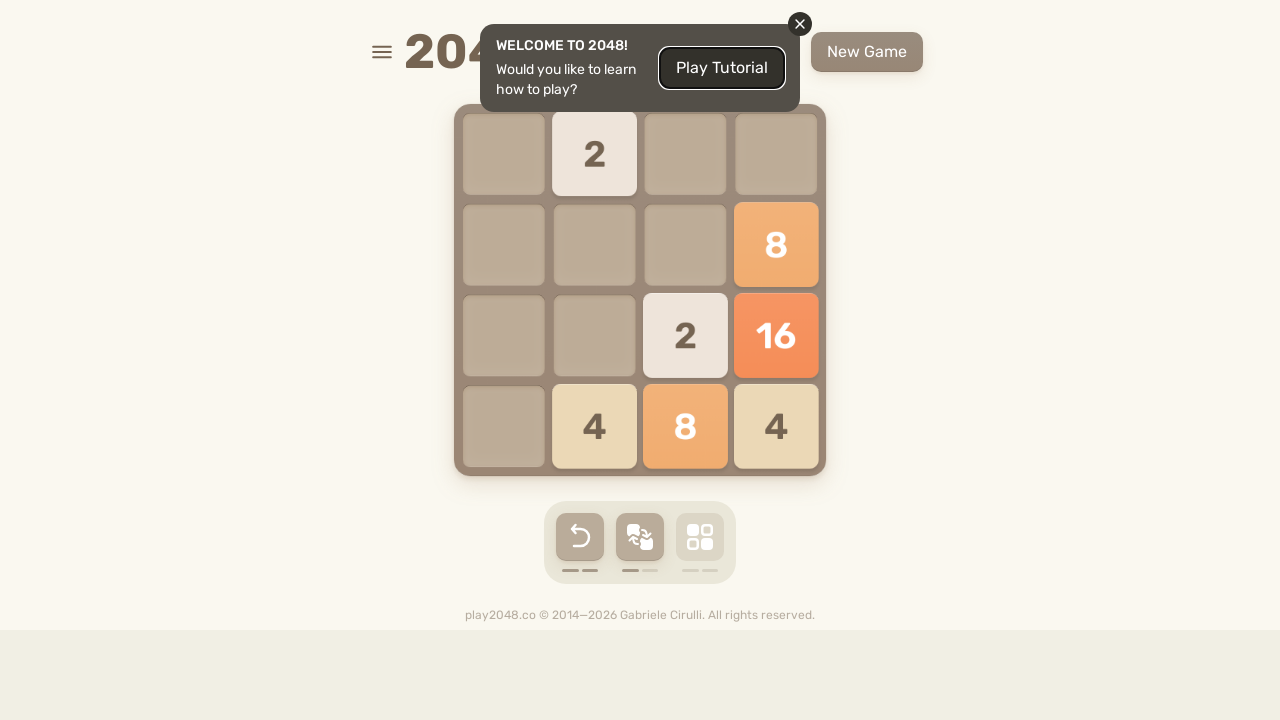

Waited 100ms between moves
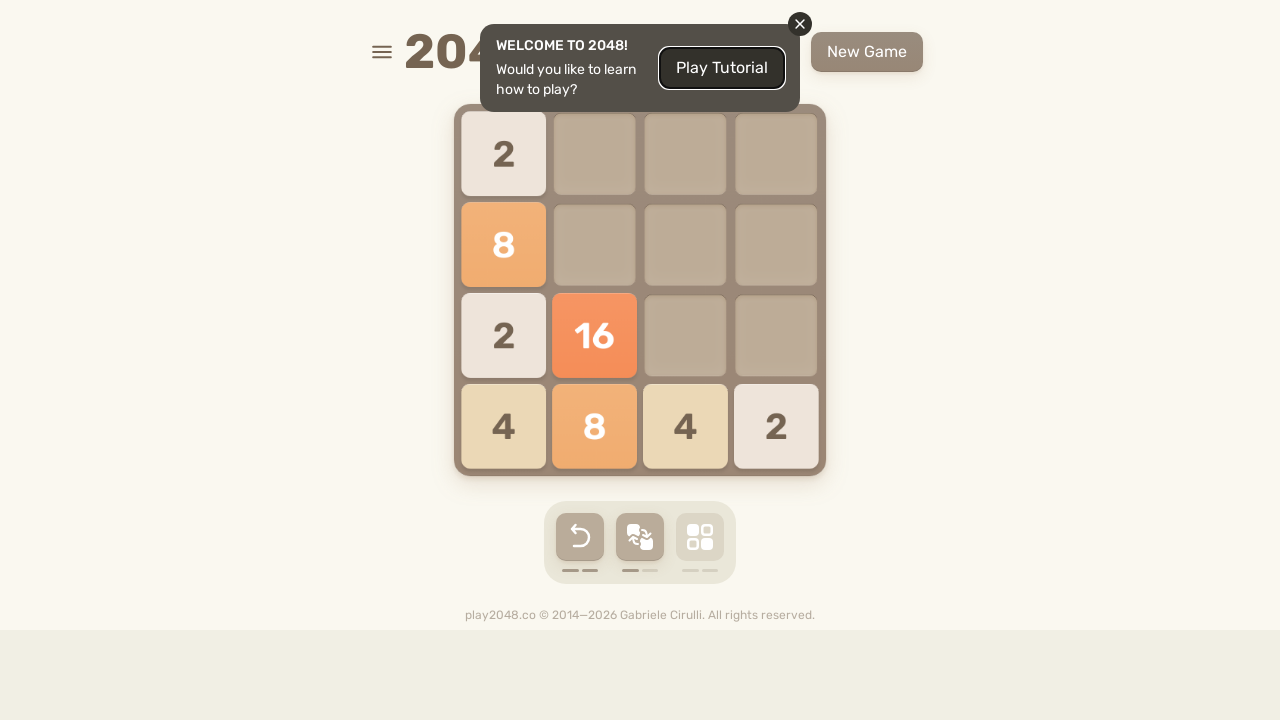

Pressed ArrowLeft key on html
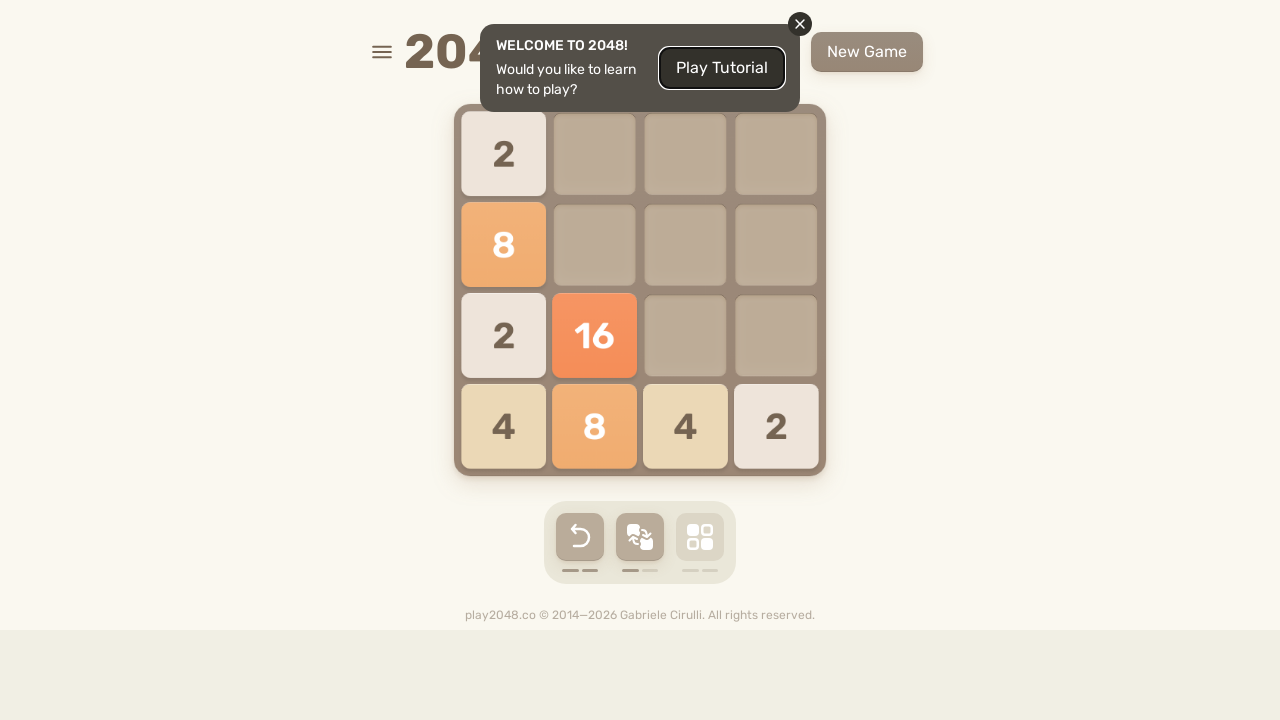

Waited 100ms between moves
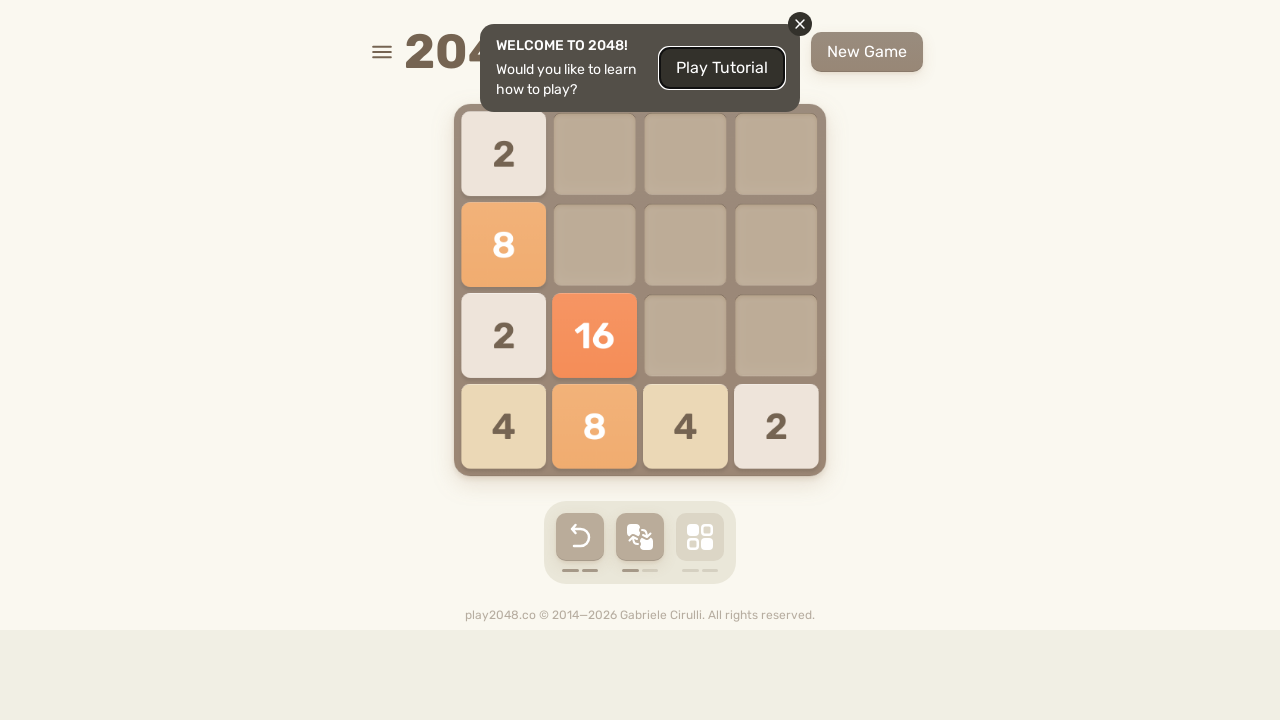

Pressed ArrowDown key on html
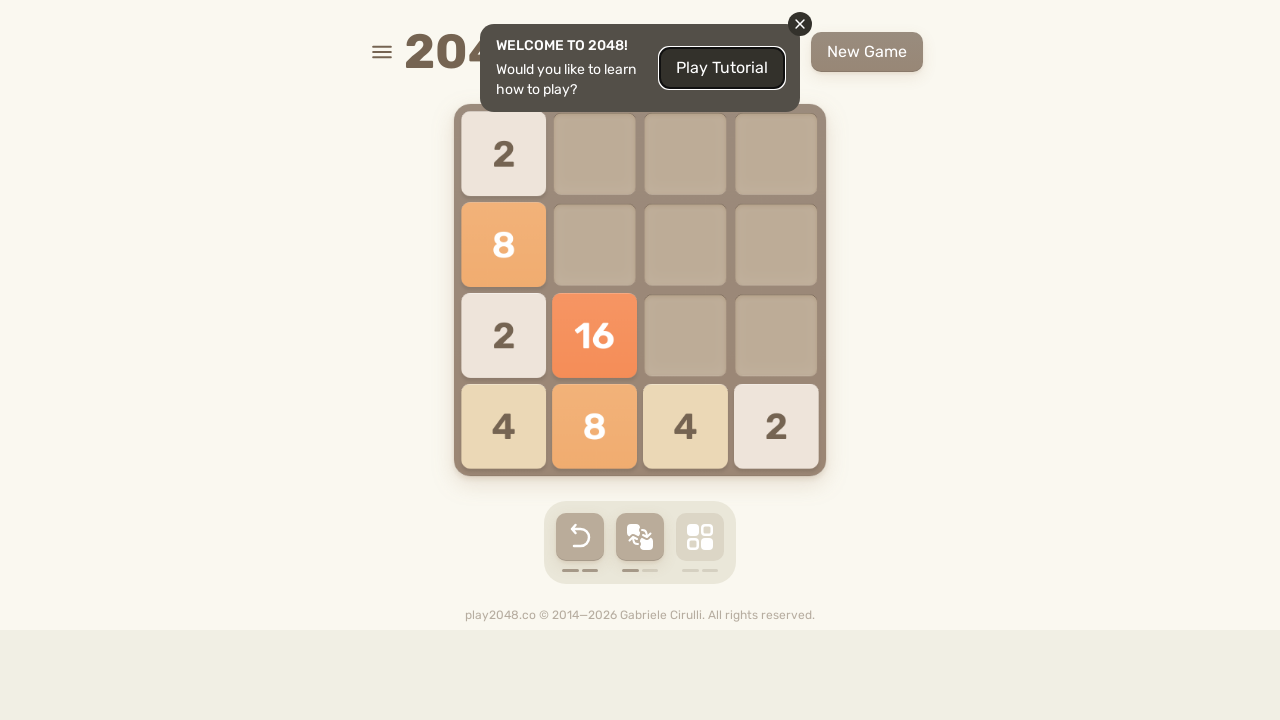

Waited 100ms between moves
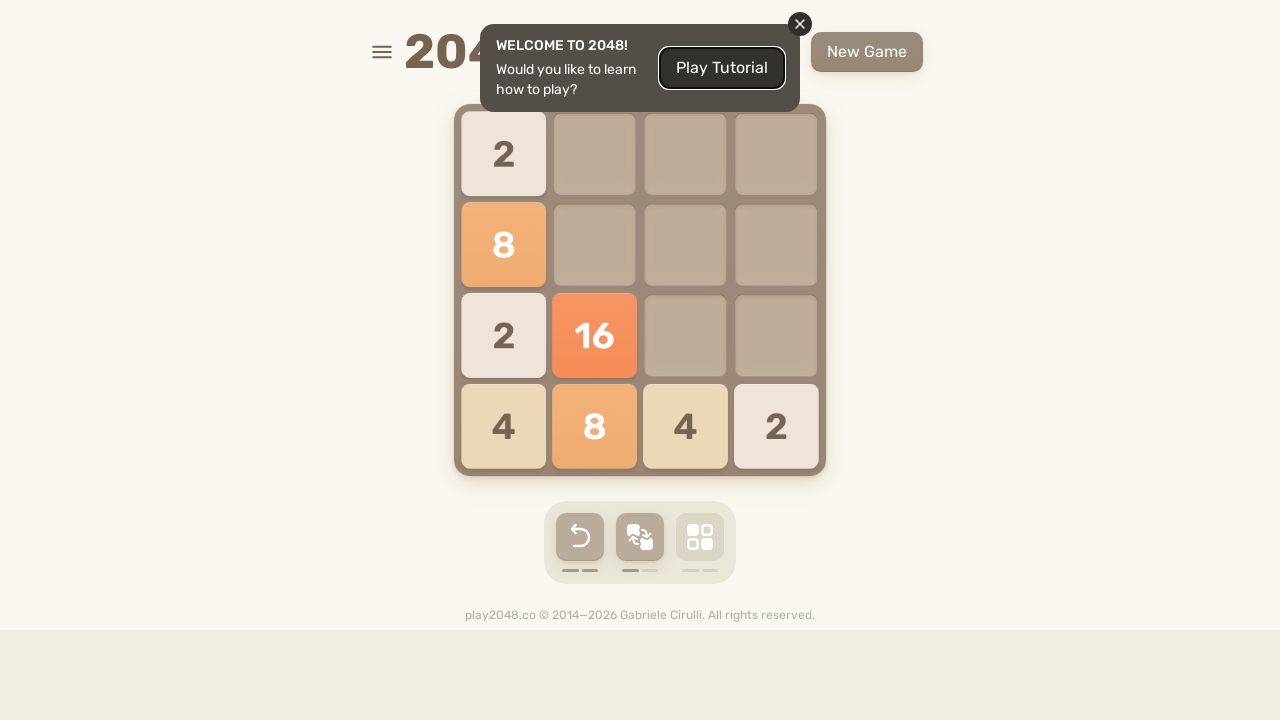

Pressed ArrowDown key on html
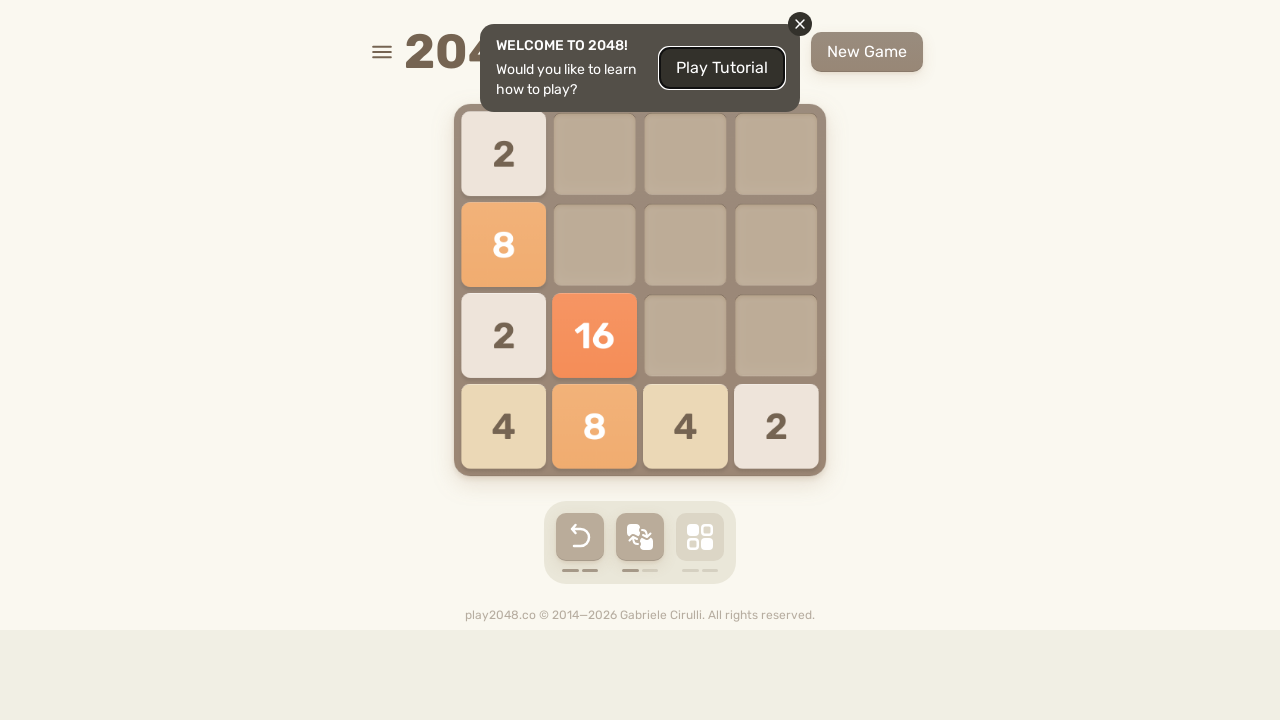

Waited 100ms between moves
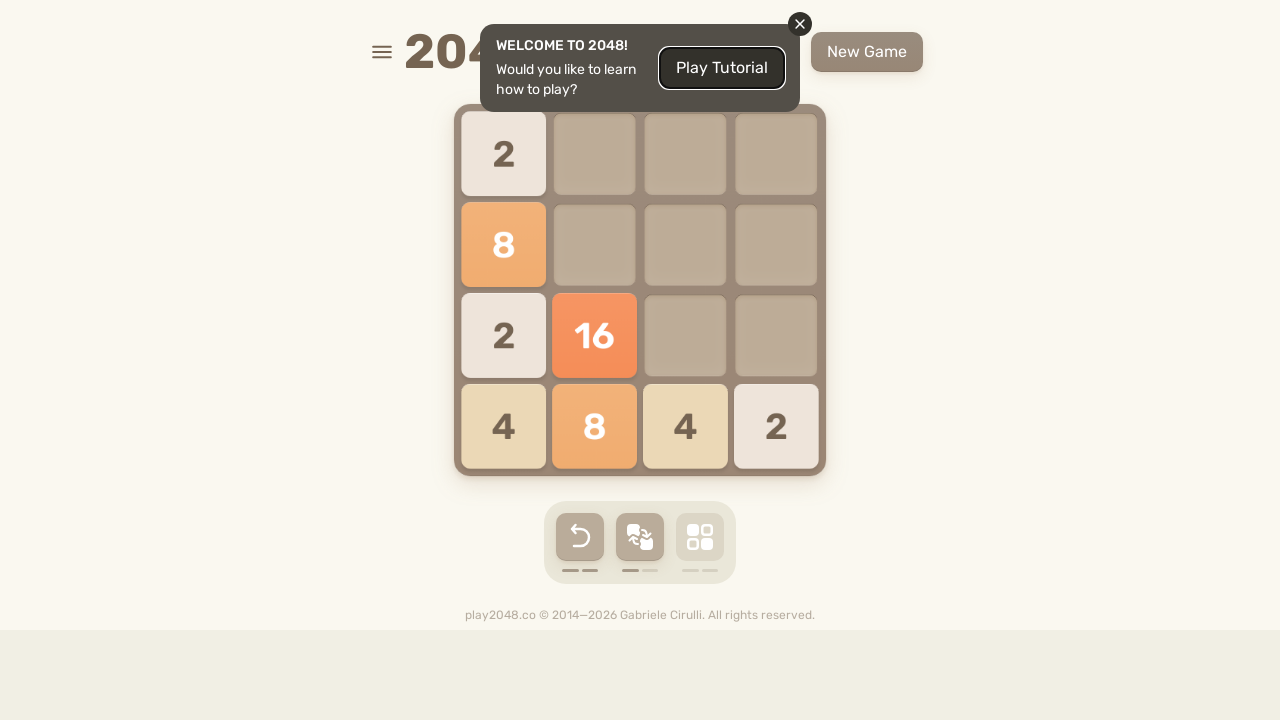

Pressed ArrowRight key on html
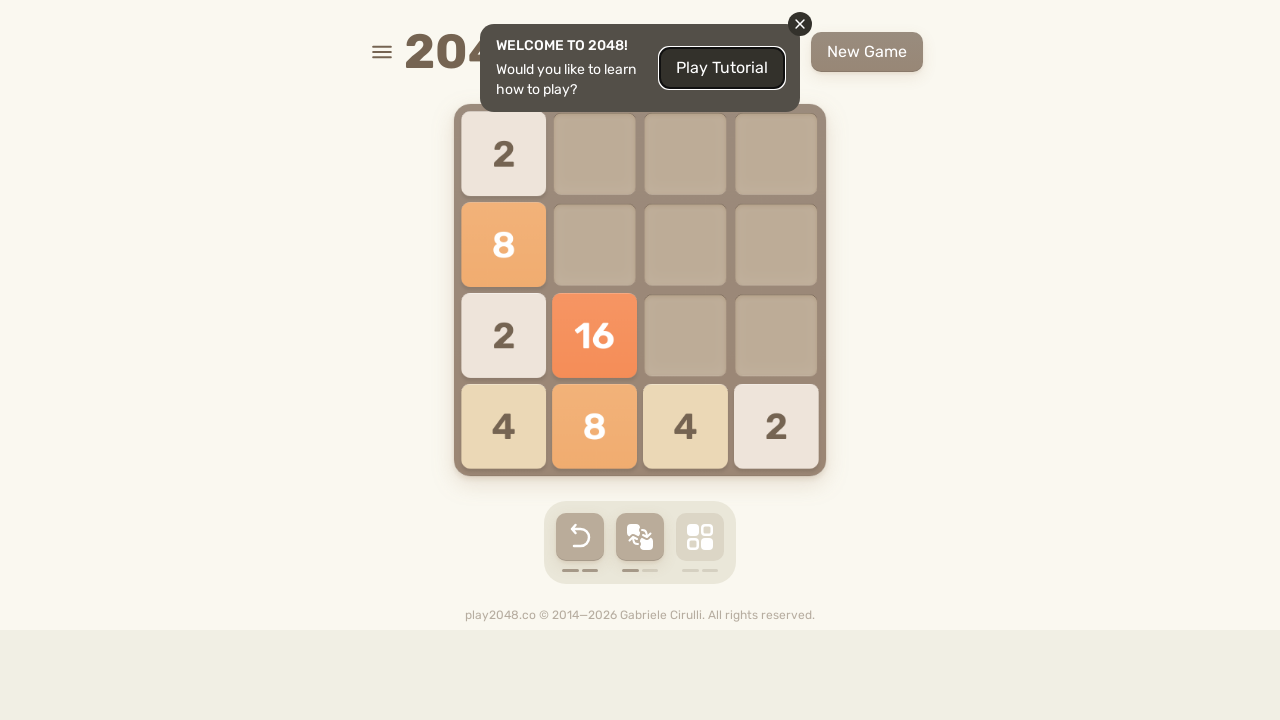

Waited 100ms between moves
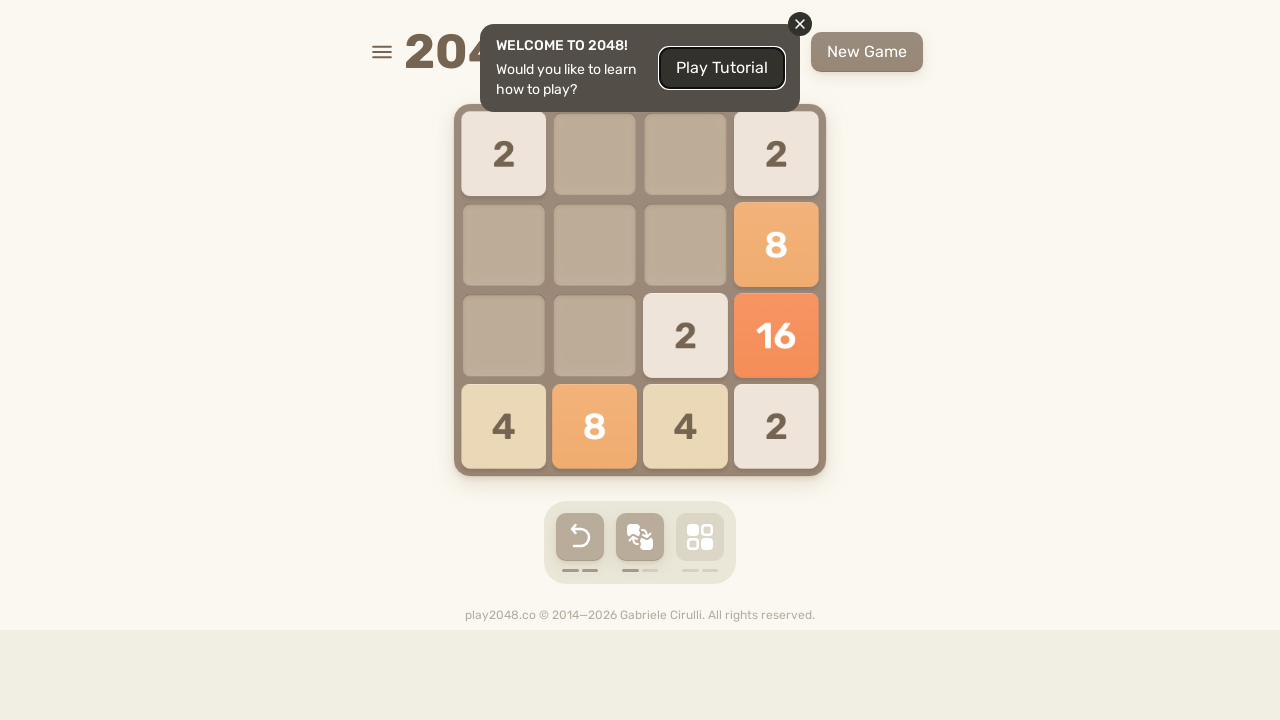

Pressed ArrowLeft key on html
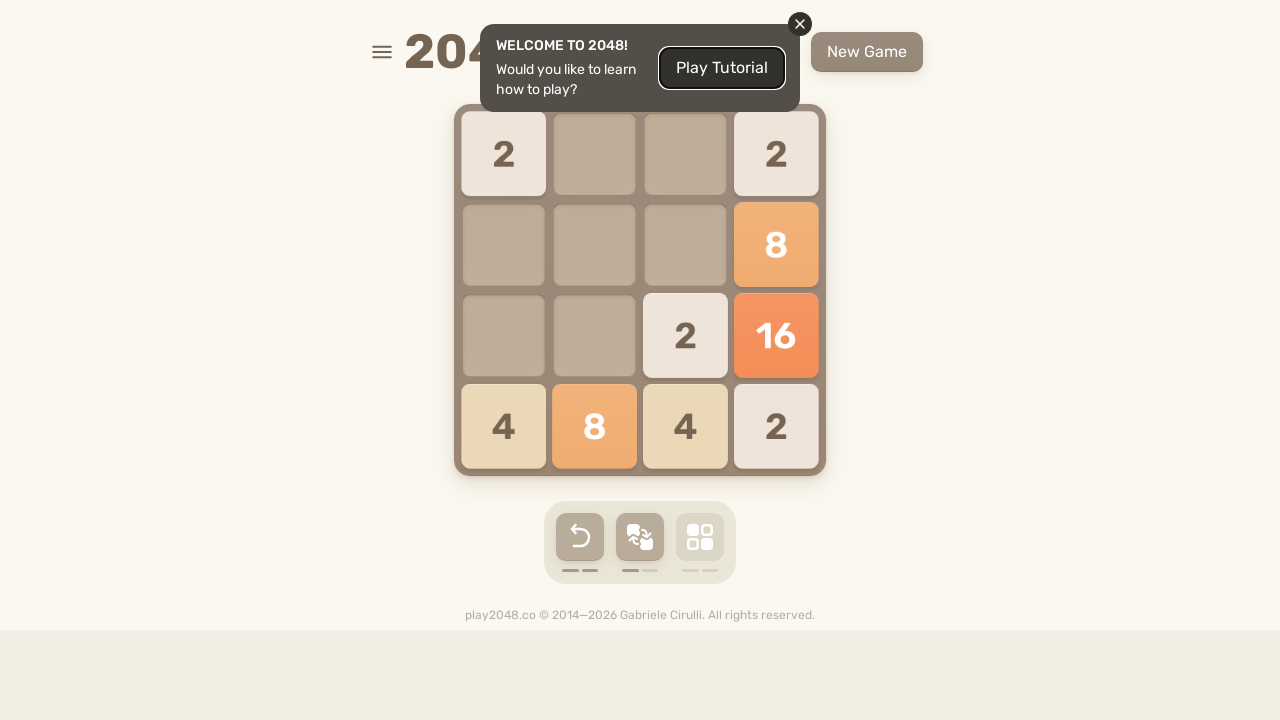

Waited 100ms between moves
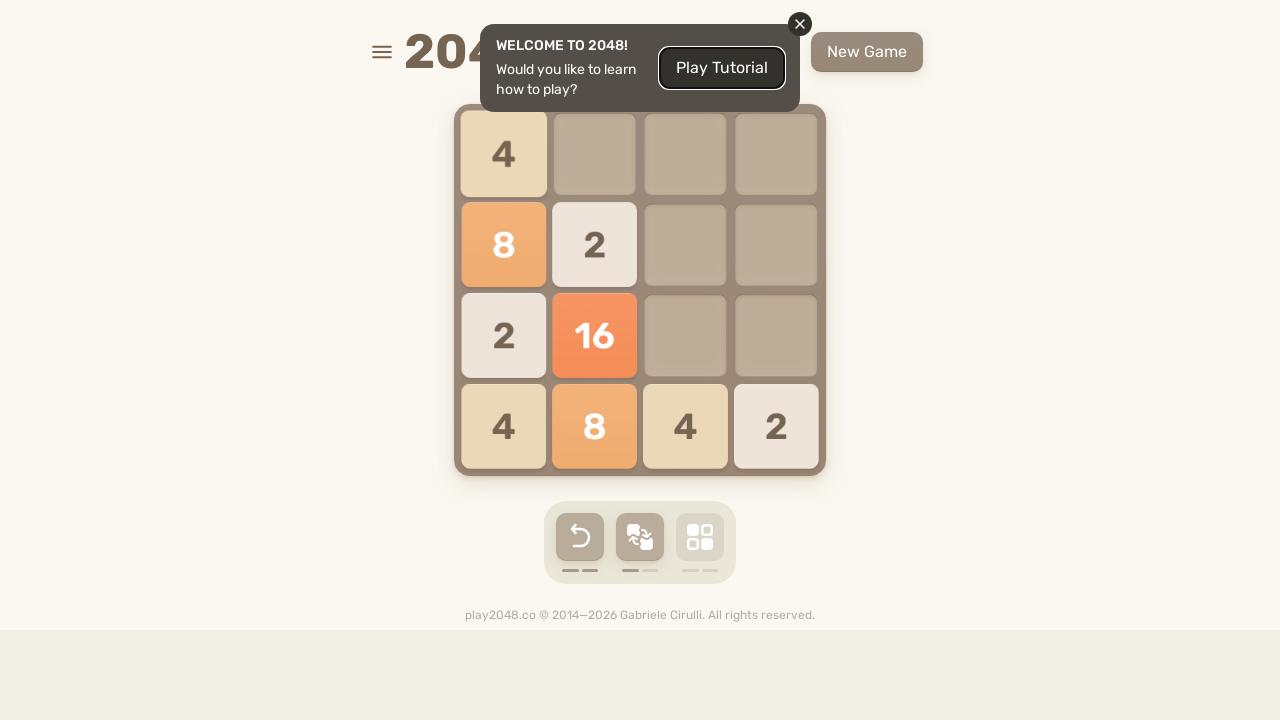

Pressed ArrowUp key on html
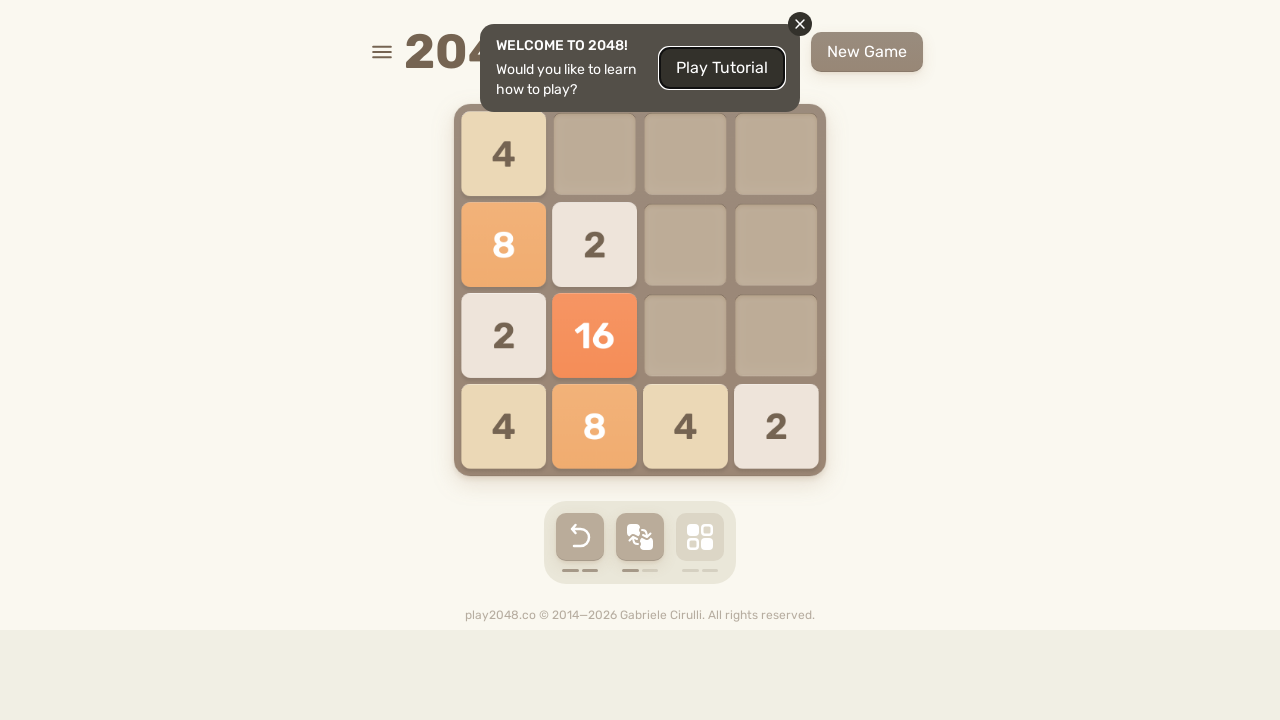

Waited 100ms between moves
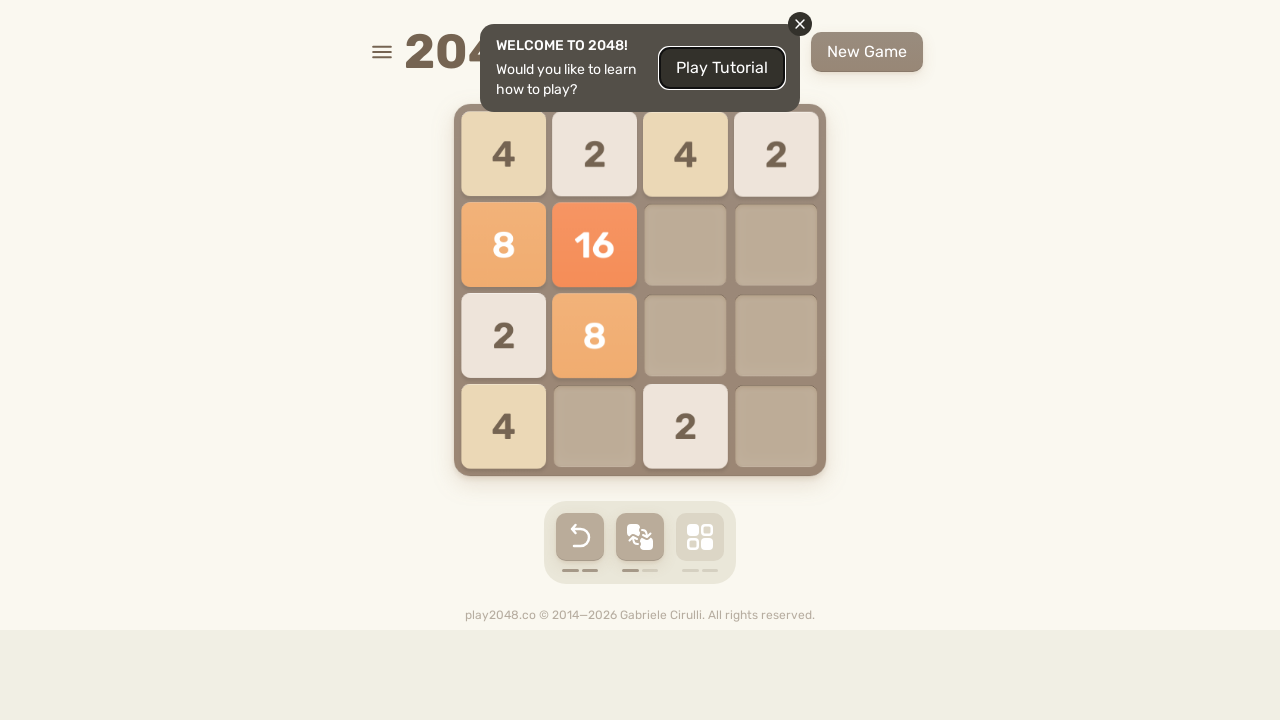

Pressed ArrowRight key on html
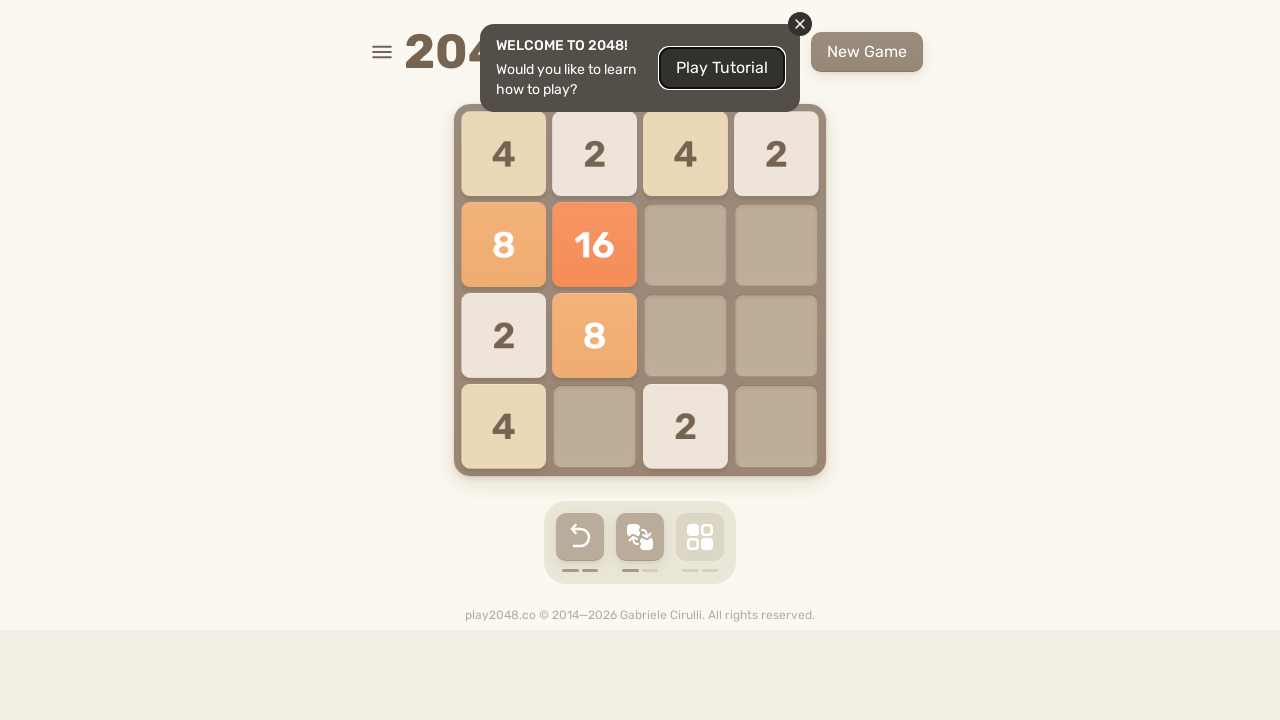

Waited 100ms between moves
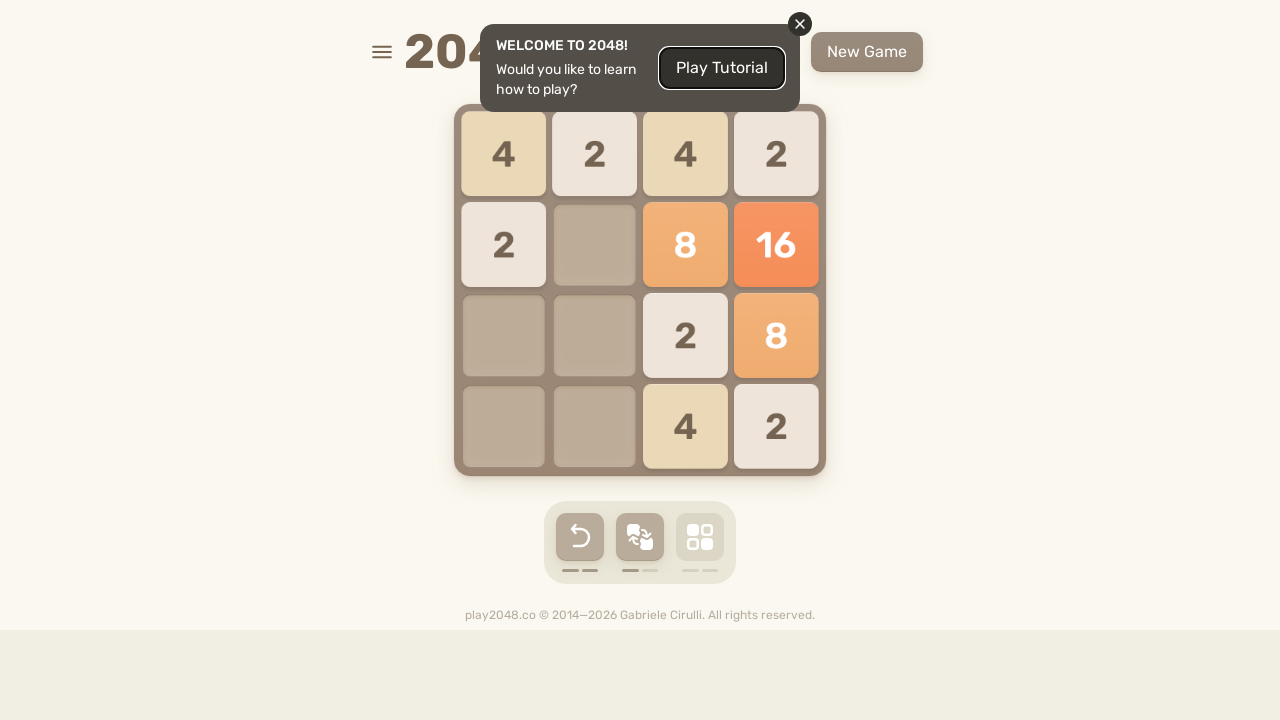

Pressed ArrowDown key on html
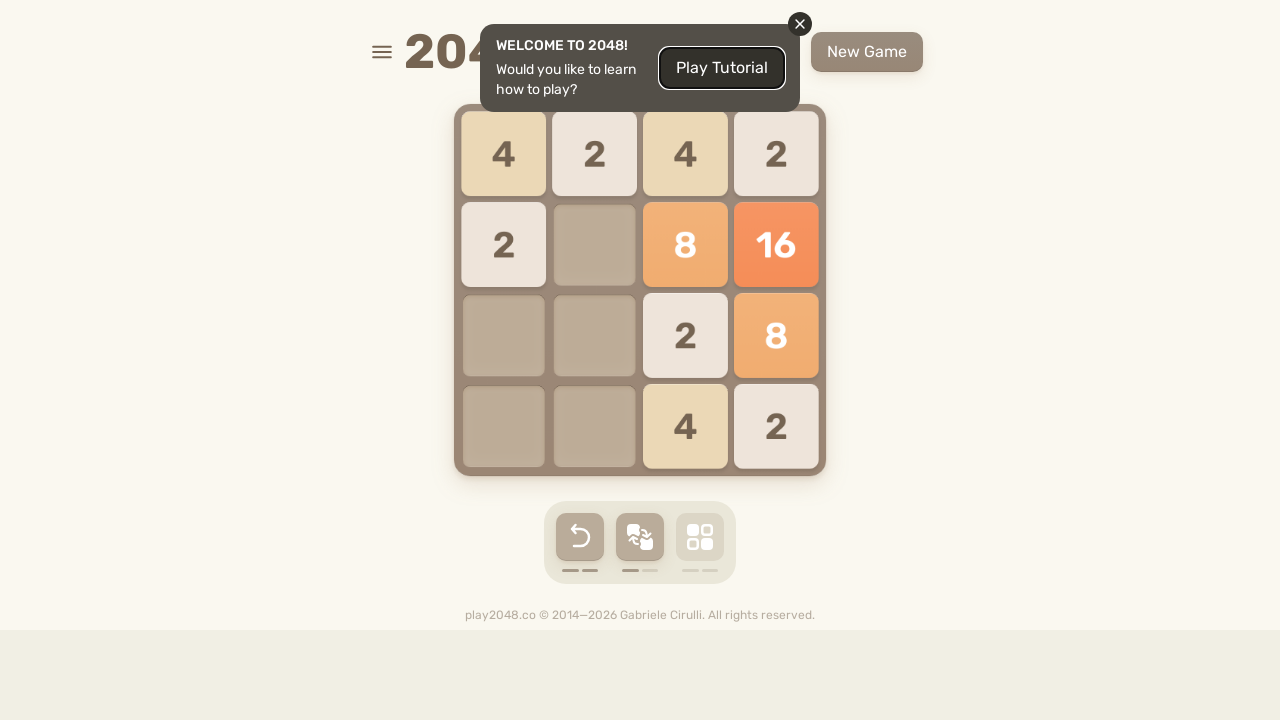

Waited 100ms between moves
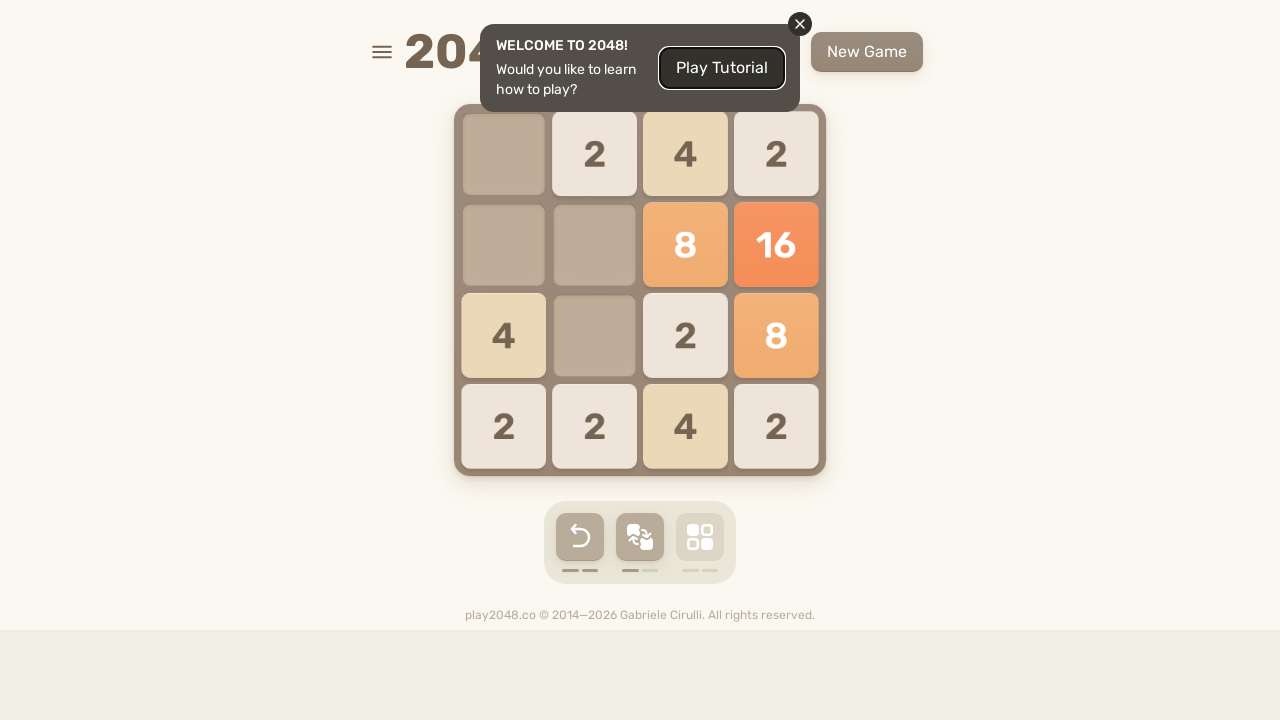

Pressed ArrowRight key on html
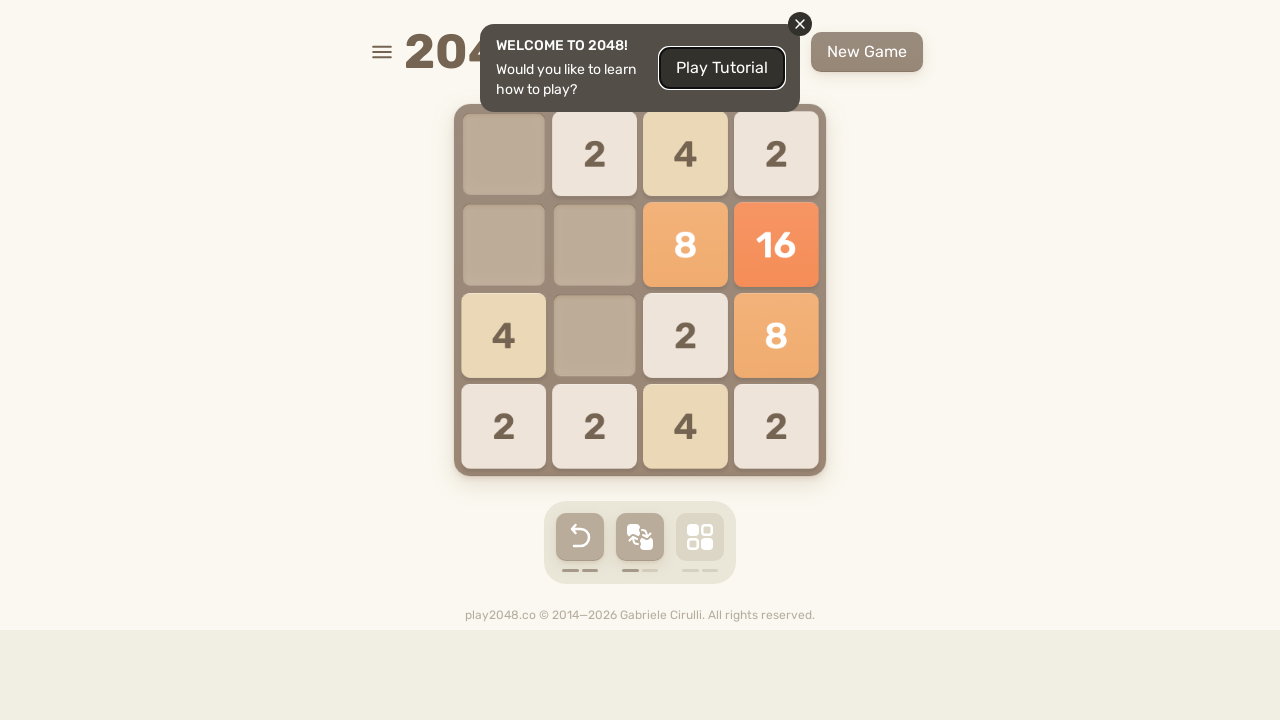

Waited 100ms between moves
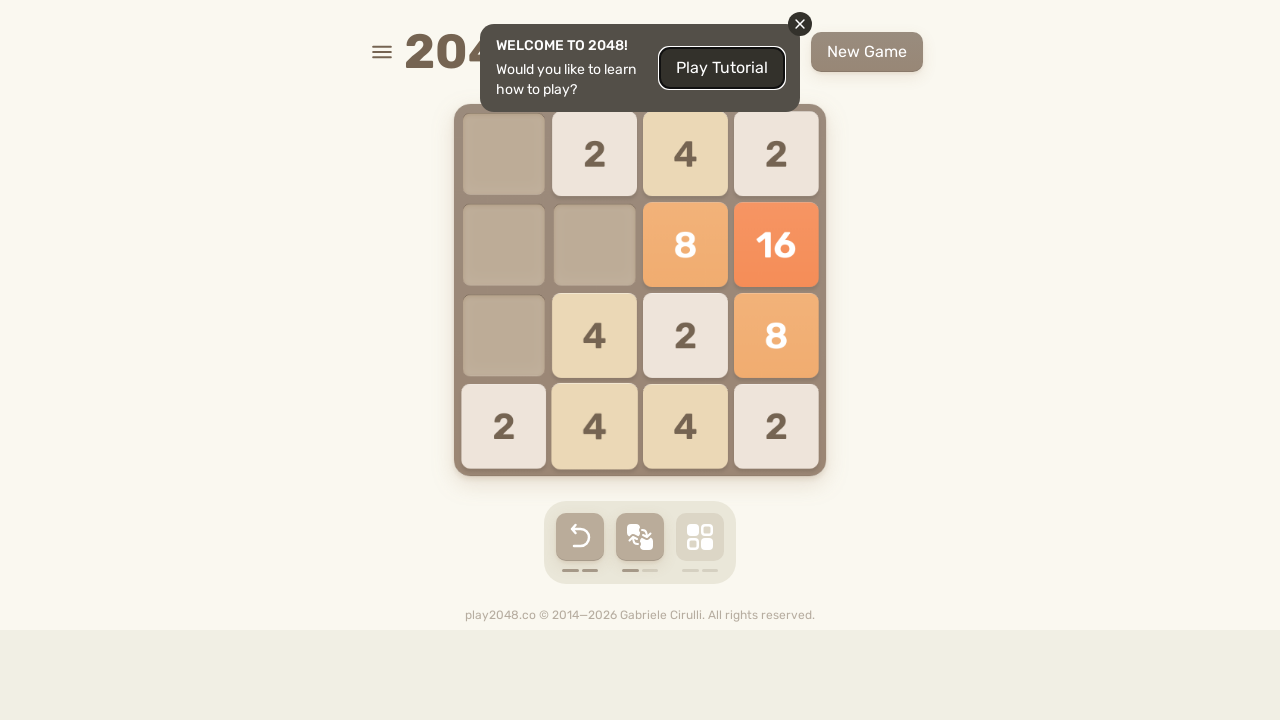

Pressed ArrowUp key on html
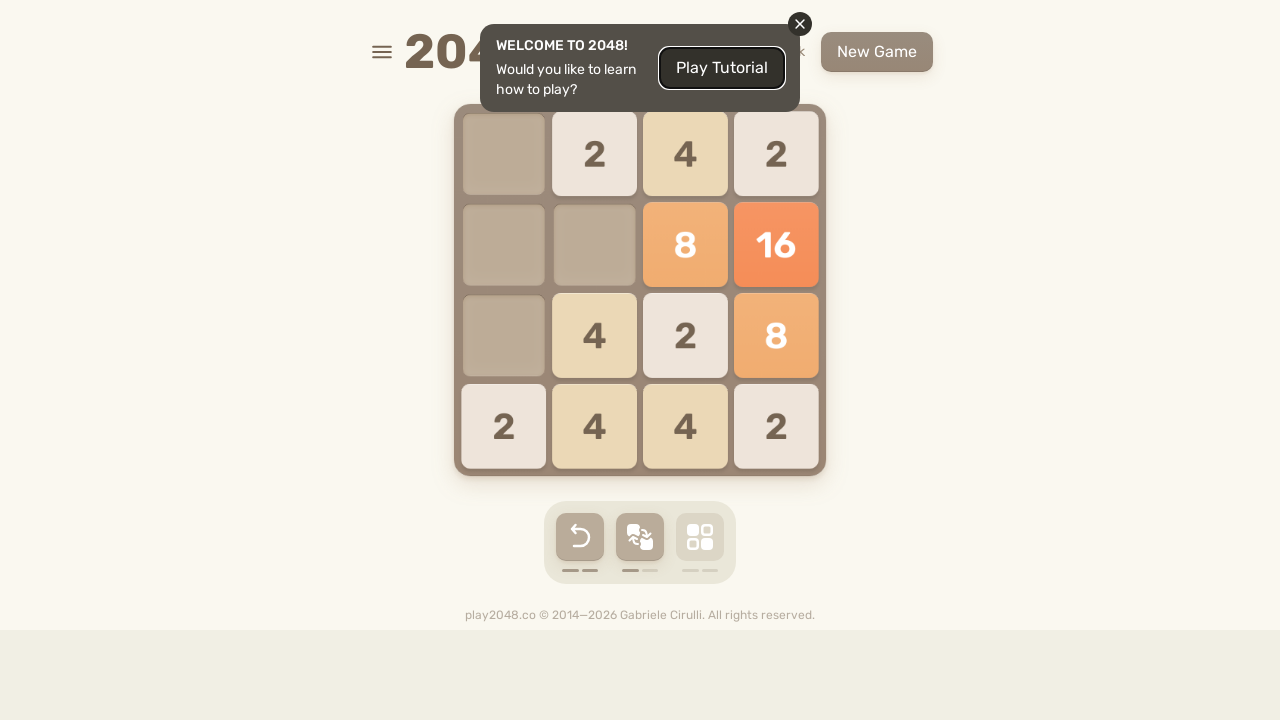

Waited 100ms between moves
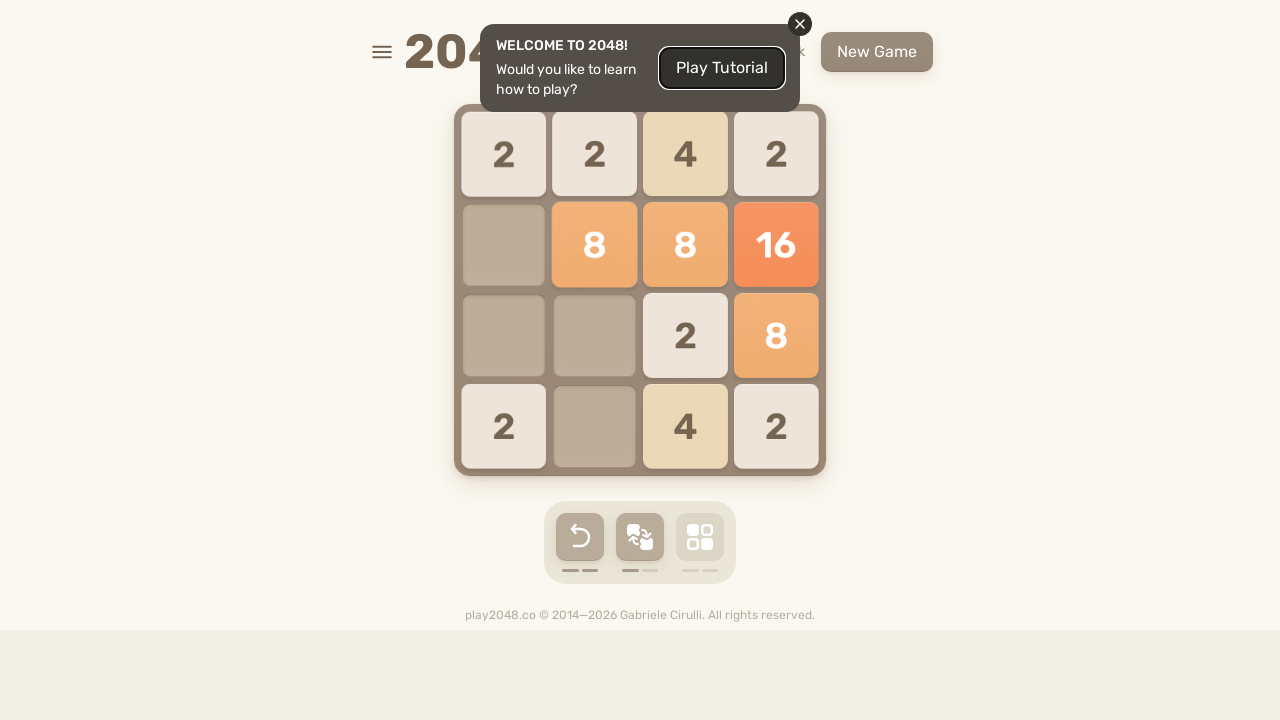

Pressed ArrowRight key on html
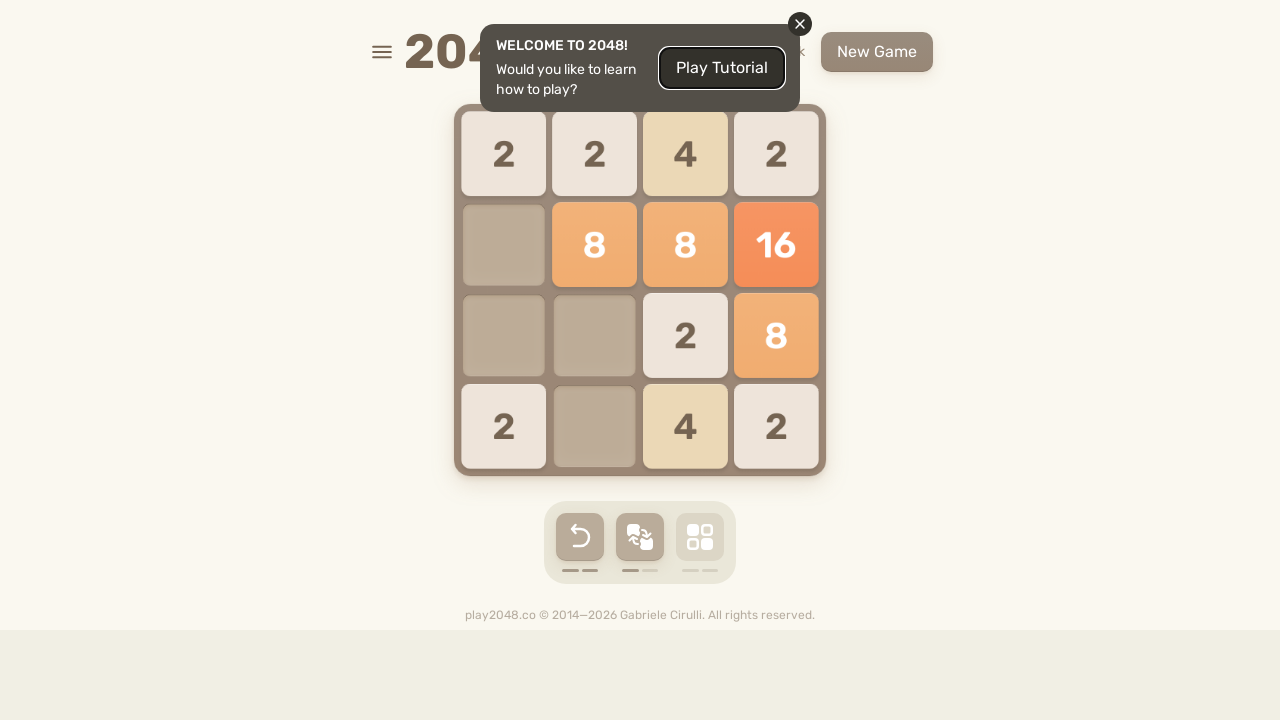

Waited 100ms between moves
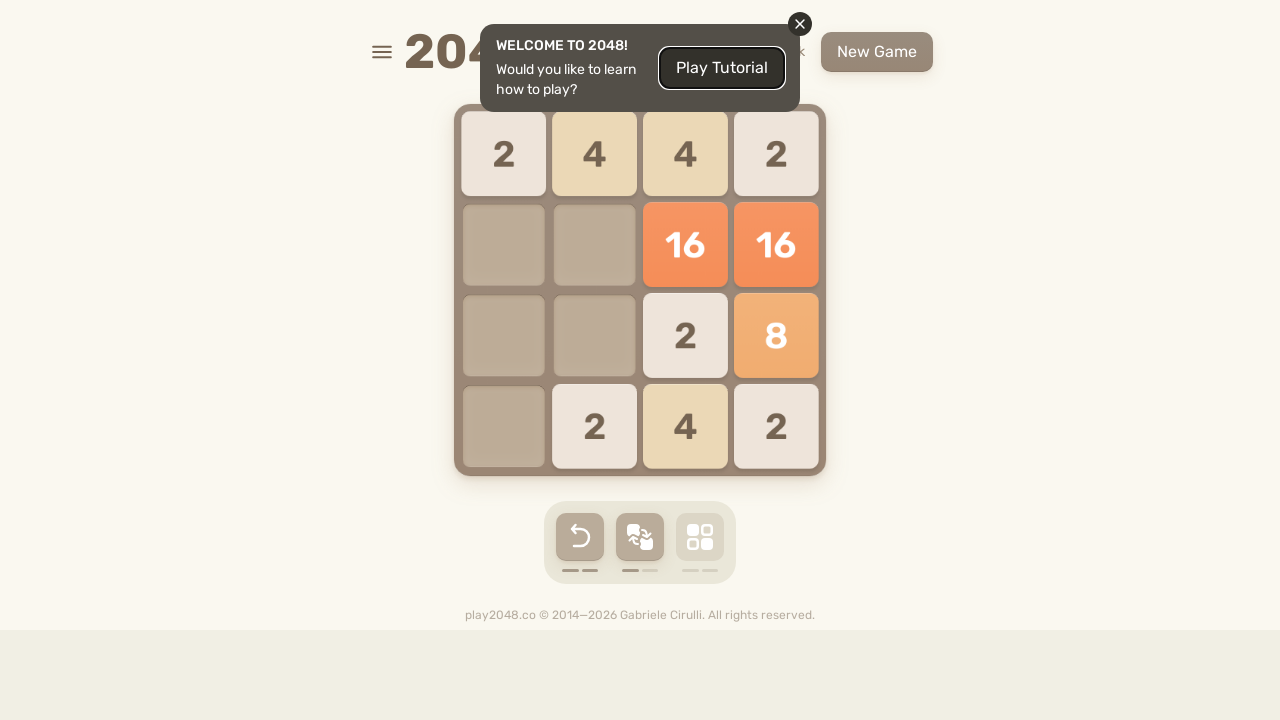

Pressed ArrowDown key on html
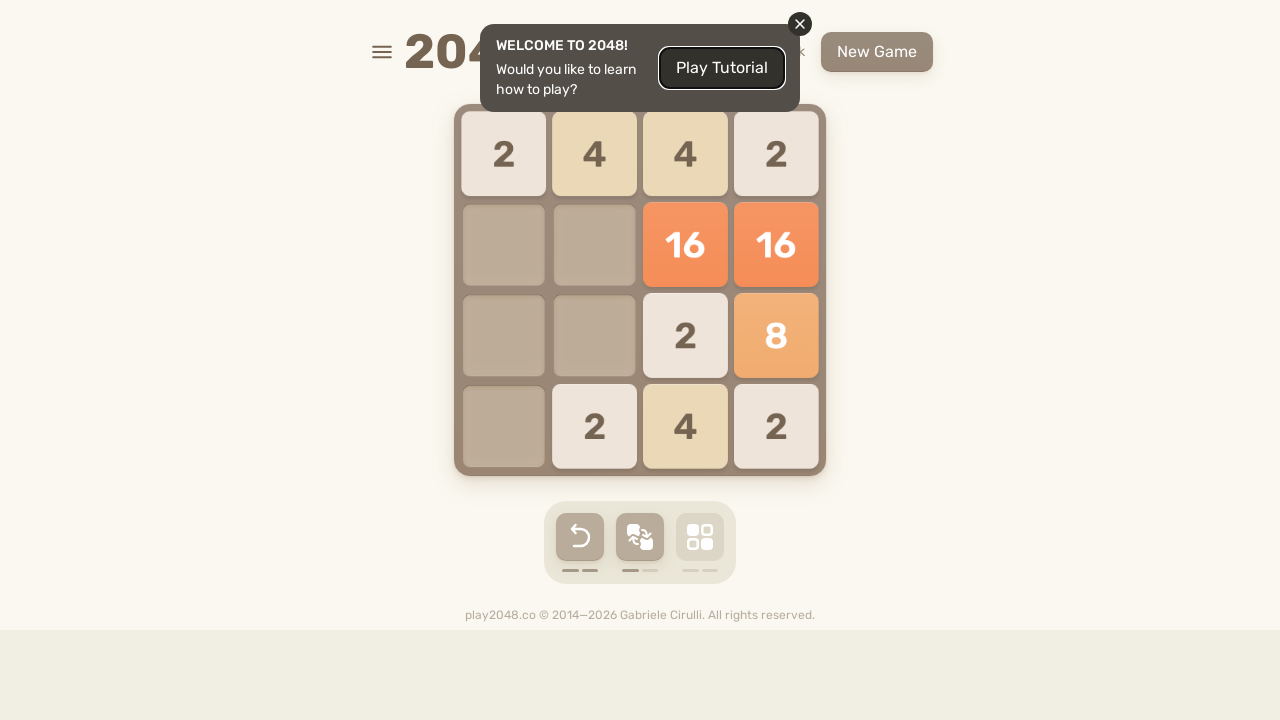

Waited 100ms between moves
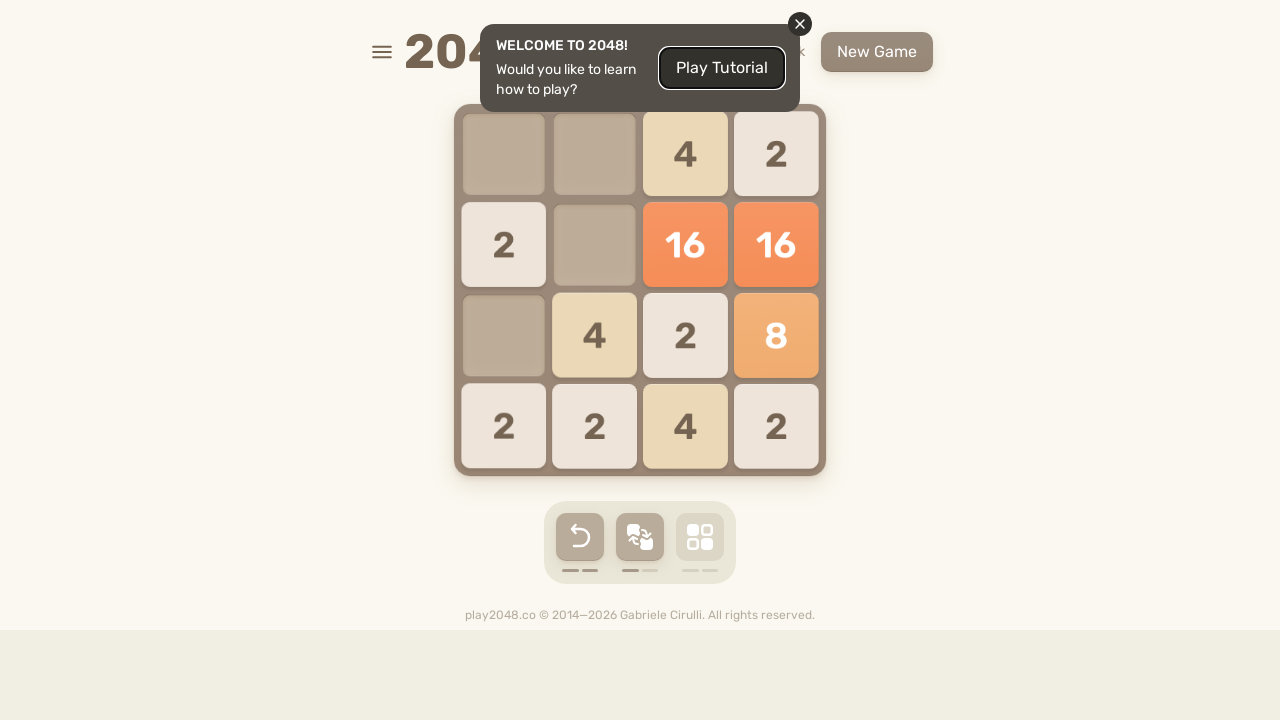

Pressed ArrowDown key on html
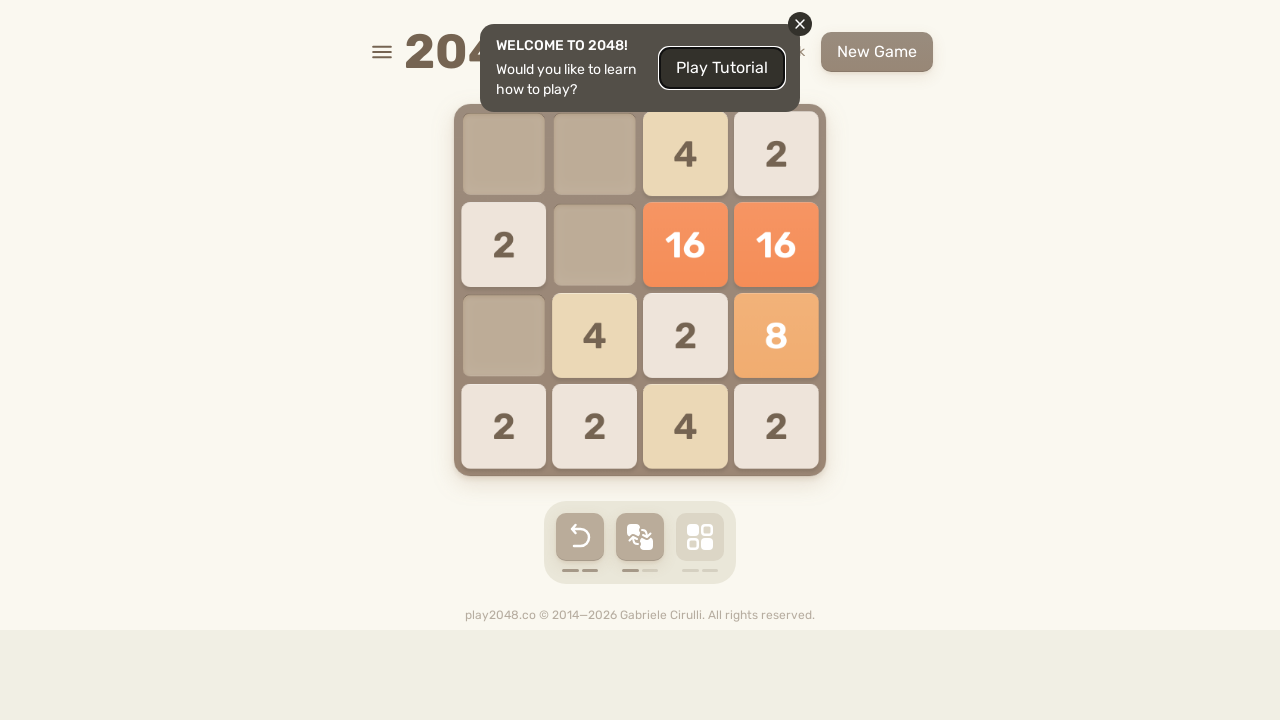

Waited 100ms between moves
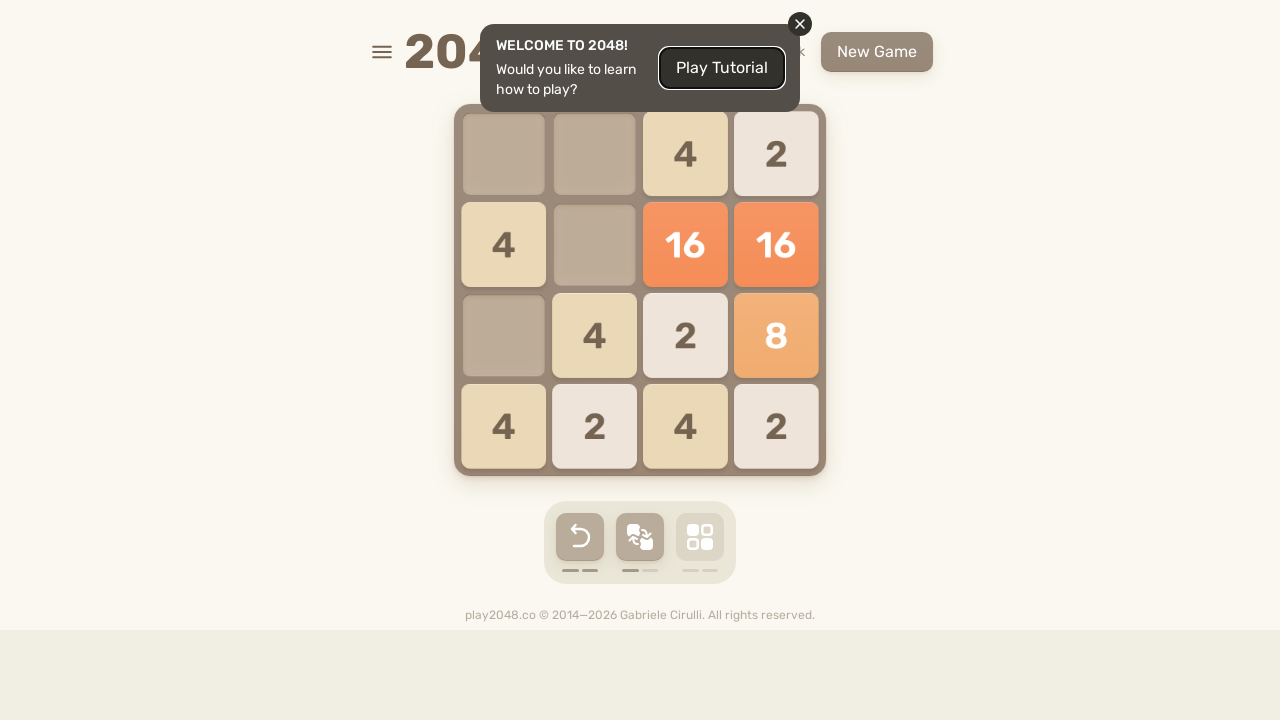

Pressed ArrowDown key on html
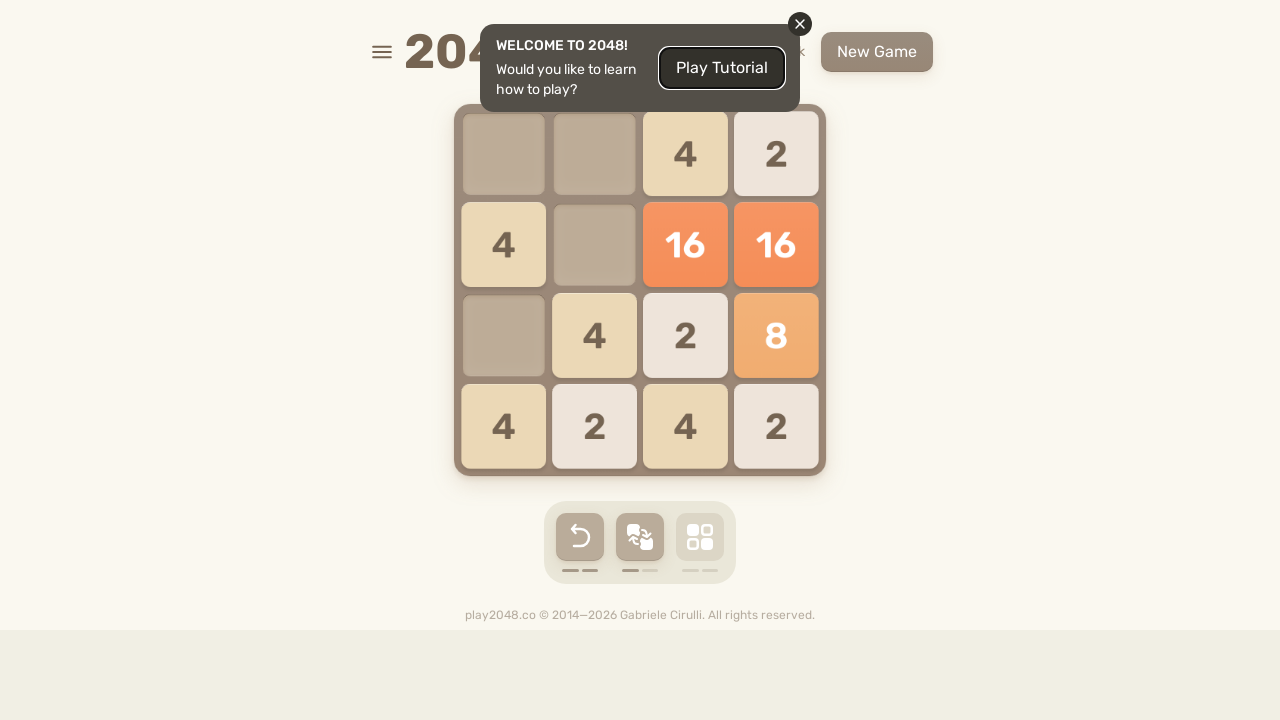

Waited 100ms between moves
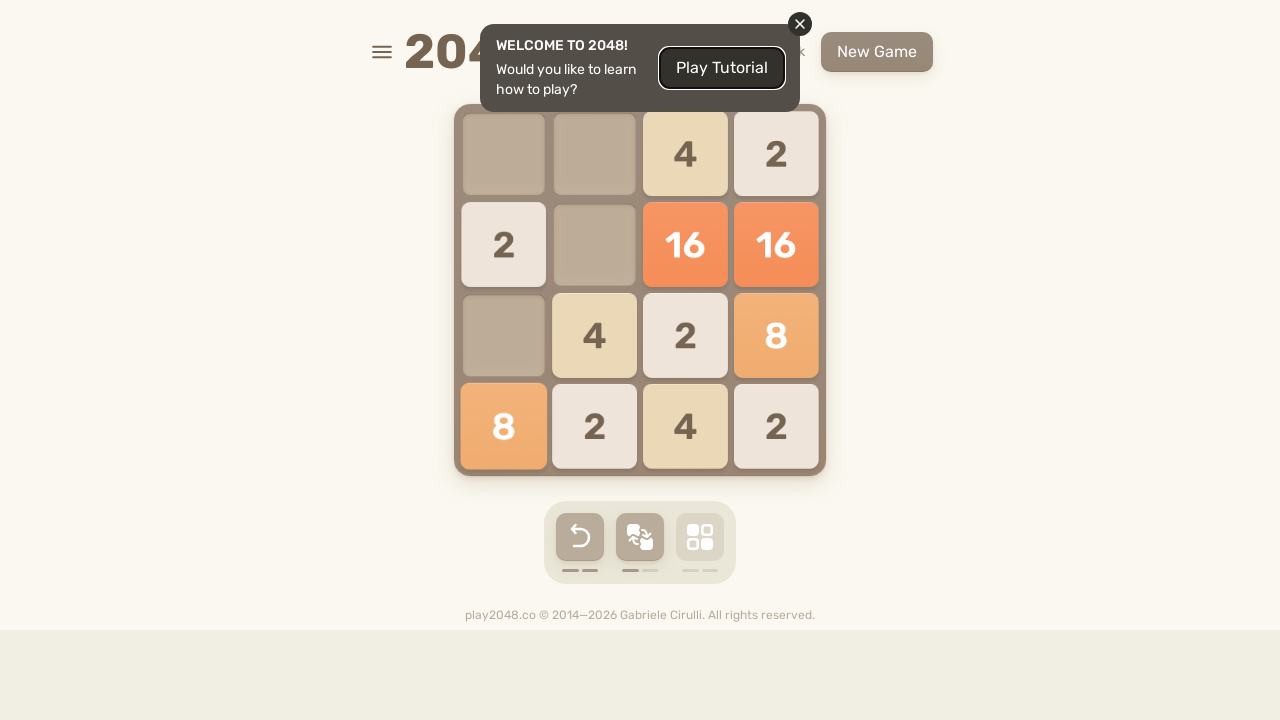

Pressed ArrowLeft key on html
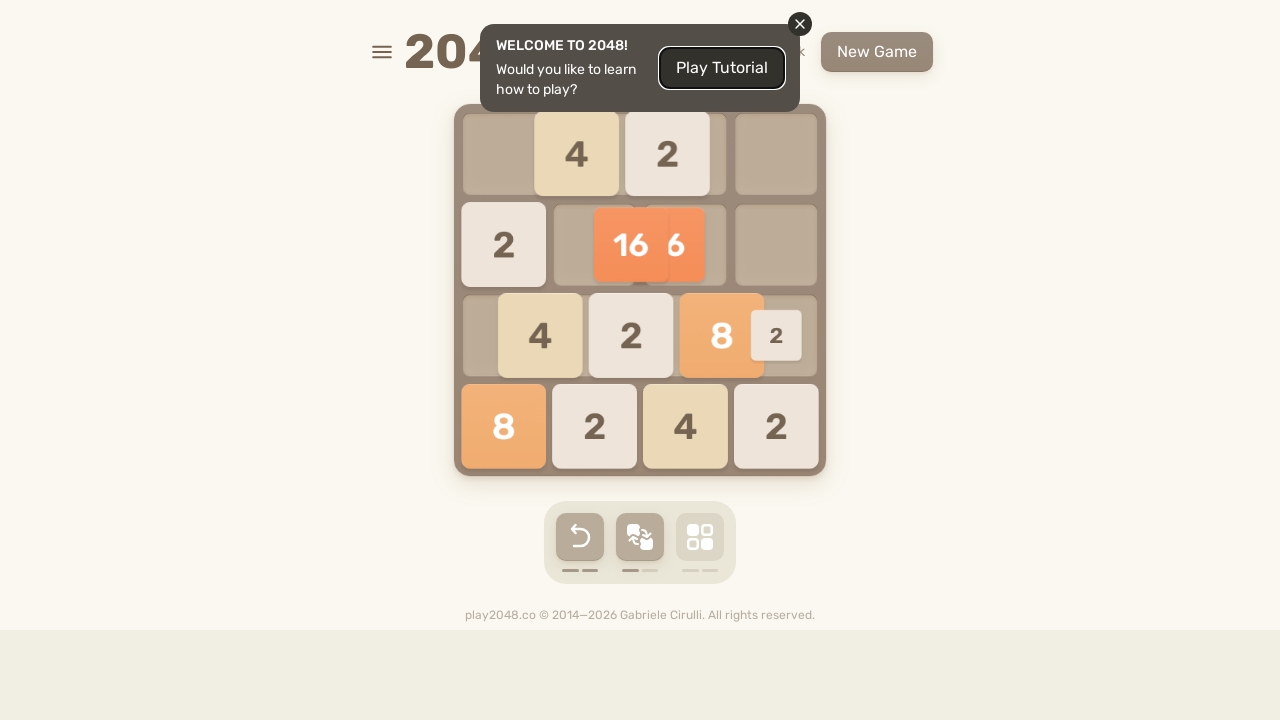

Waited 100ms between moves
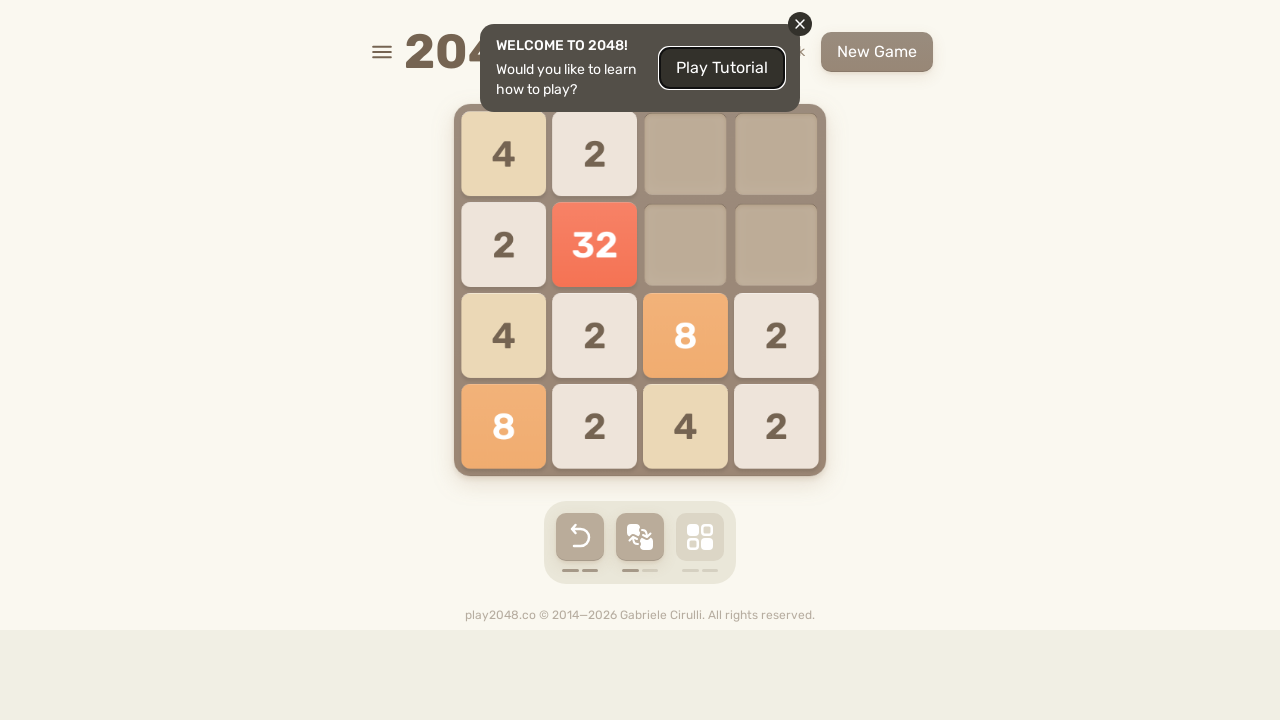

Pressed ArrowDown key on html
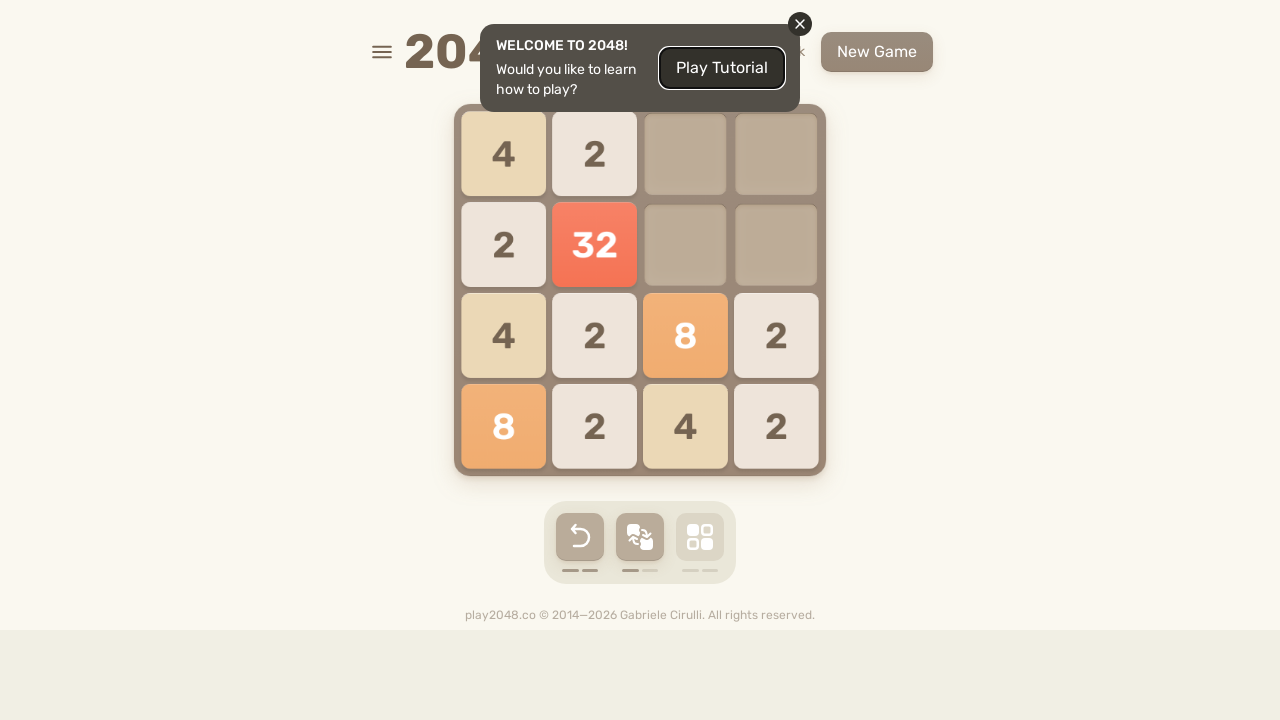

Waited 100ms between moves
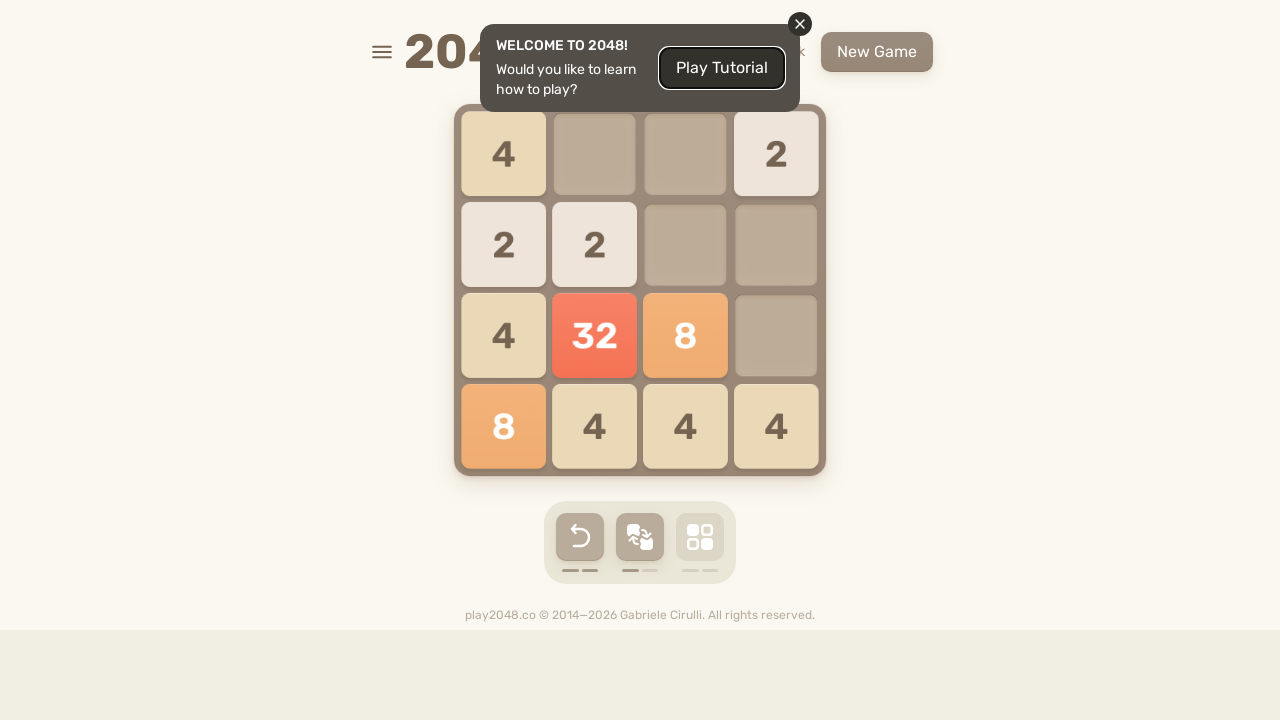

Pressed ArrowLeft key on html
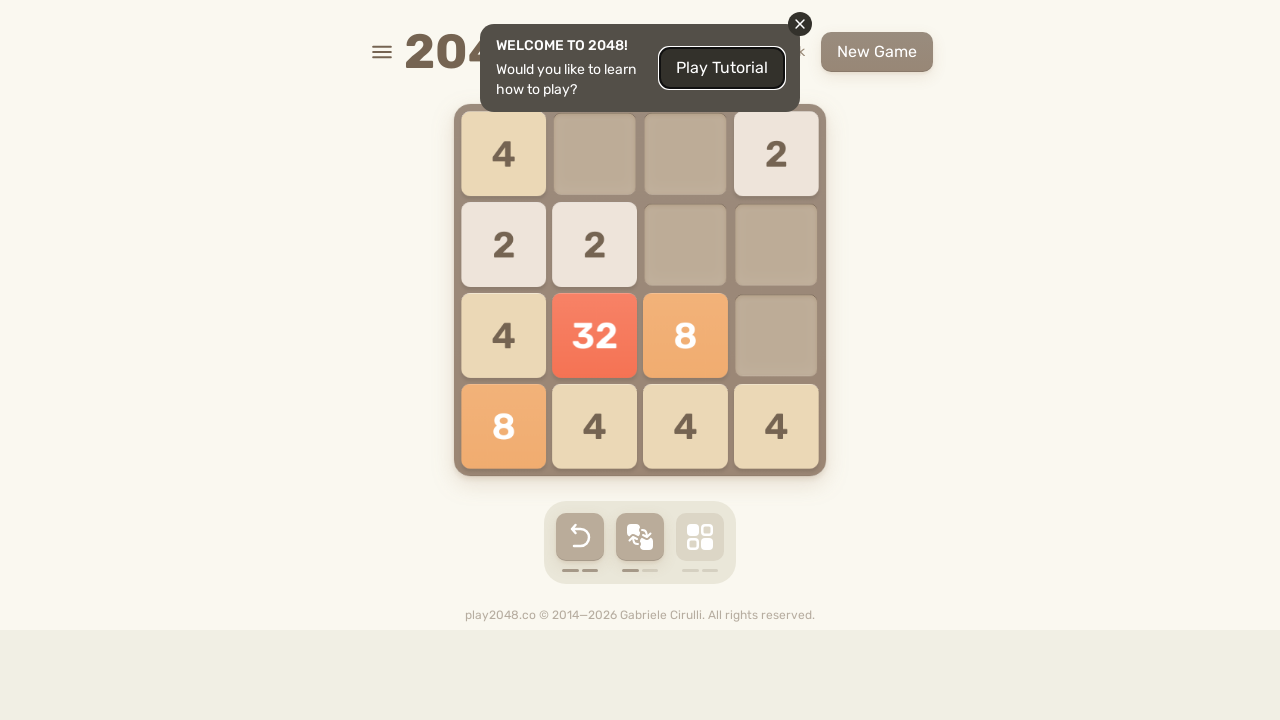

Waited 100ms between moves
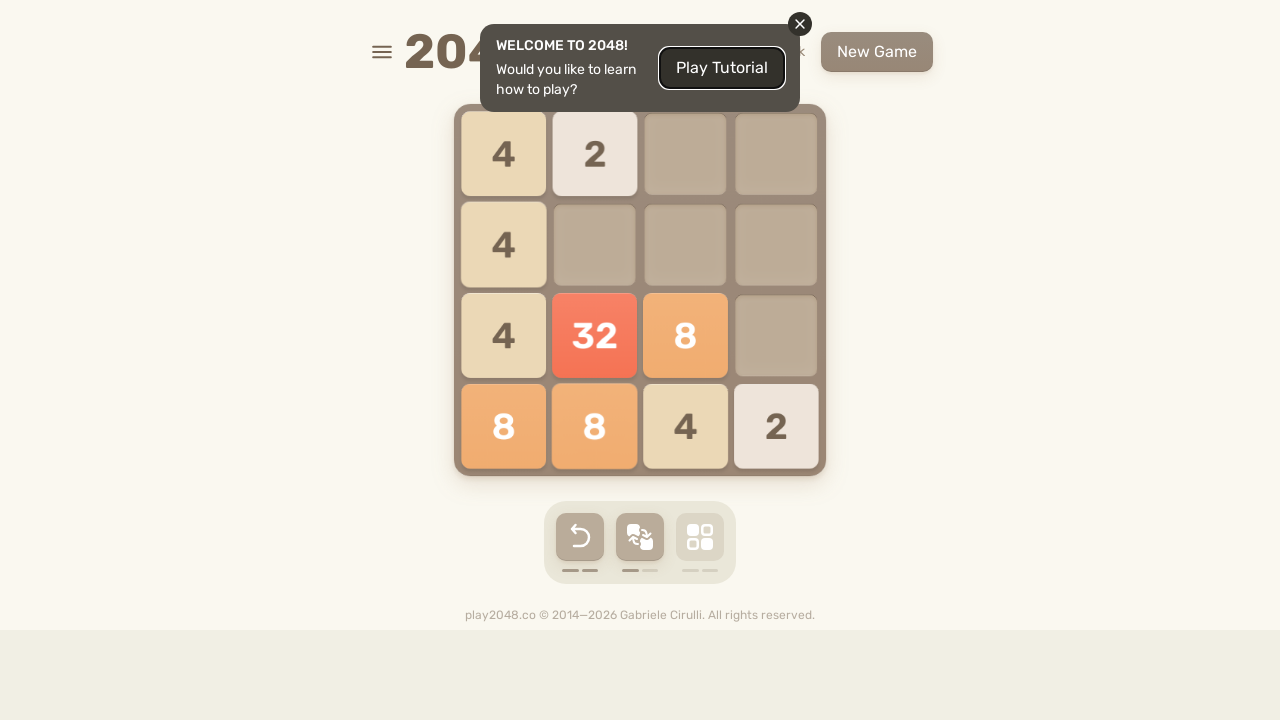

Pressed ArrowLeft key on html
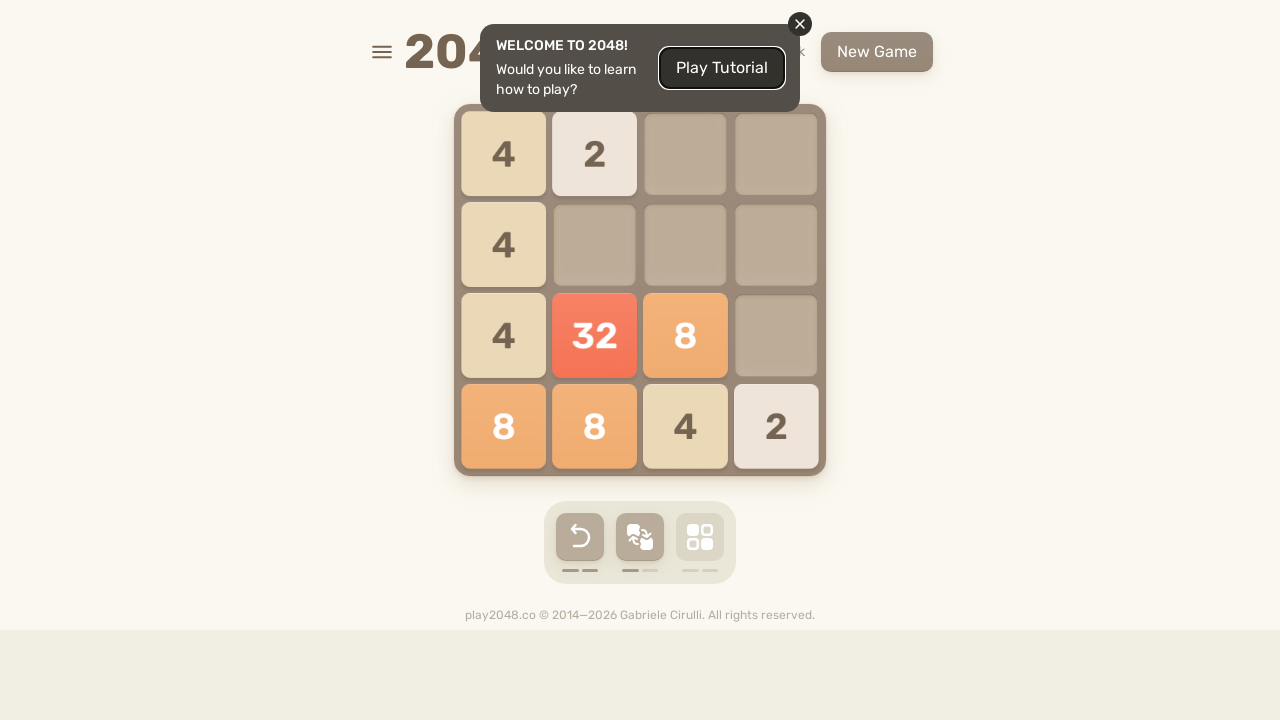

Waited 100ms between moves
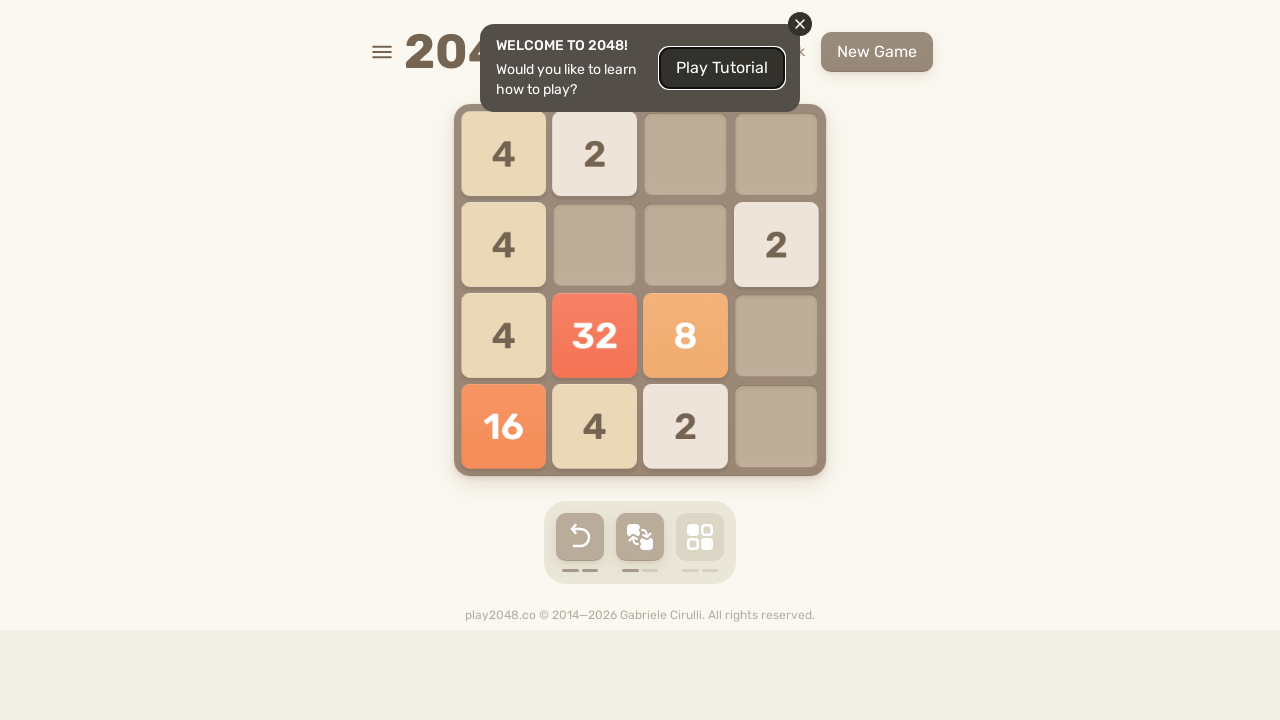

Pressed ArrowLeft key on html
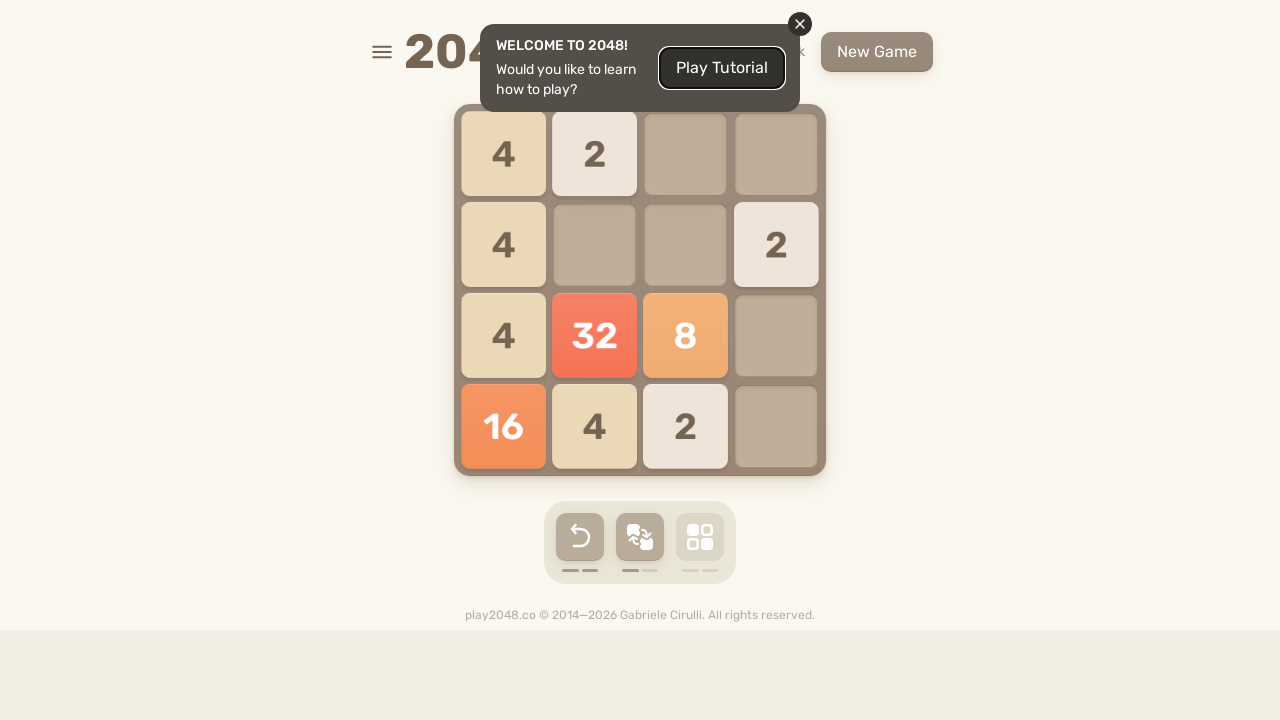

Waited 100ms between moves
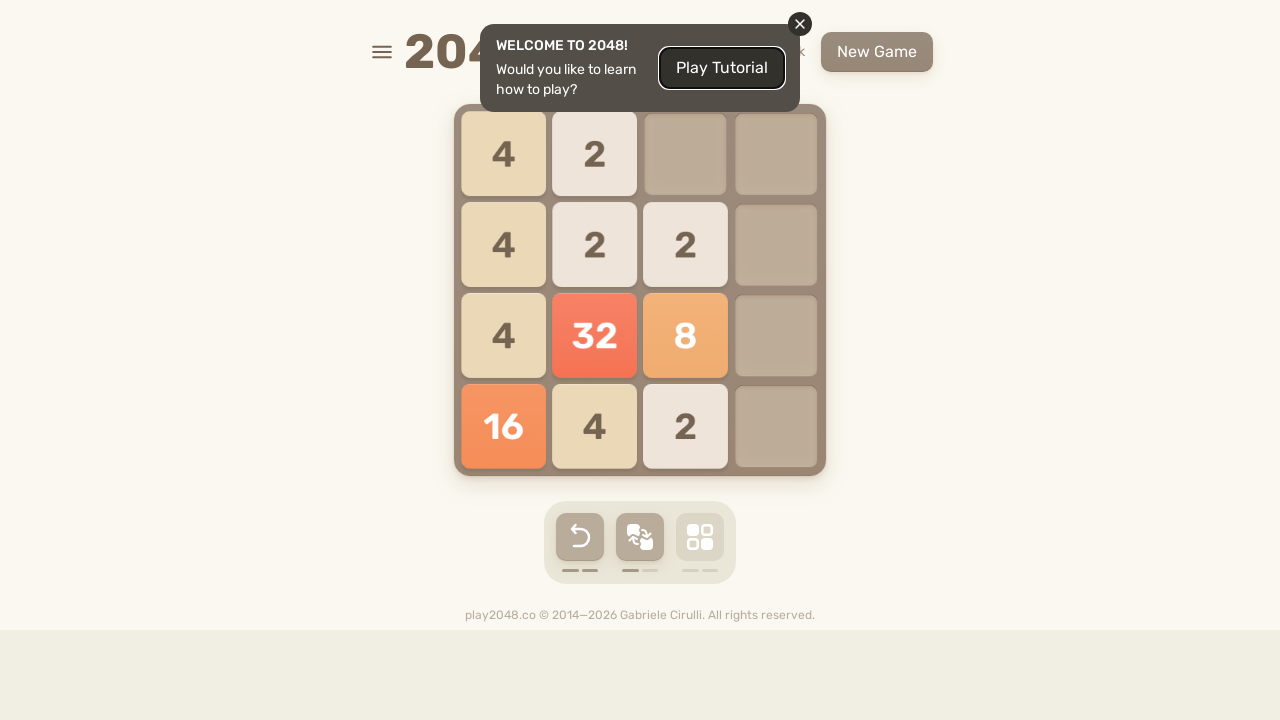

Pressed ArrowRight key on html
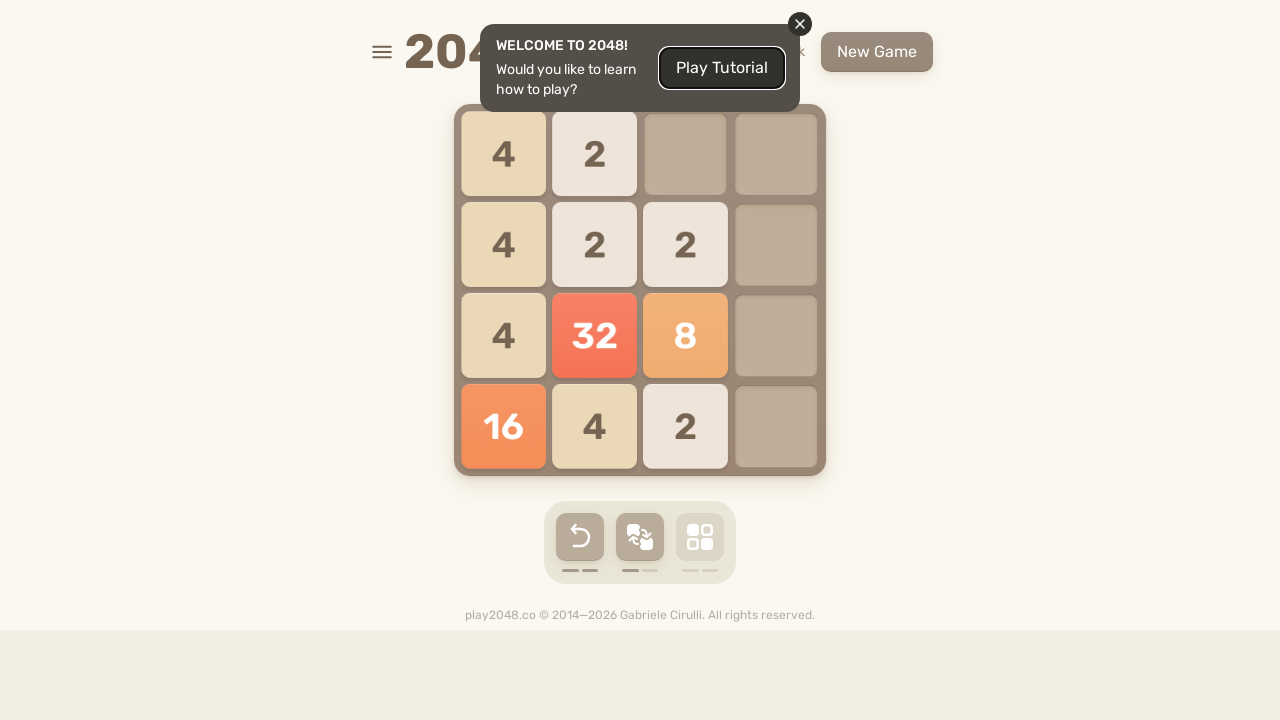

Waited 100ms between moves
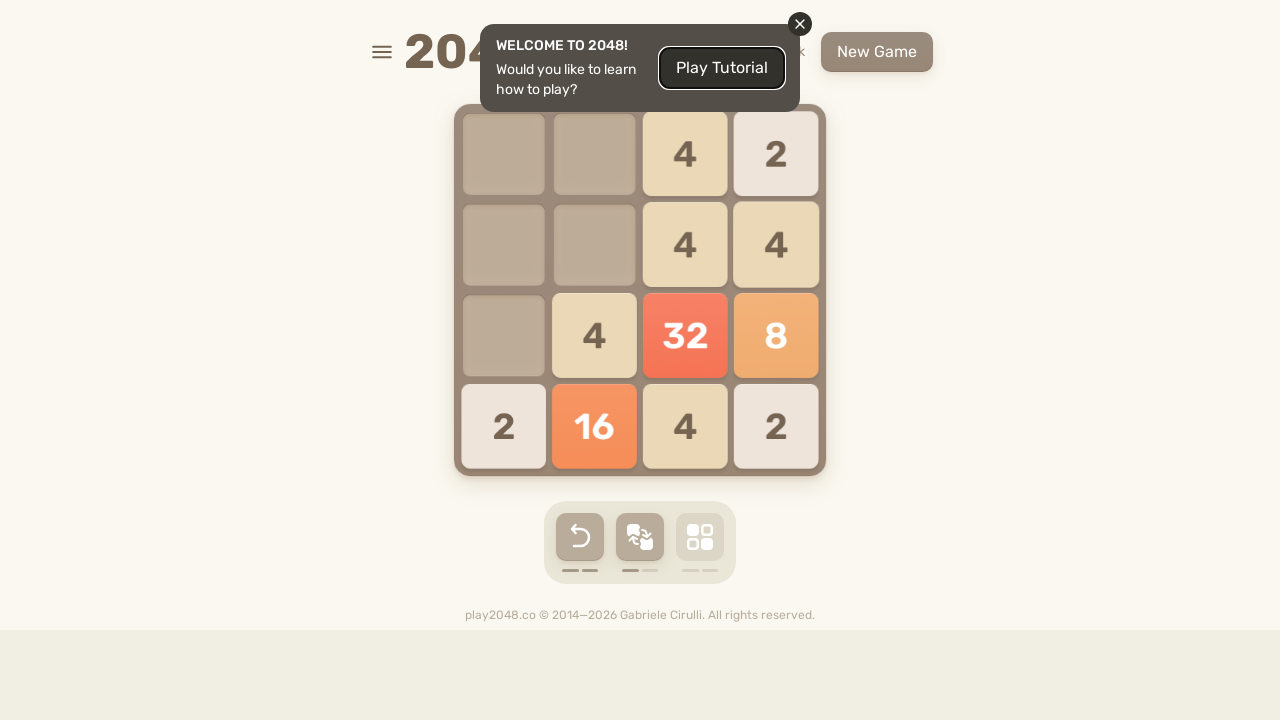

Pressed ArrowRight key on html
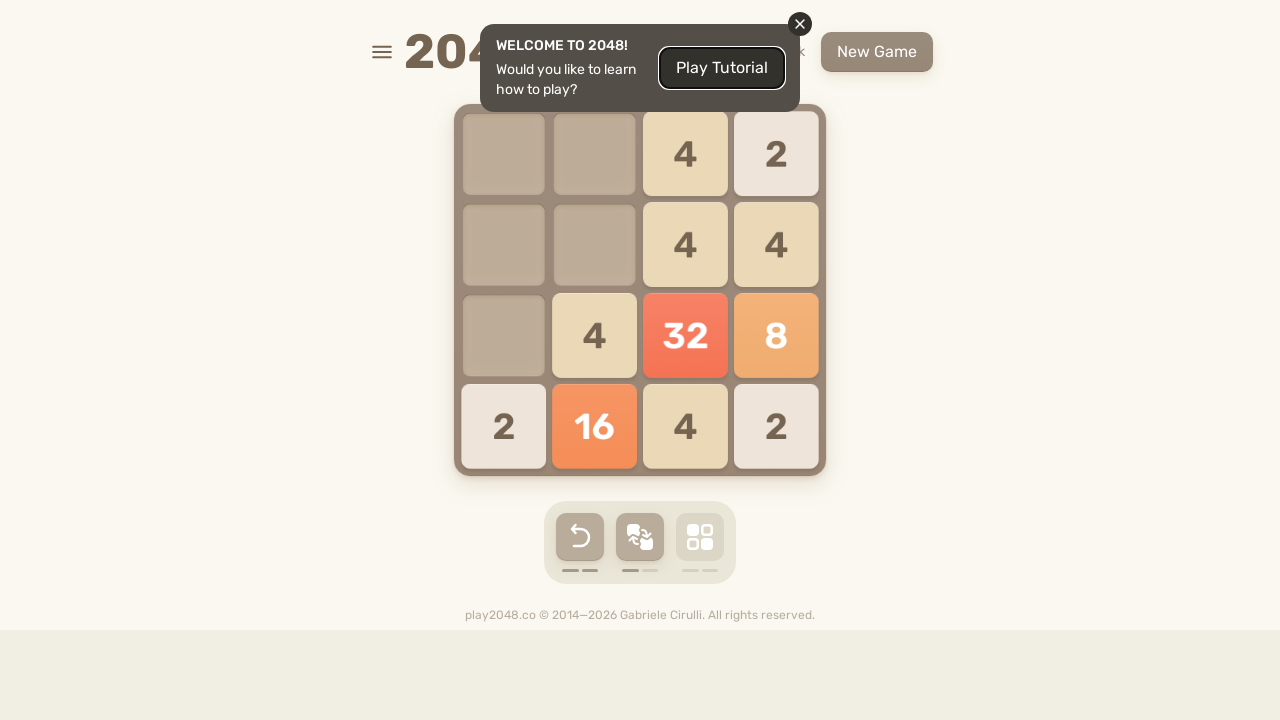

Waited 100ms between moves
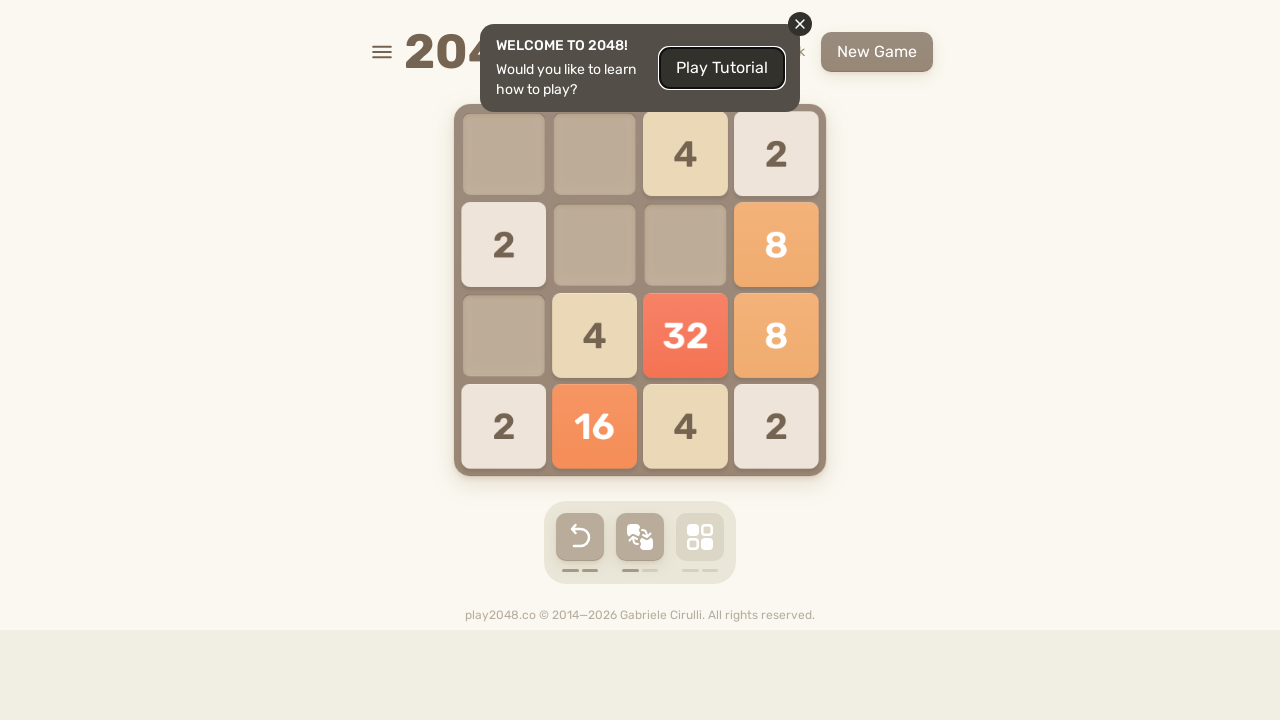

Pressed ArrowRight key on html
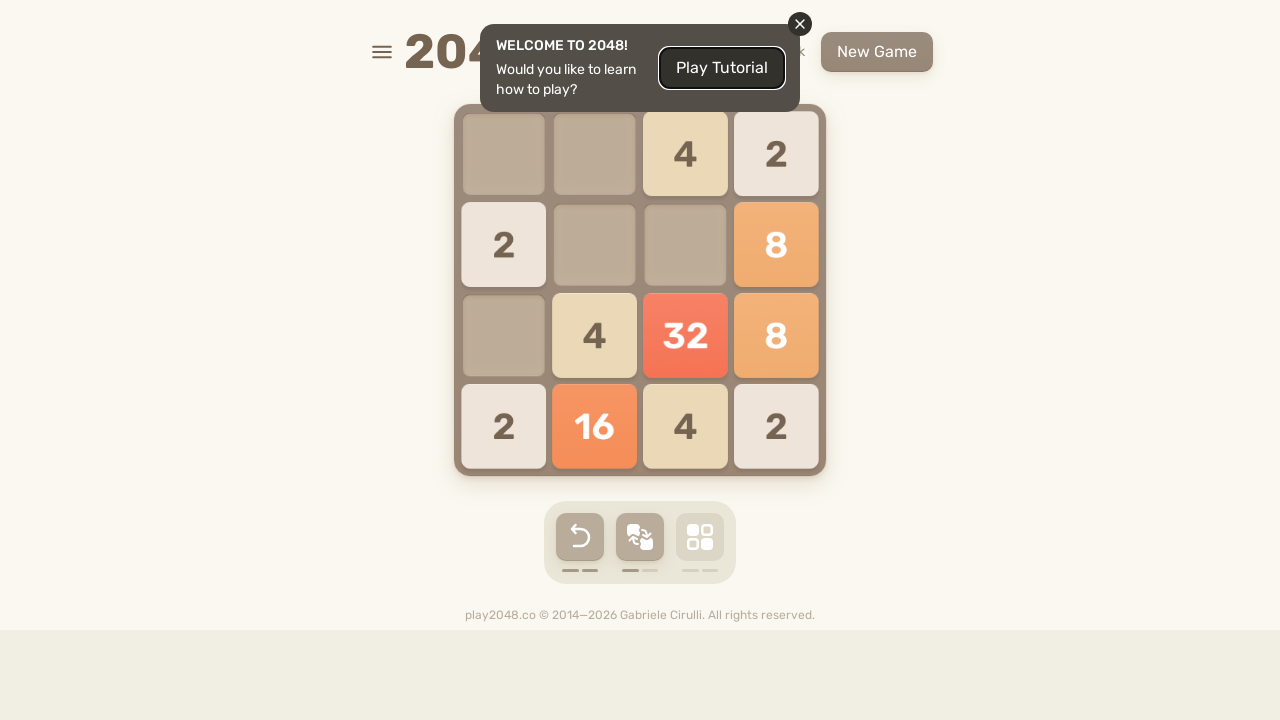

Waited 100ms between moves
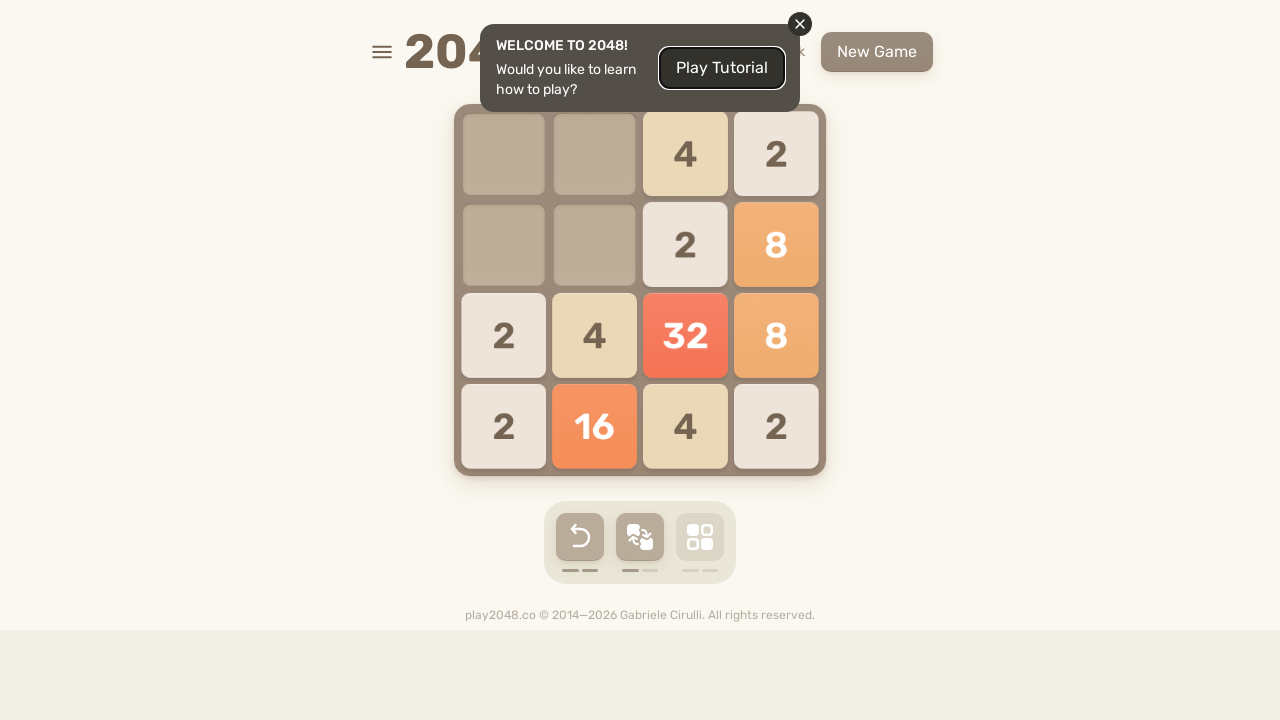

Pressed ArrowRight key on html
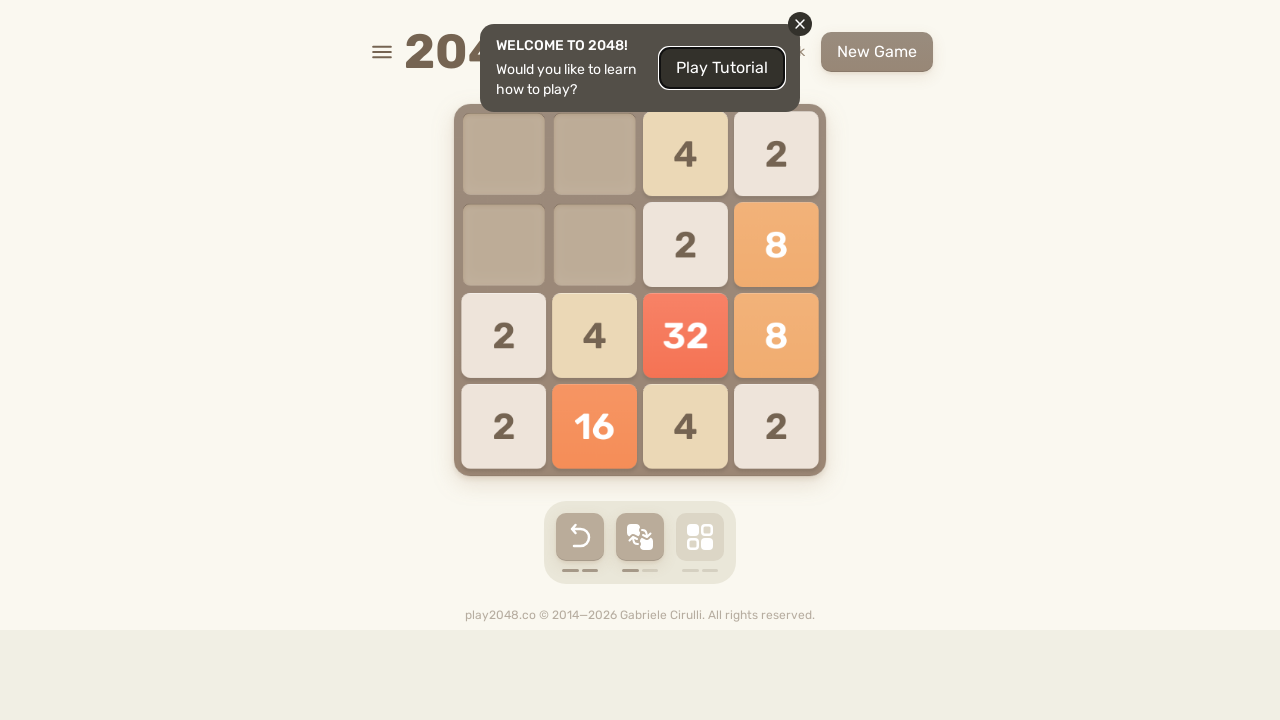

Waited 100ms between moves
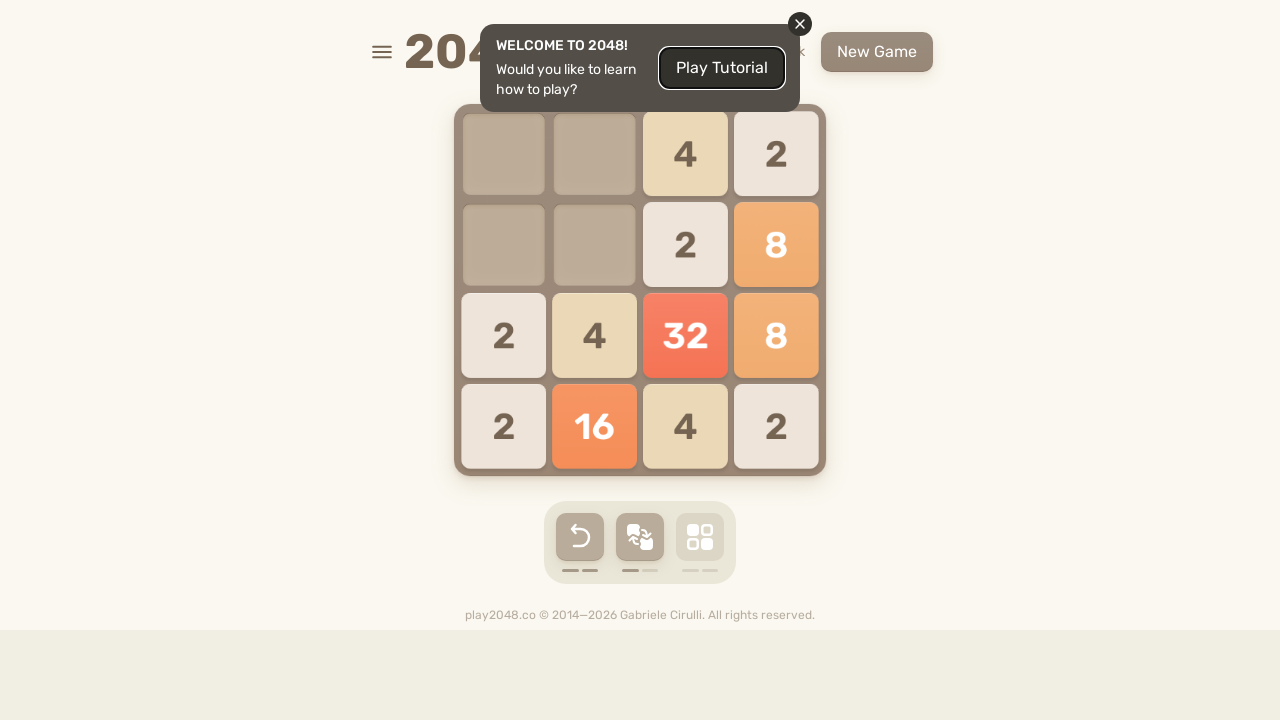

Pressed ArrowRight key on html
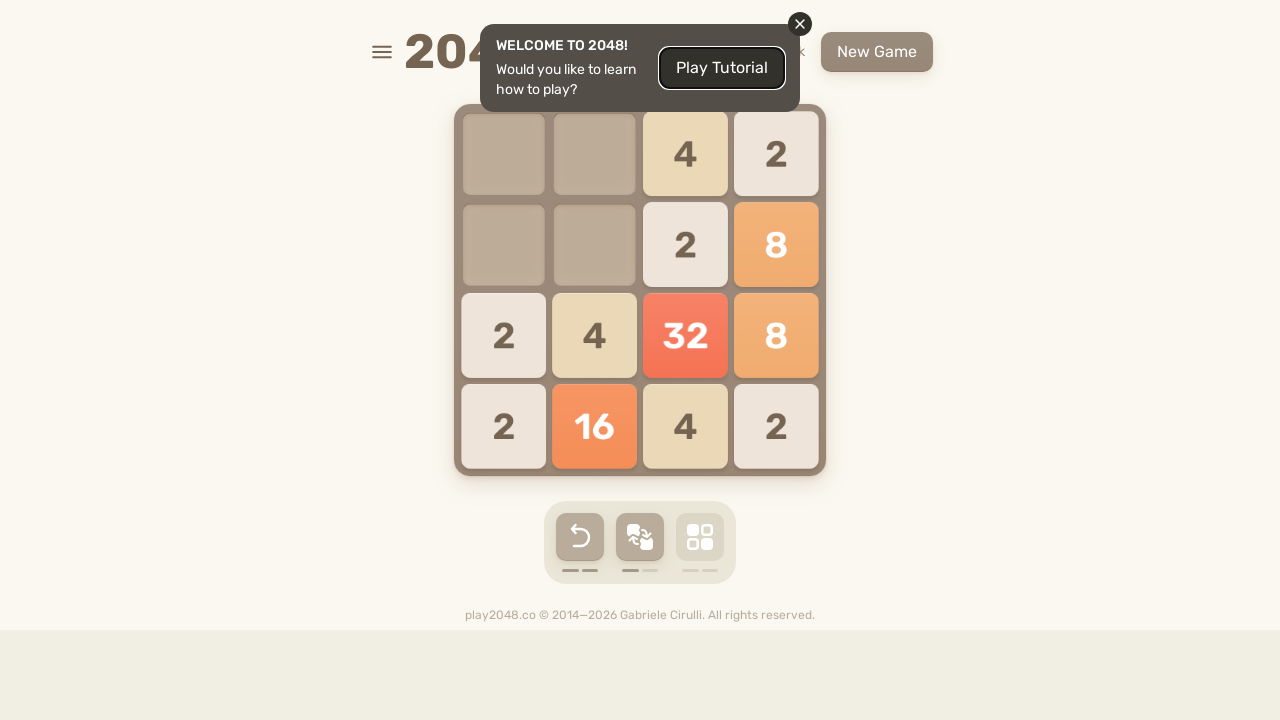

Waited 100ms between moves
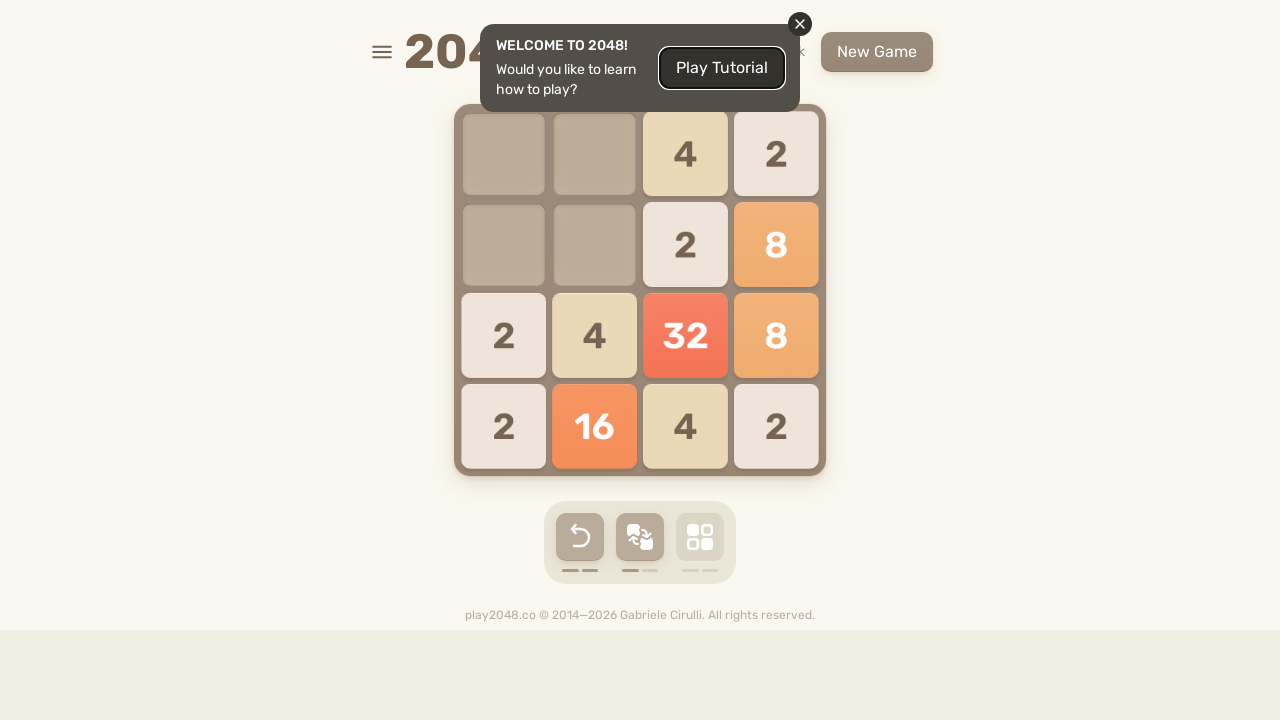

Pressed ArrowUp key on html
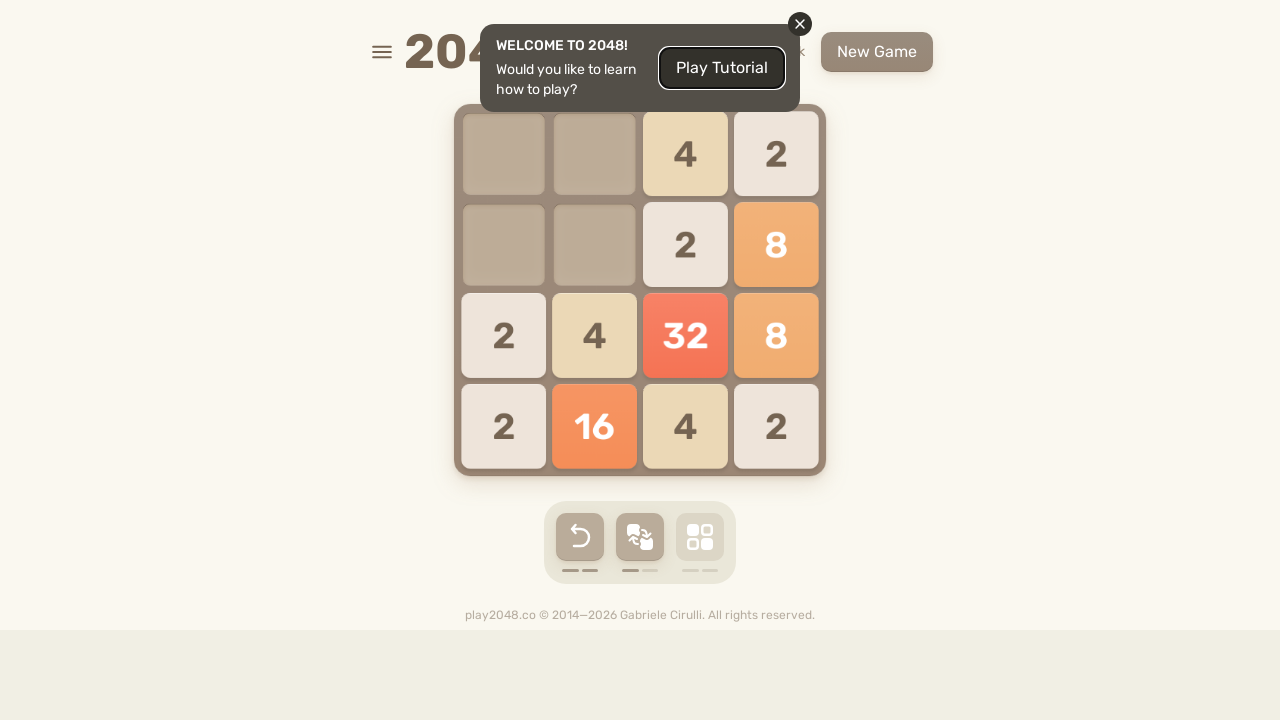

Waited 100ms between moves
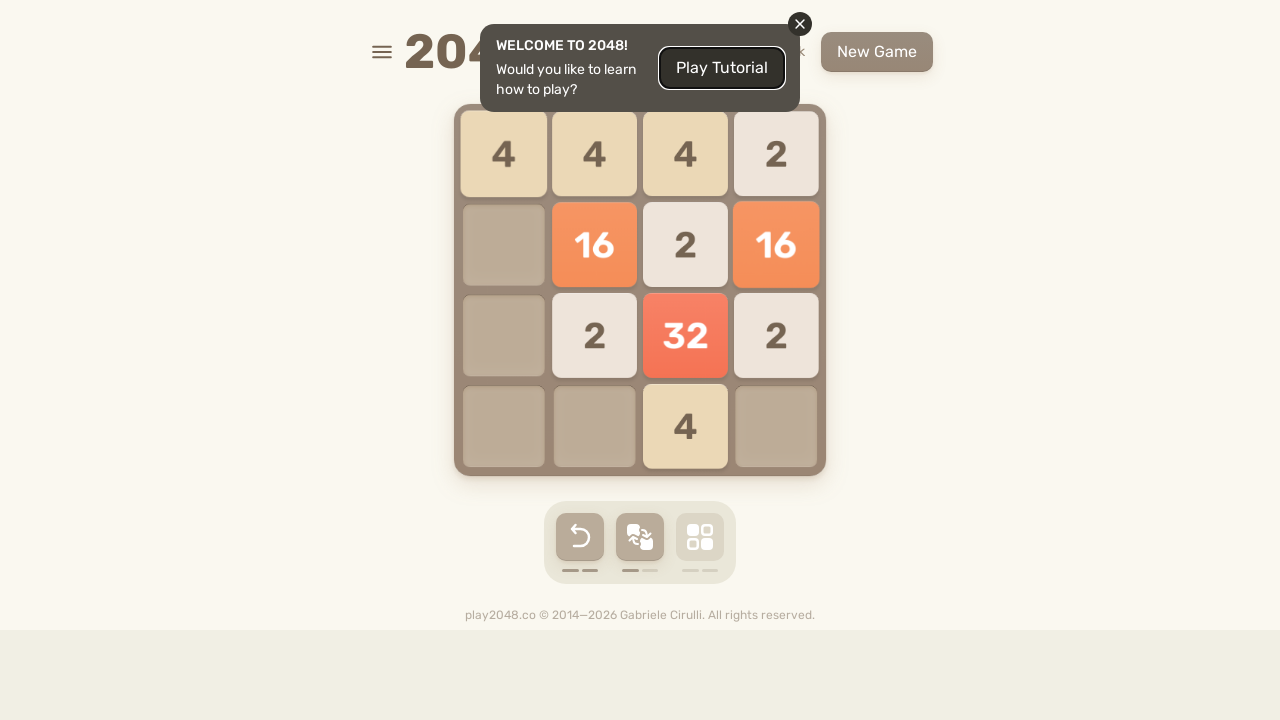

Pressed ArrowUp key on html
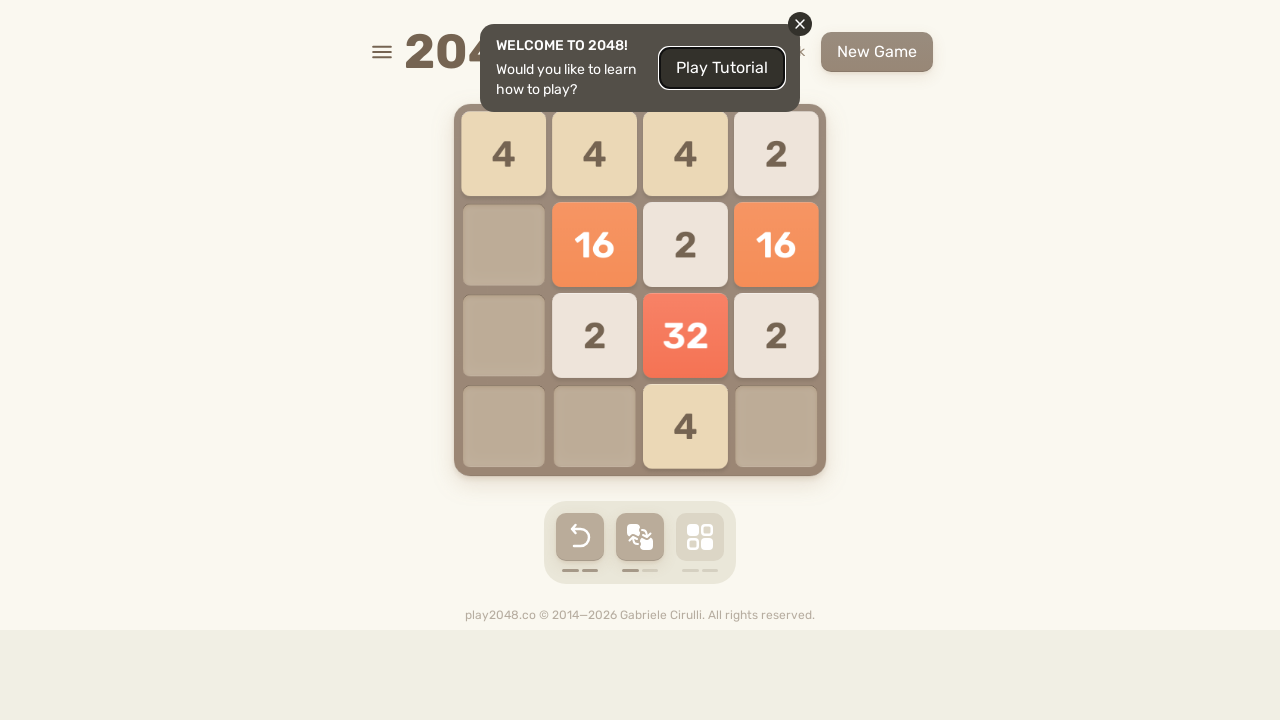

Waited 100ms between moves
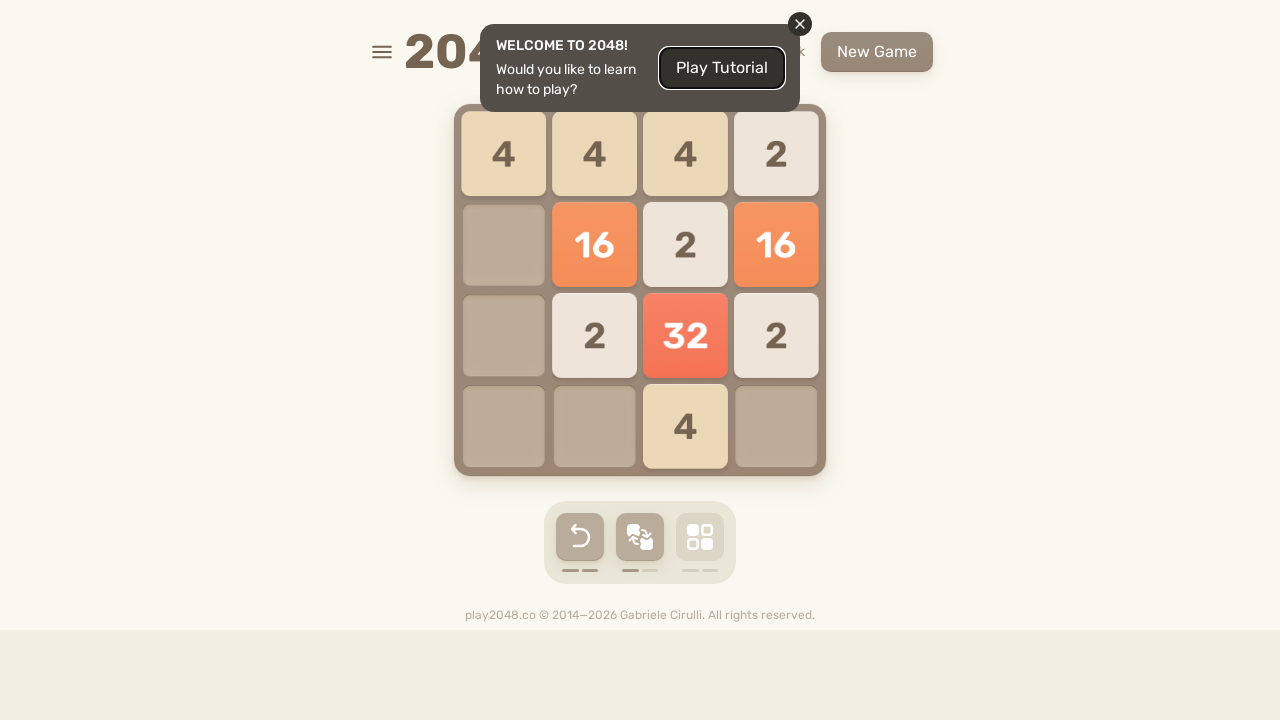

Pressed ArrowDown key on html
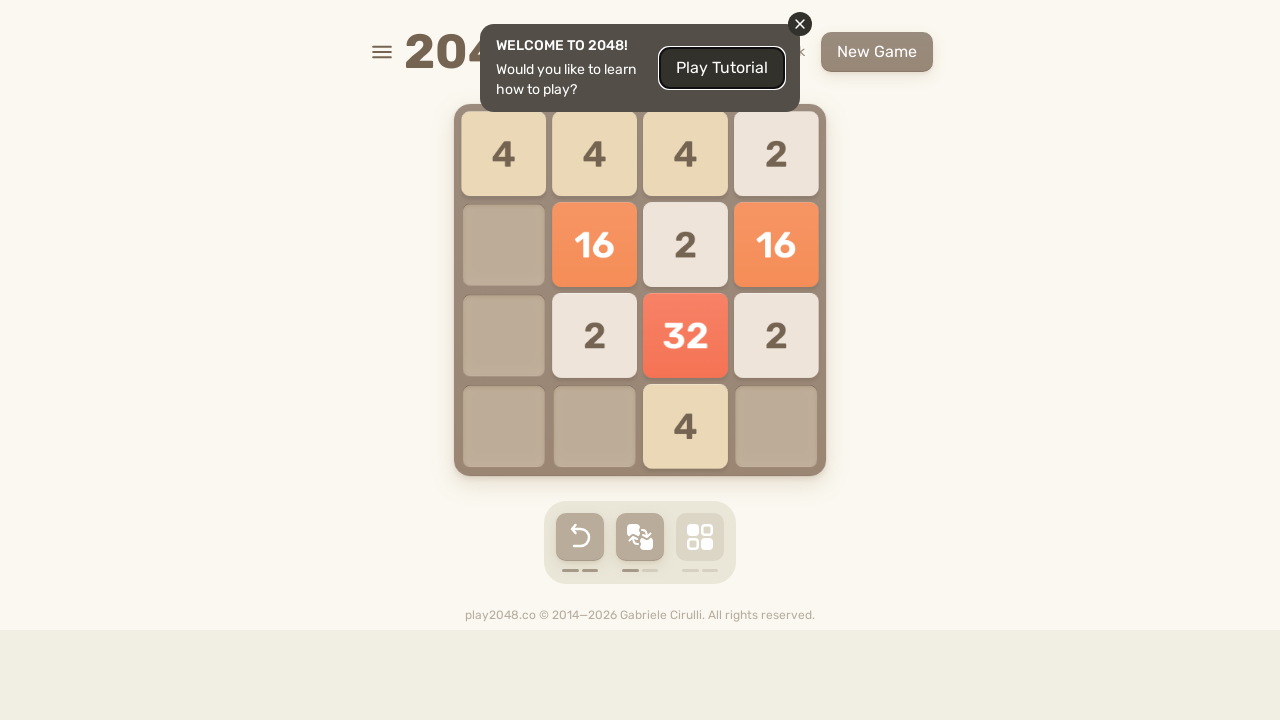

Waited 100ms between moves
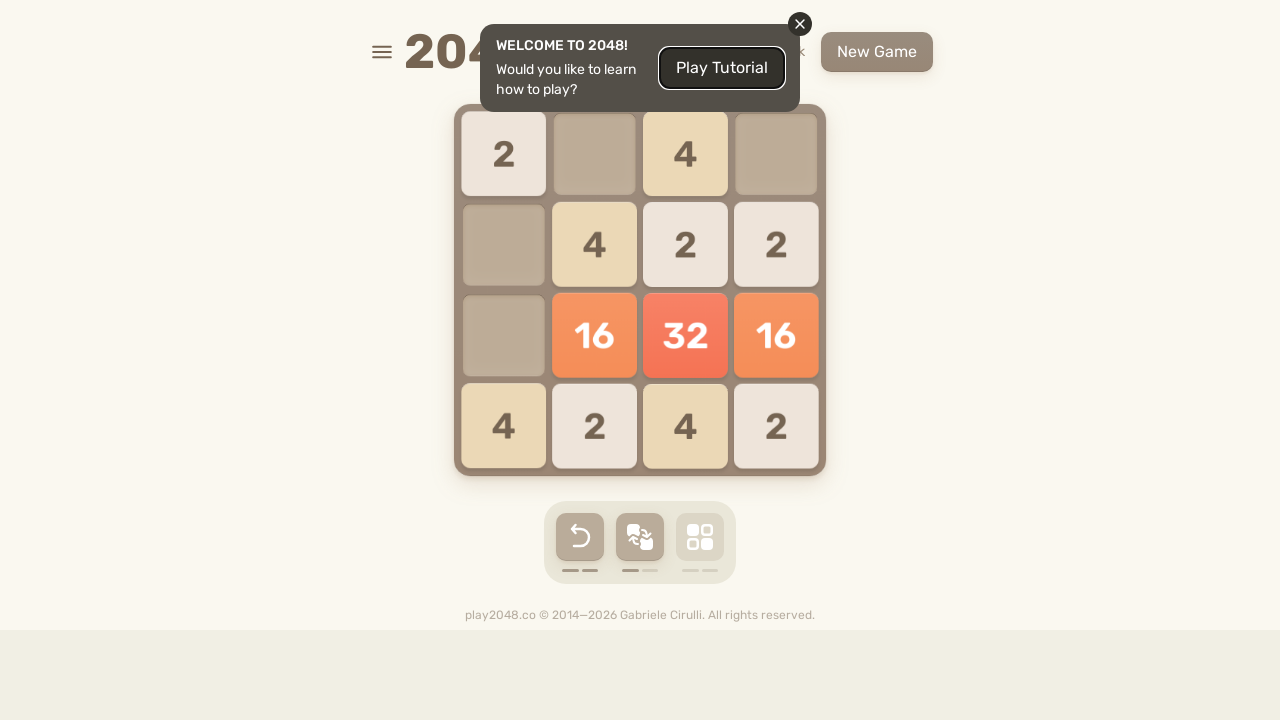

Pressed ArrowDown key on html
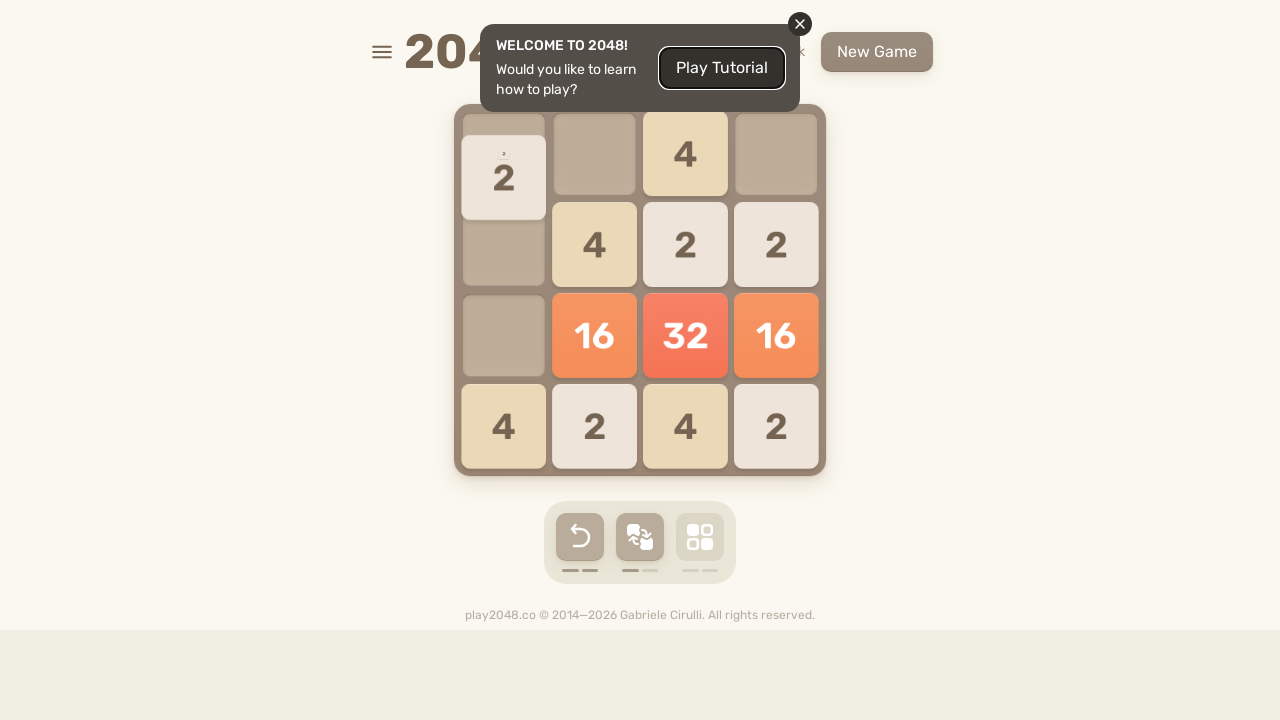

Waited 100ms between moves
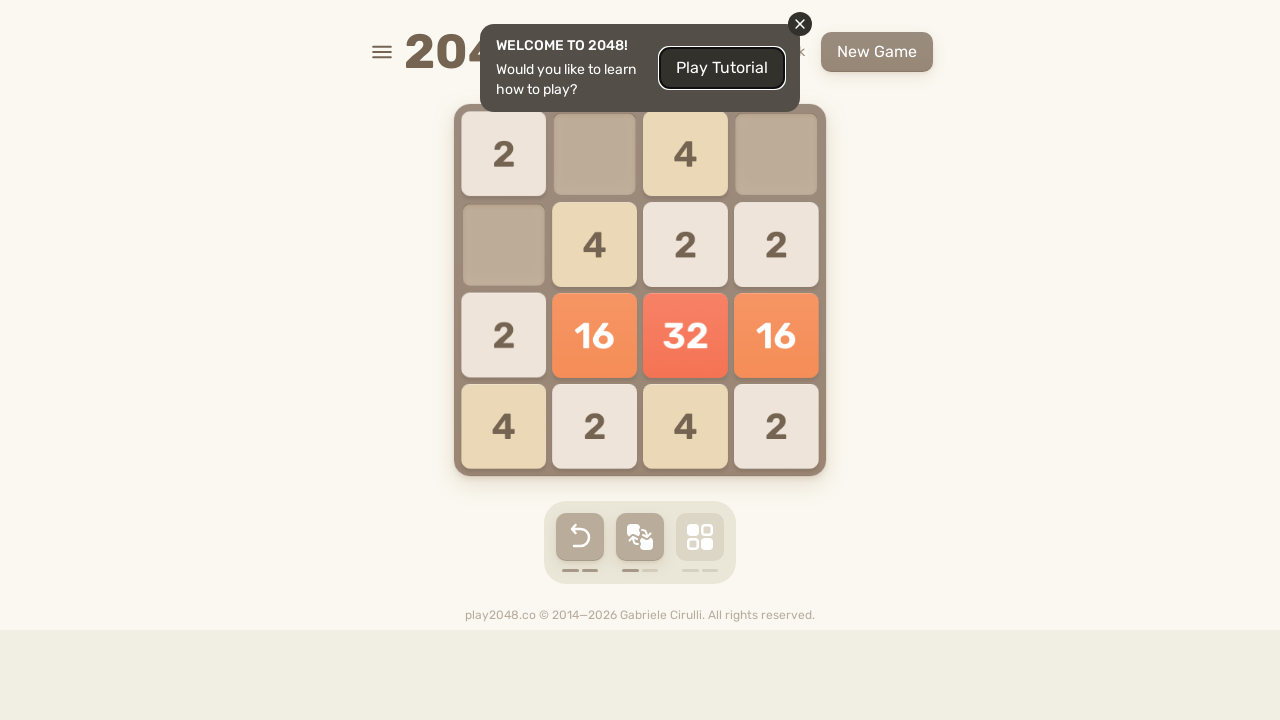

Pressed ArrowDown key on html
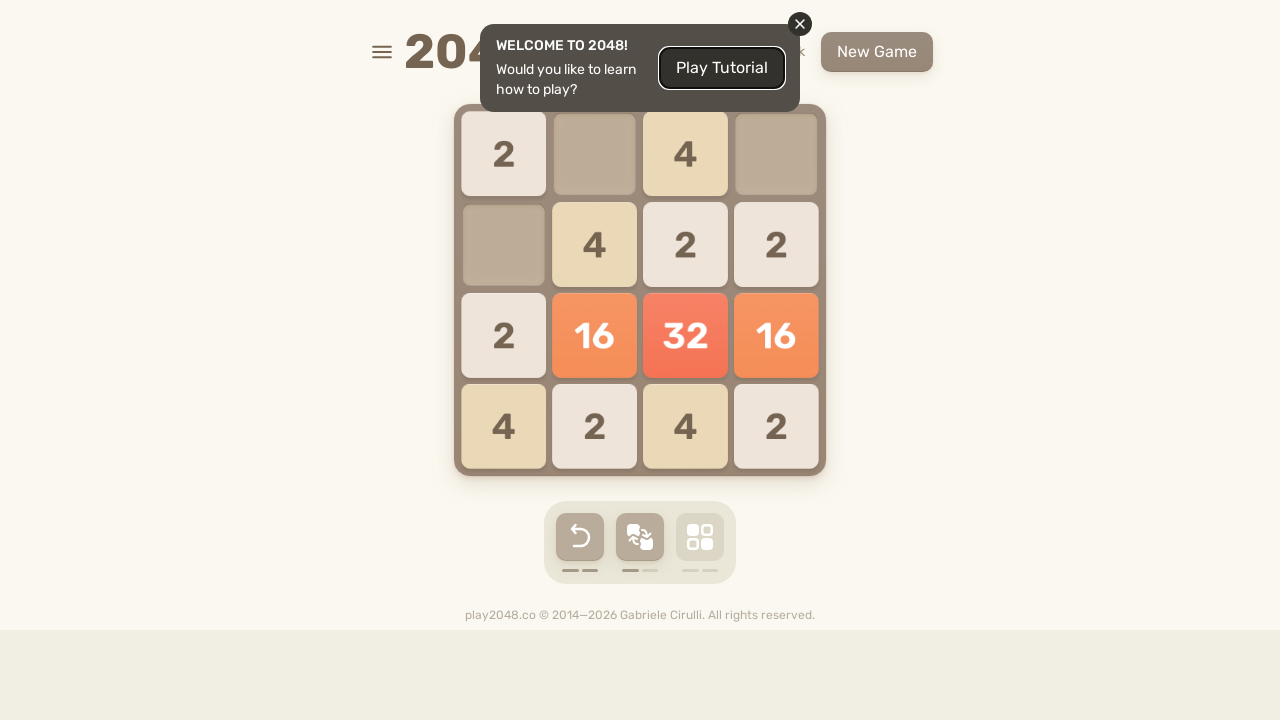

Waited 100ms between moves
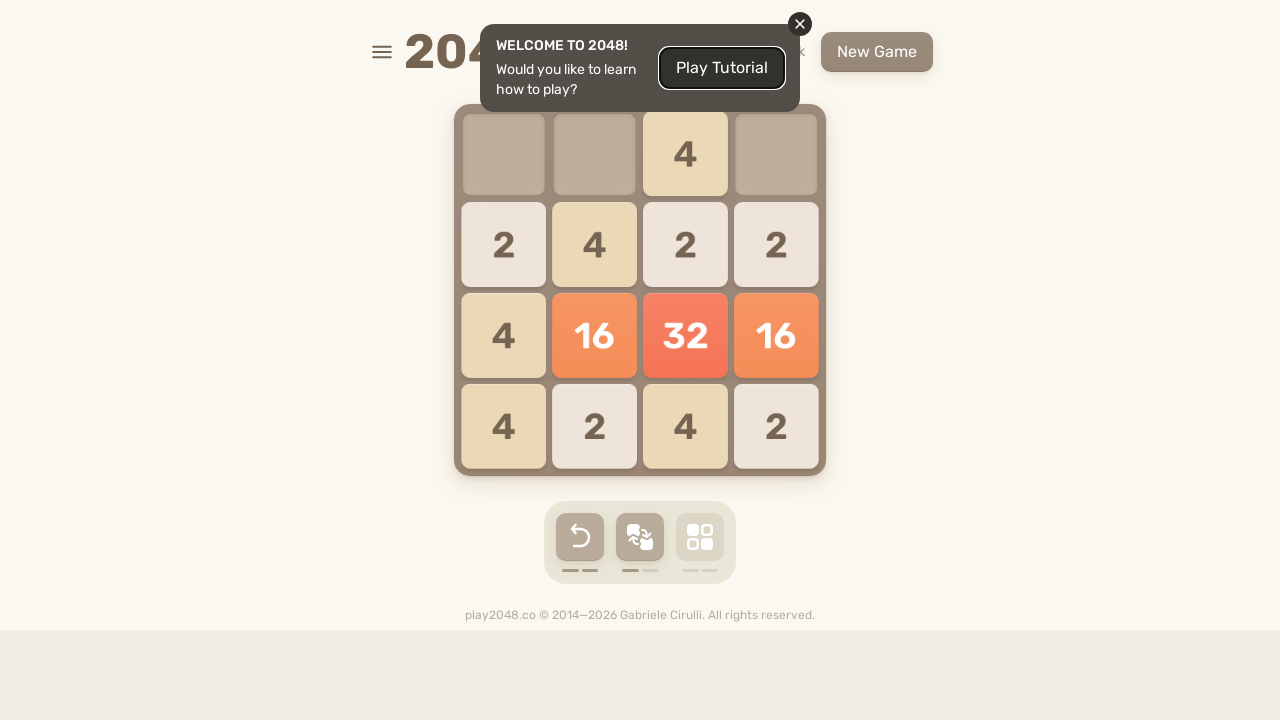

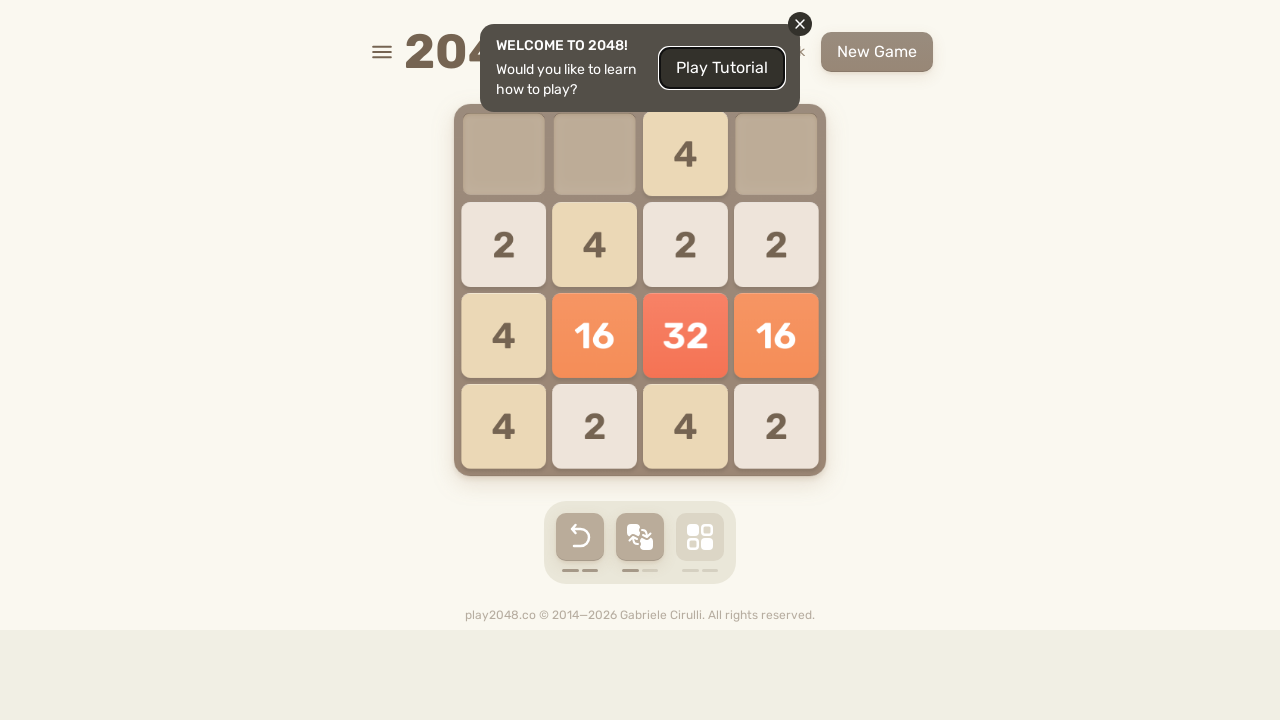